Tests filling out a large form by entering text into all text input fields and submitting the form by clicking the submit button.

Starting URL: http://suninjuly.github.io/huge_form.html

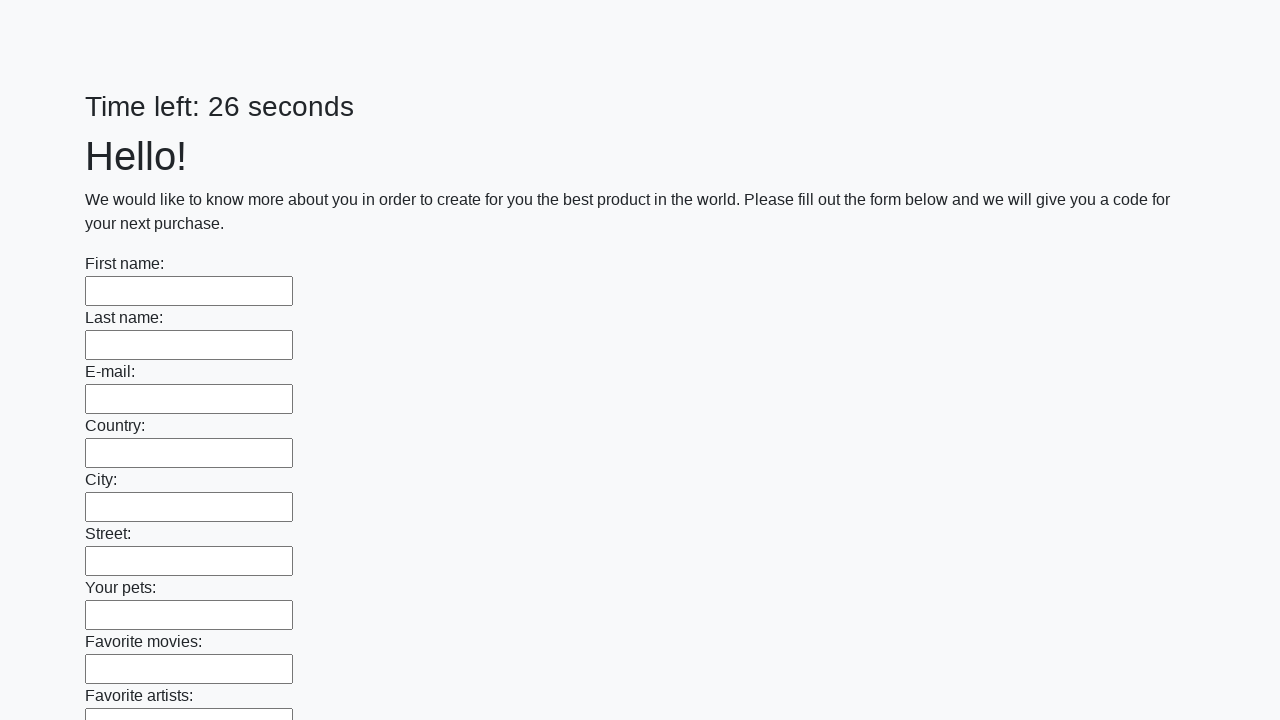

Located all text input fields on the form
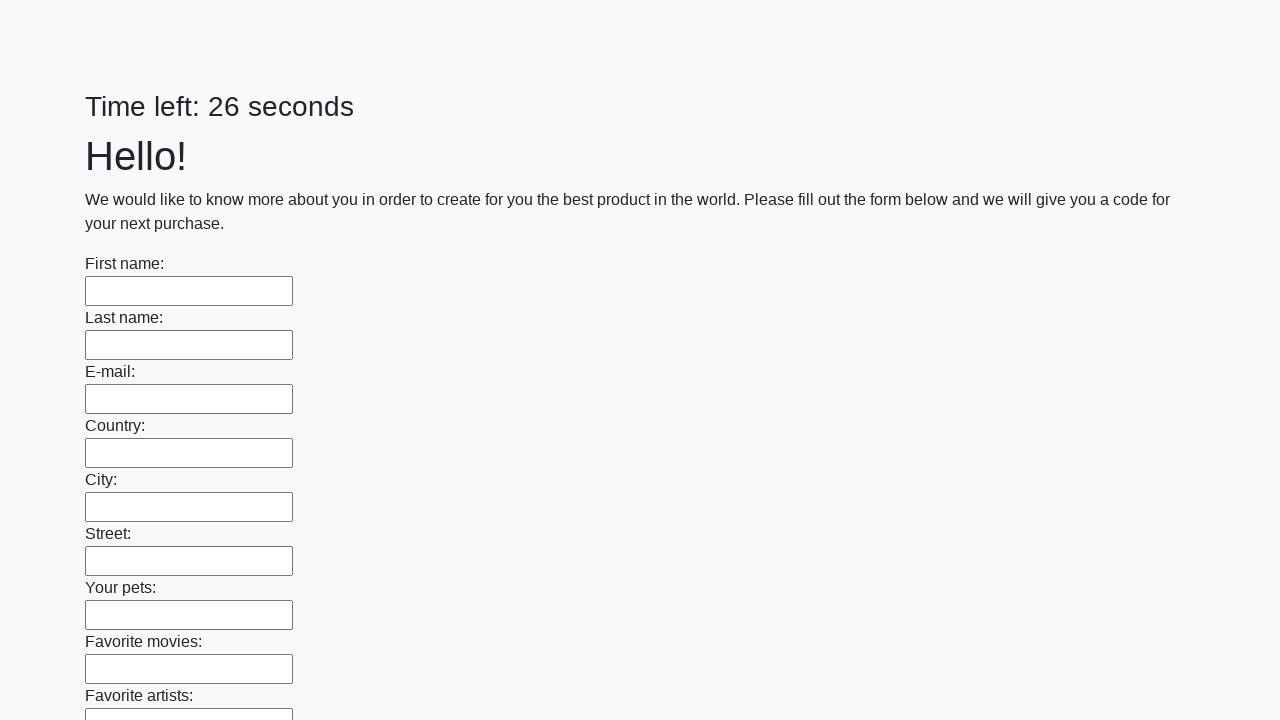

Found 100 text input fields to fill
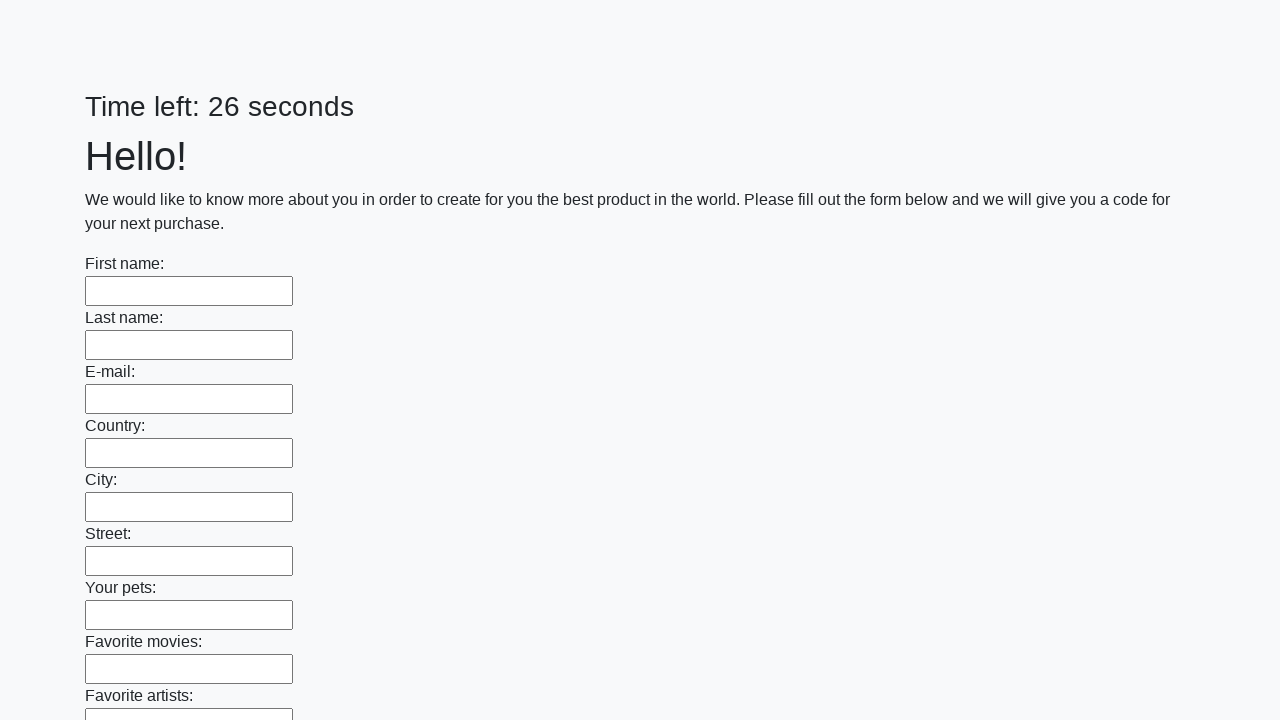

Filled text input field 1 of 100 with 'Мой ответ' on [type='text'] >> nth=0
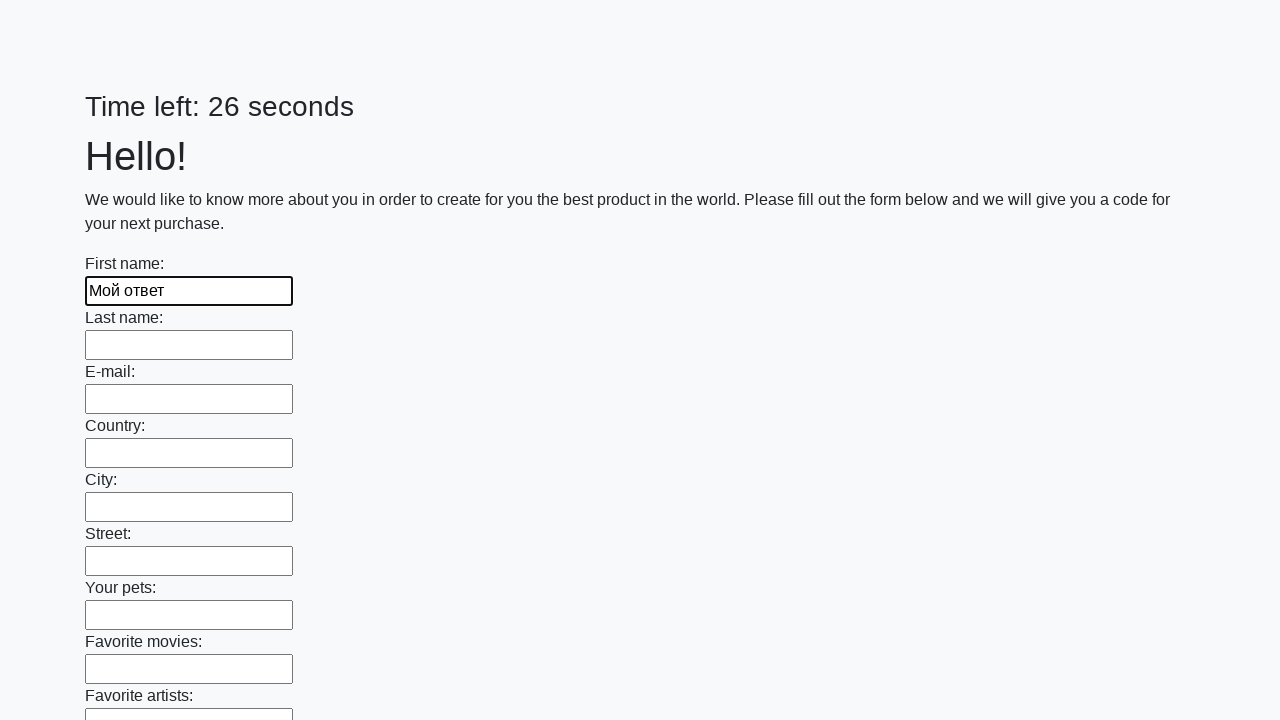

Filled text input field 2 of 100 with 'Мой ответ' on [type='text'] >> nth=1
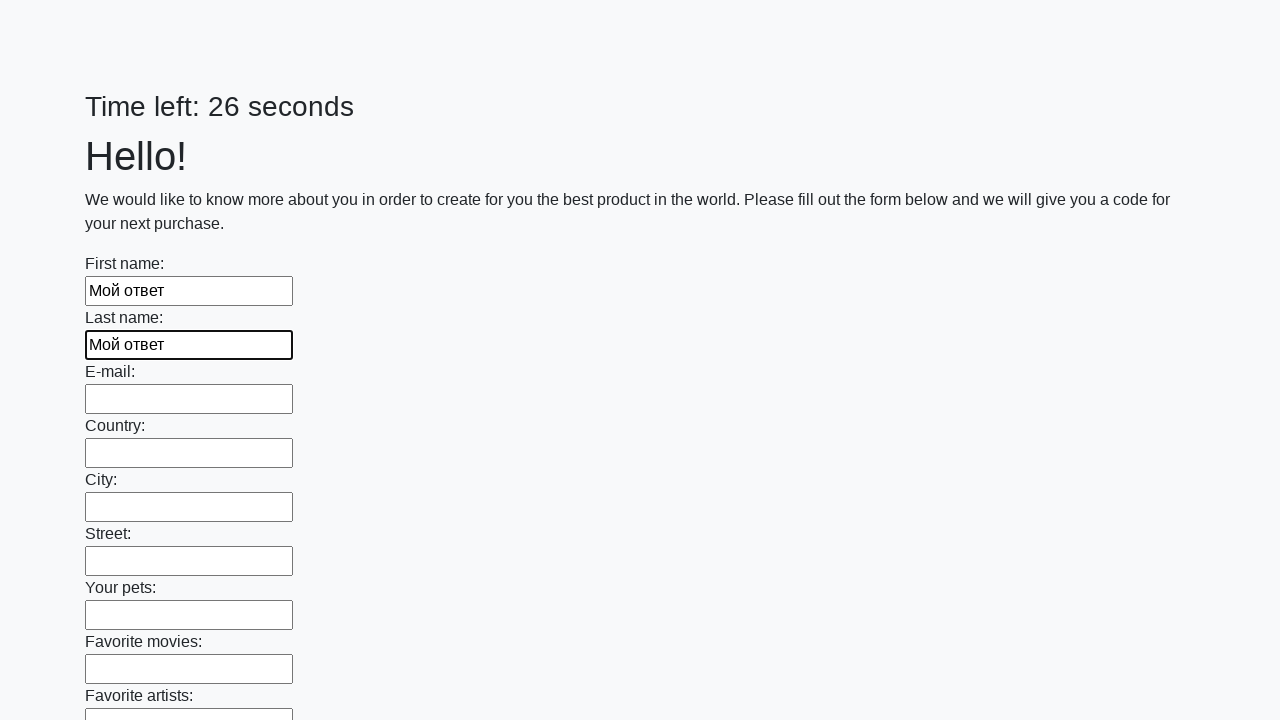

Filled text input field 3 of 100 with 'Мой ответ' on [type='text'] >> nth=2
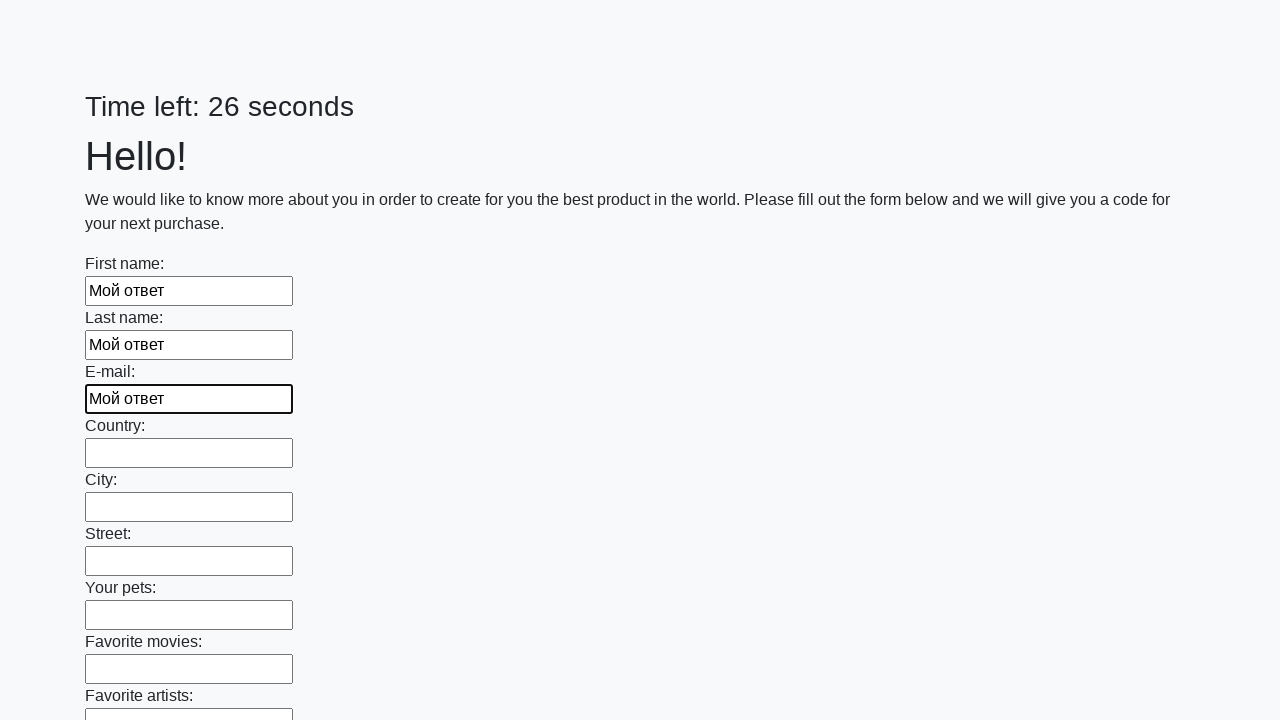

Filled text input field 4 of 100 with 'Мой ответ' on [type='text'] >> nth=3
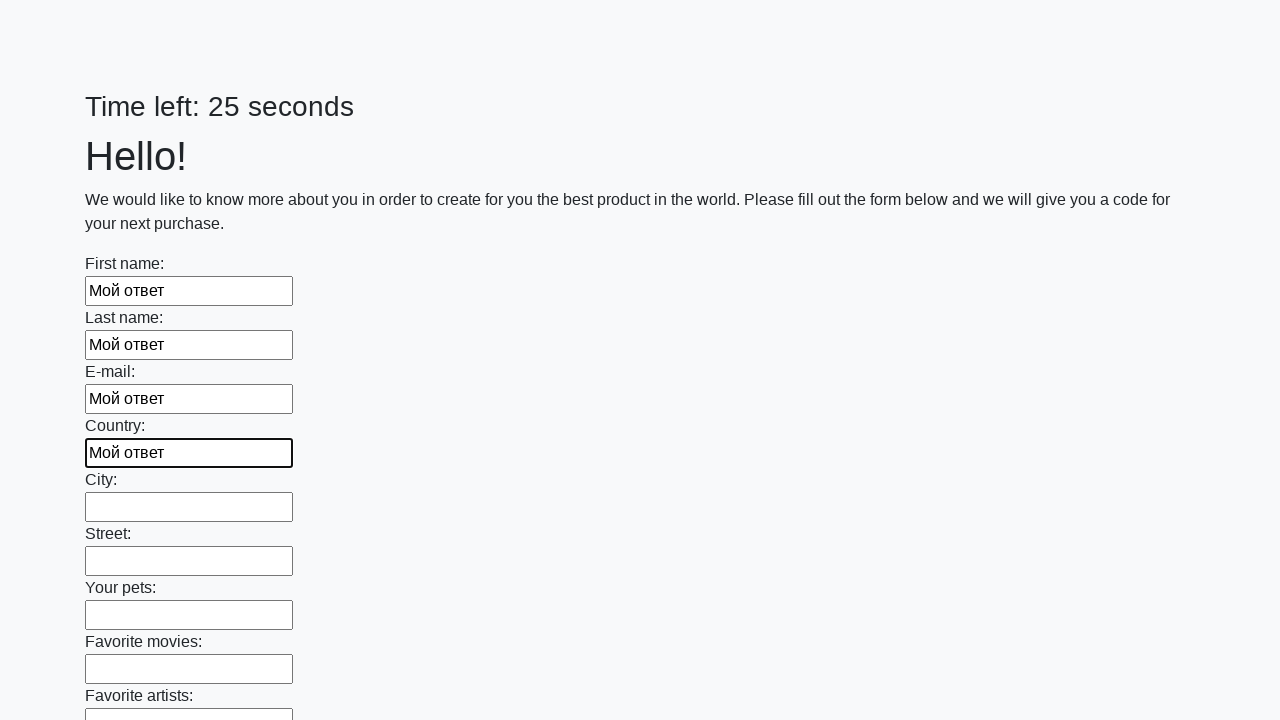

Filled text input field 5 of 100 with 'Мой ответ' on [type='text'] >> nth=4
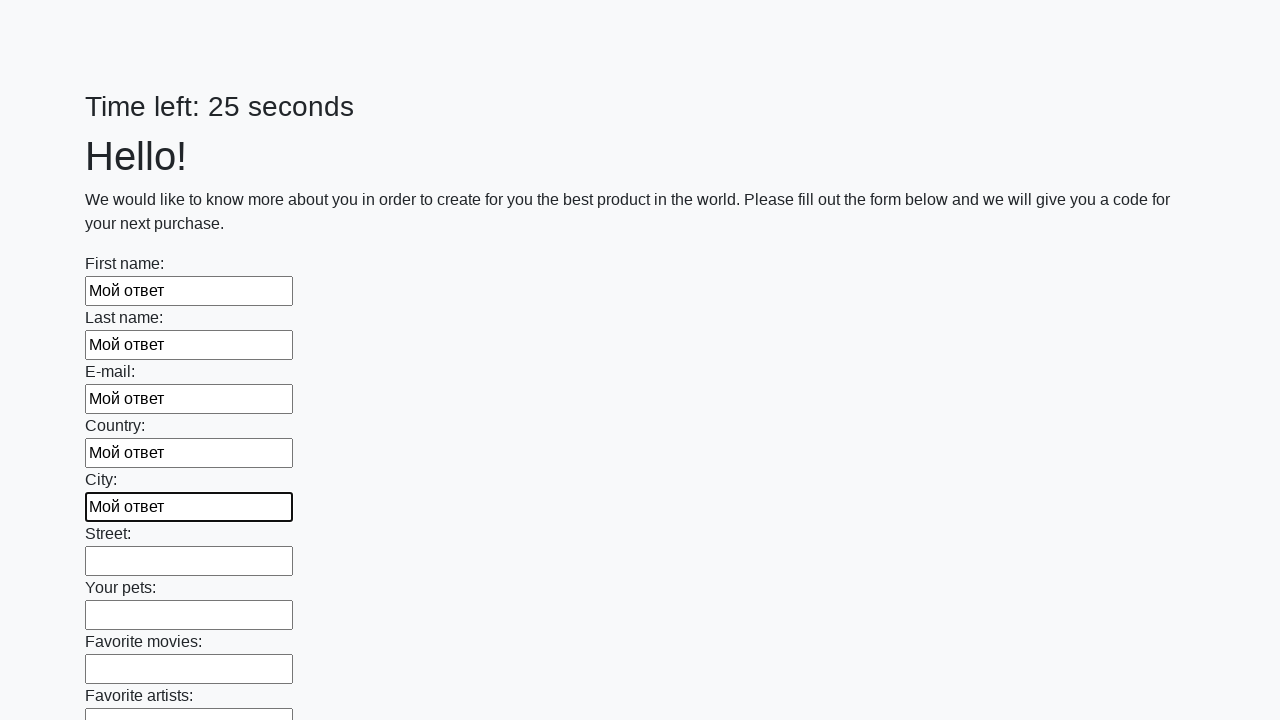

Filled text input field 6 of 100 with 'Мой ответ' on [type='text'] >> nth=5
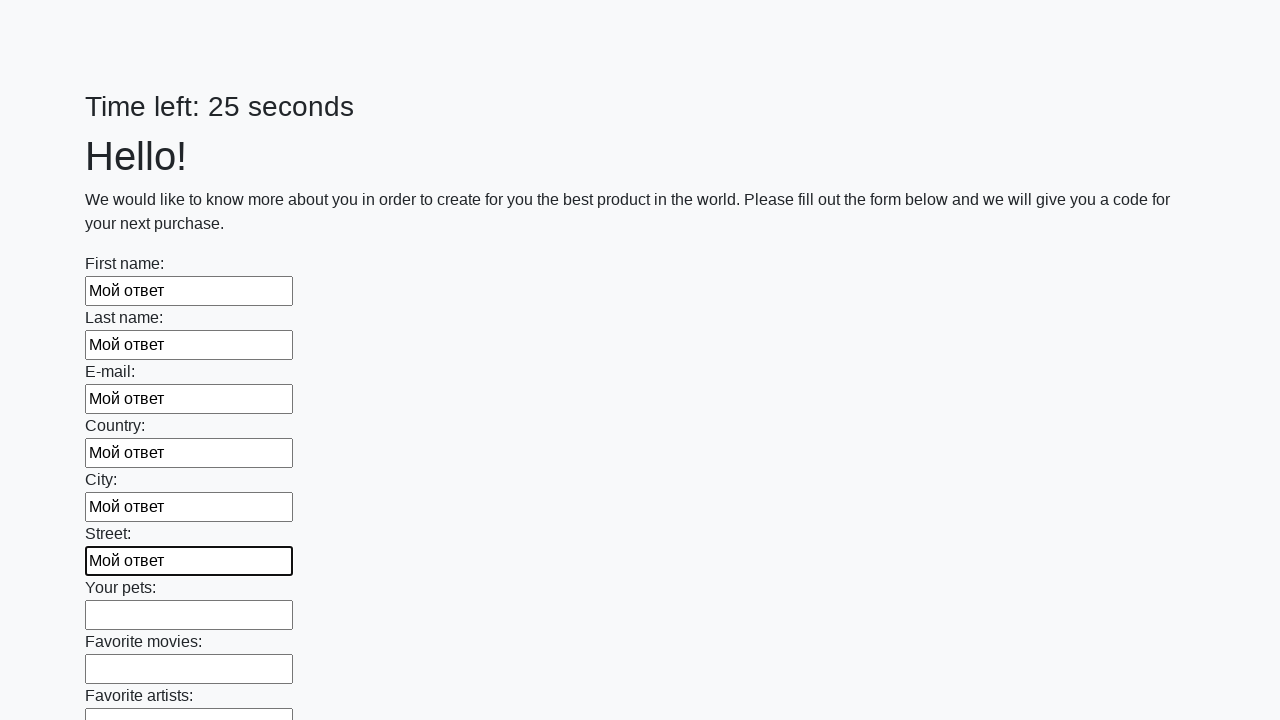

Filled text input field 7 of 100 with 'Мой ответ' on [type='text'] >> nth=6
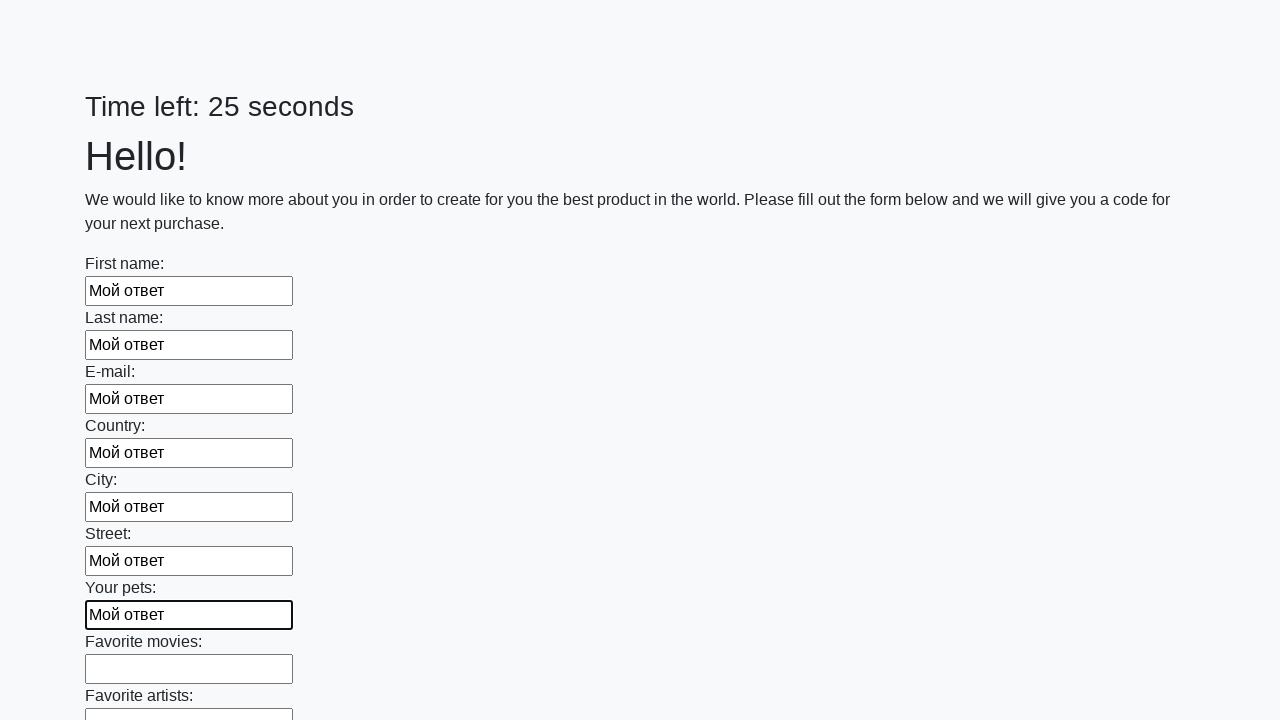

Filled text input field 8 of 100 with 'Мой ответ' on [type='text'] >> nth=7
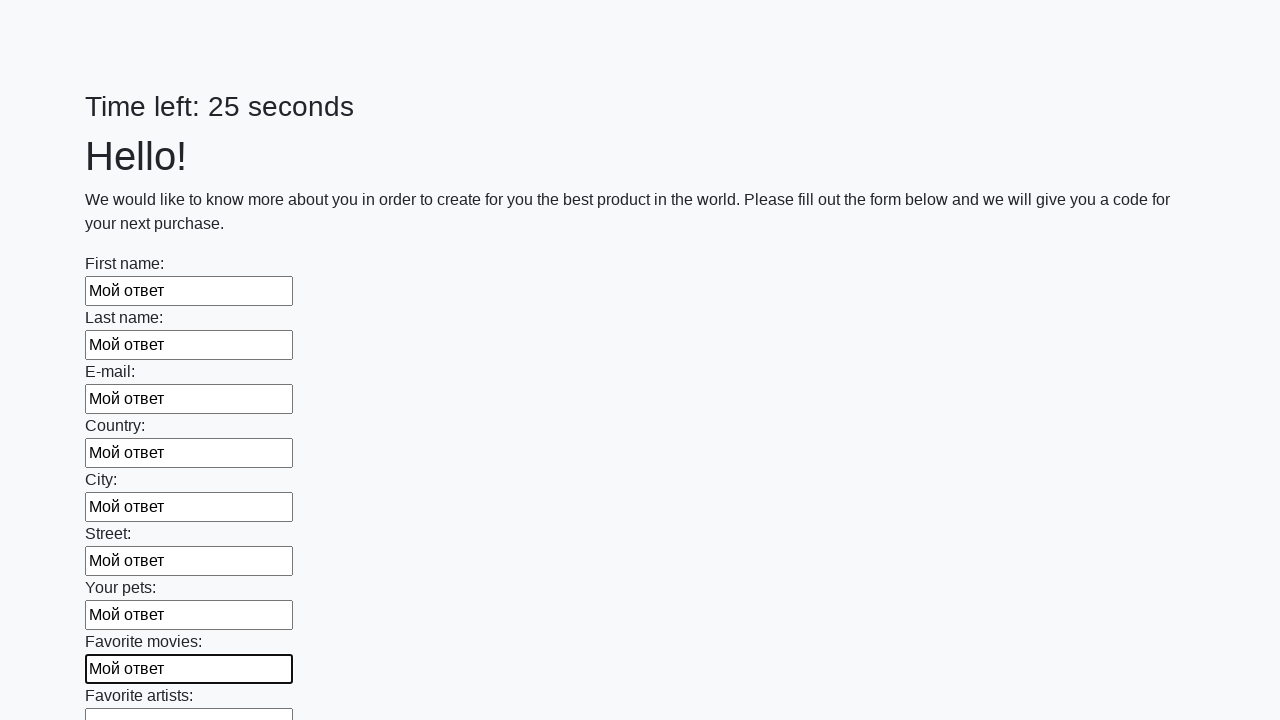

Filled text input field 9 of 100 with 'Мой ответ' on [type='text'] >> nth=8
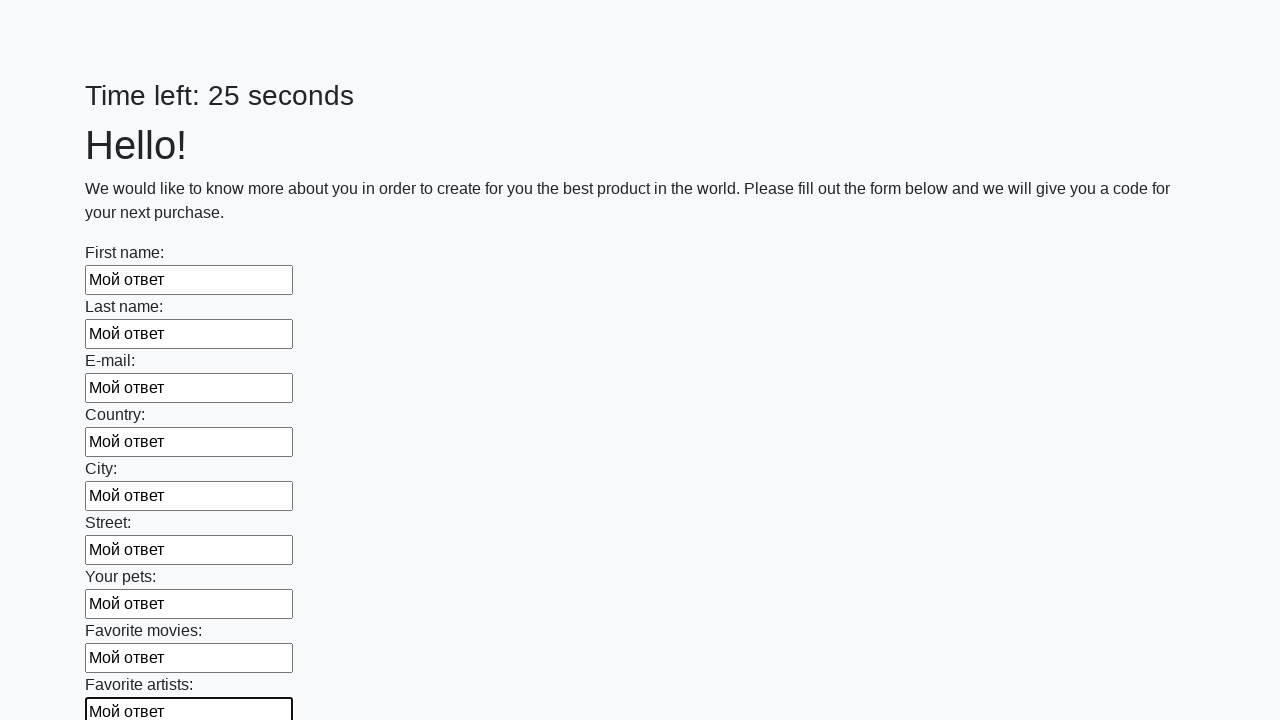

Filled text input field 10 of 100 with 'Мой ответ' on [type='text'] >> nth=9
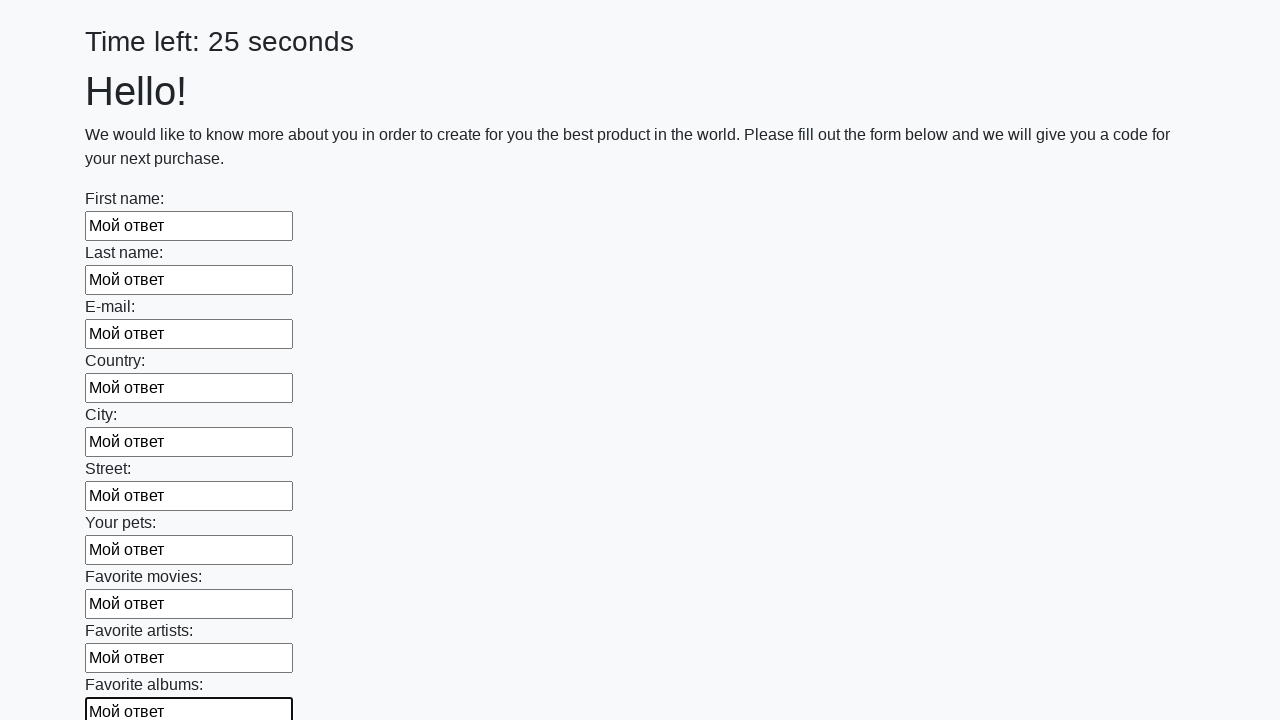

Filled text input field 11 of 100 with 'Мой ответ' on [type='text'] >> nth=10
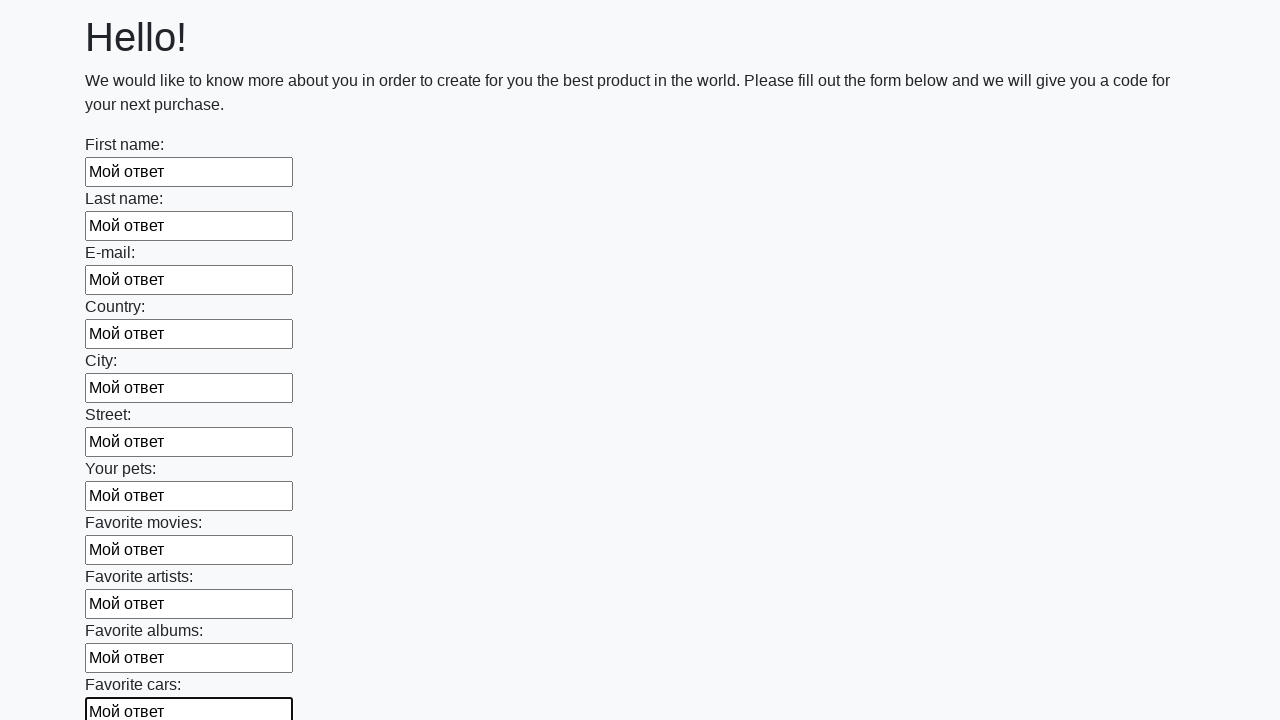

Filled text input field 12 of 100 with 'Мой ответ' on [type='text'] >> nth=11
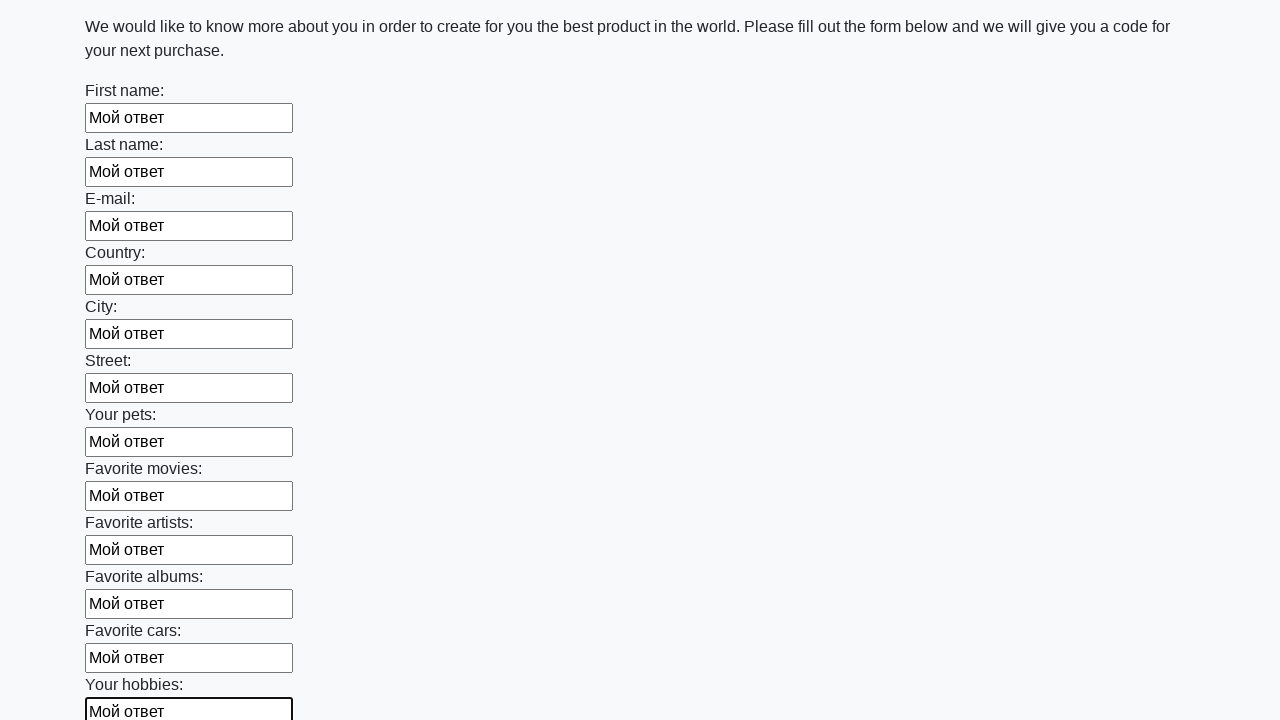

Filled text input field 13 of 100 with 'Мой ответ' on [type='text'] >> nth=12
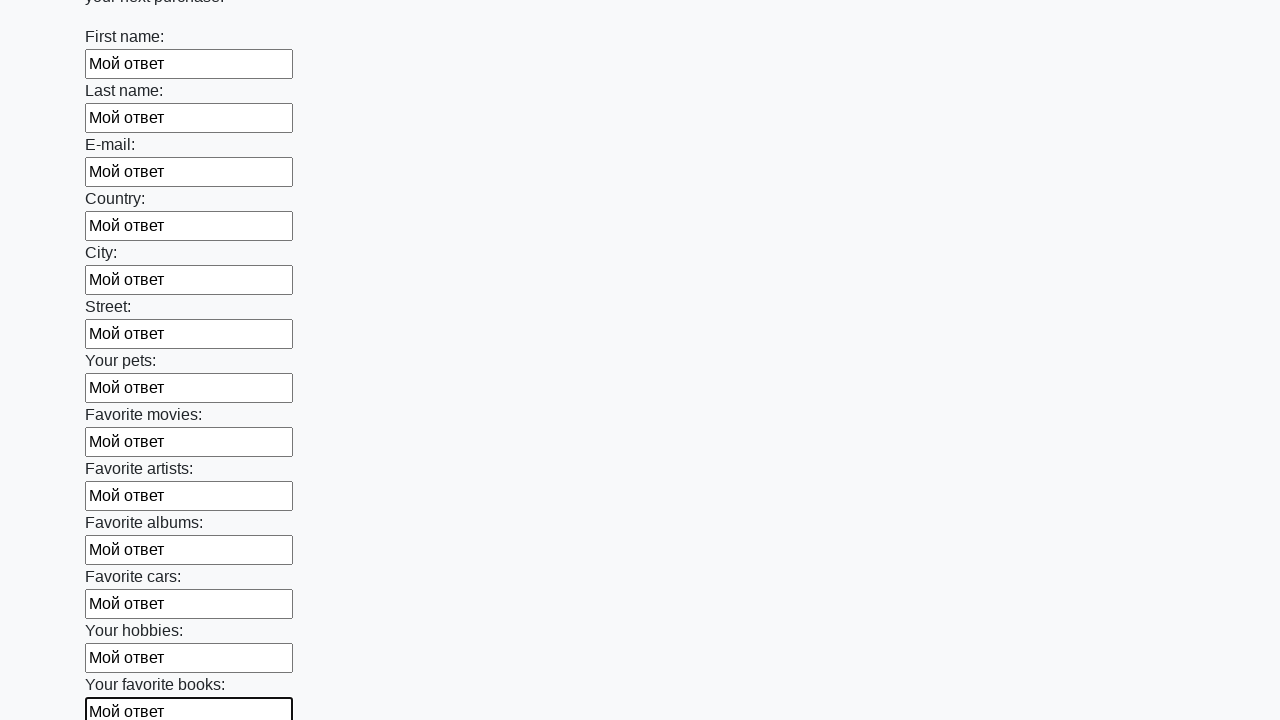

Filled text input field 14 of 100 with 'Мой ответ' on [type='text'] >> nth=13
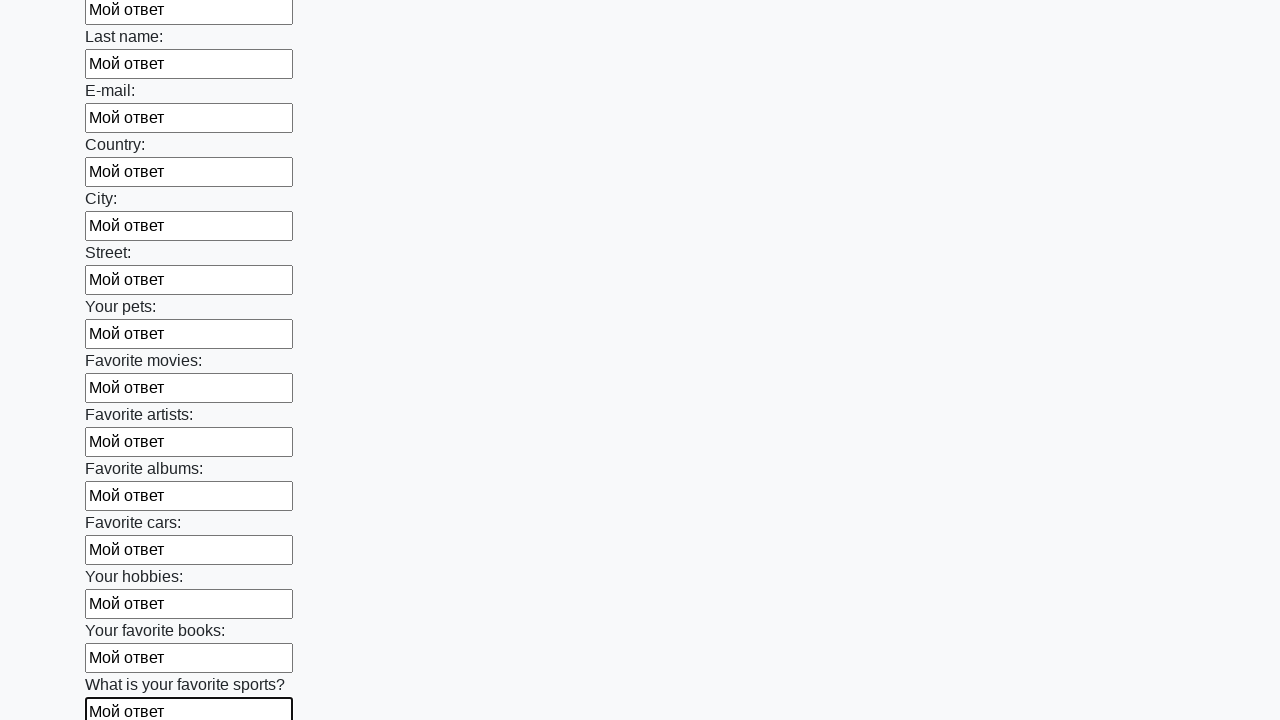

Filled text input field 15 of 100 with 'Мой ответ' on [type='text'] >> nth=14
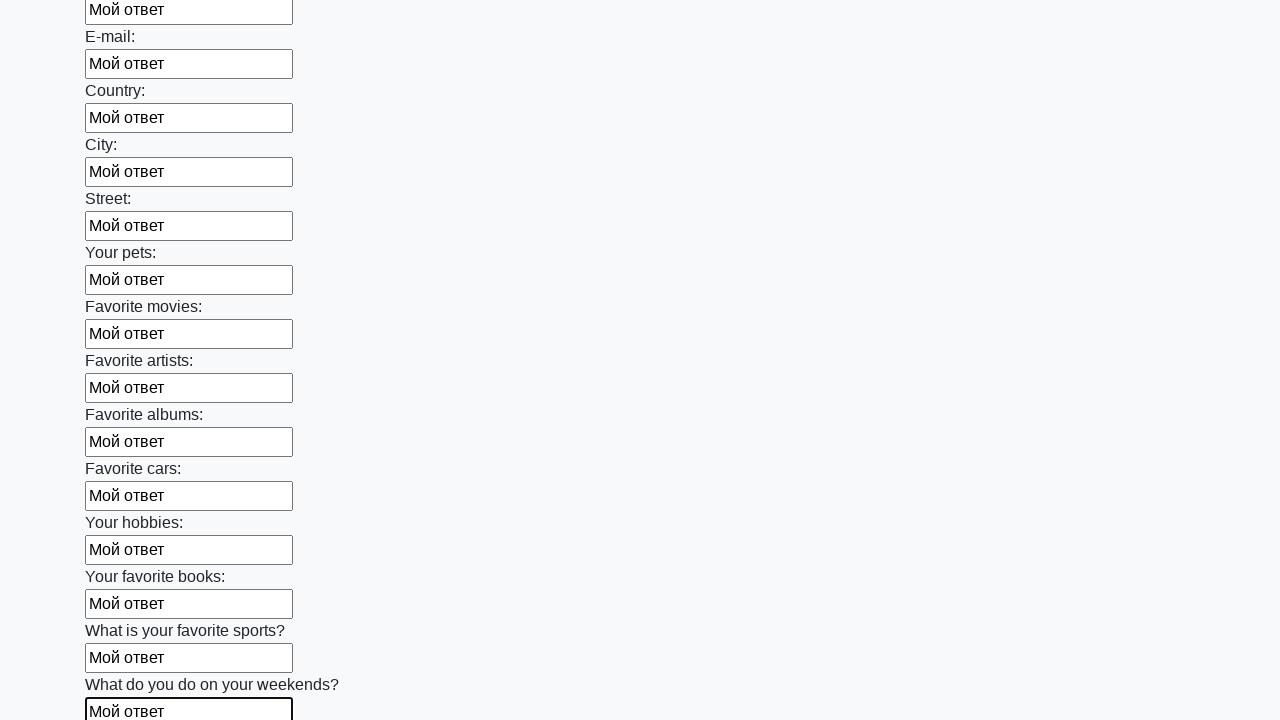

Filled text input field 16 of 100 with 'Мой ответ' on [type='text'] >> nth=15
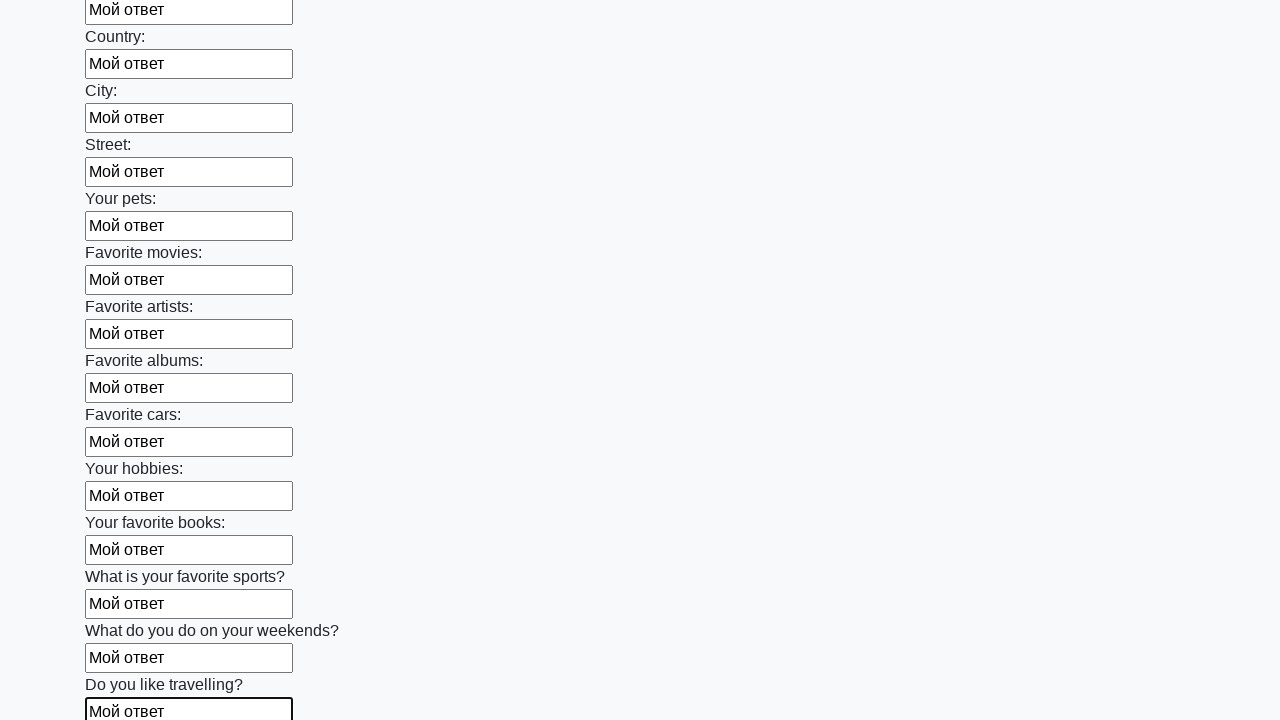

Filled text input field 17 of 100 with 'Мой ответ' on [type='text'] >> nth=16
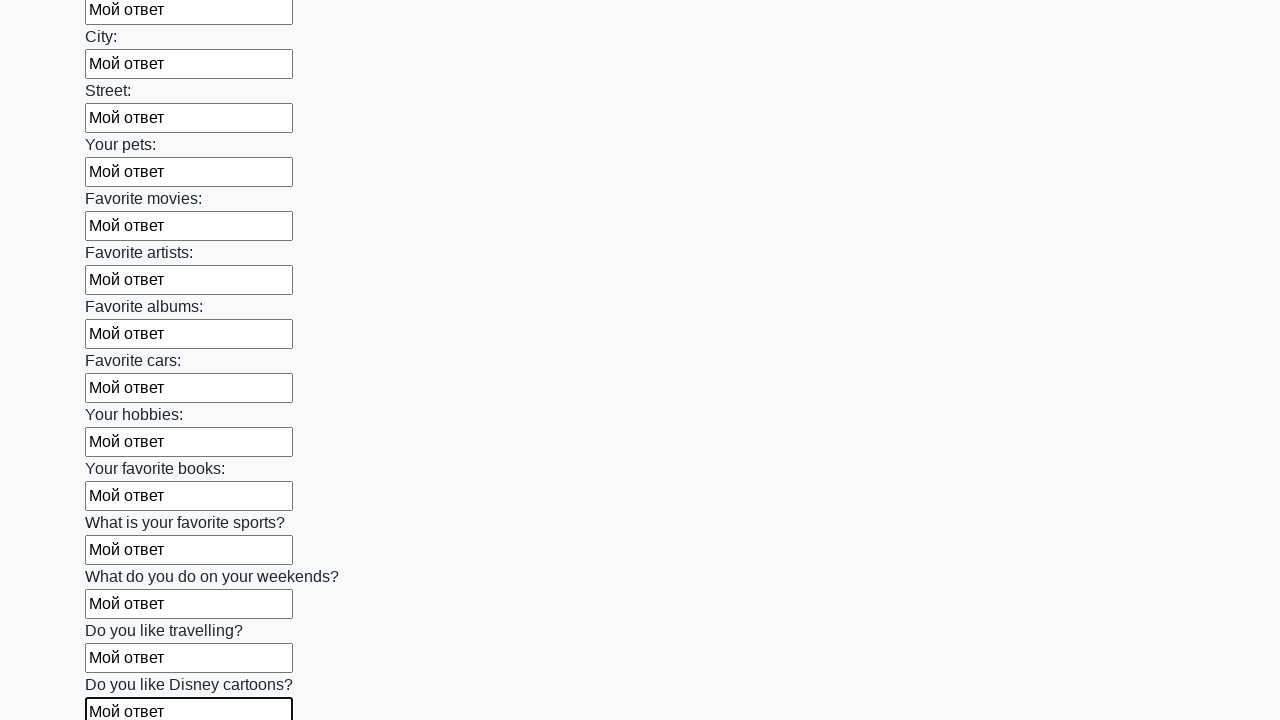

Filled text input field 18 of 100 with 'Мой ответ' on [type='text'] >> nth=17
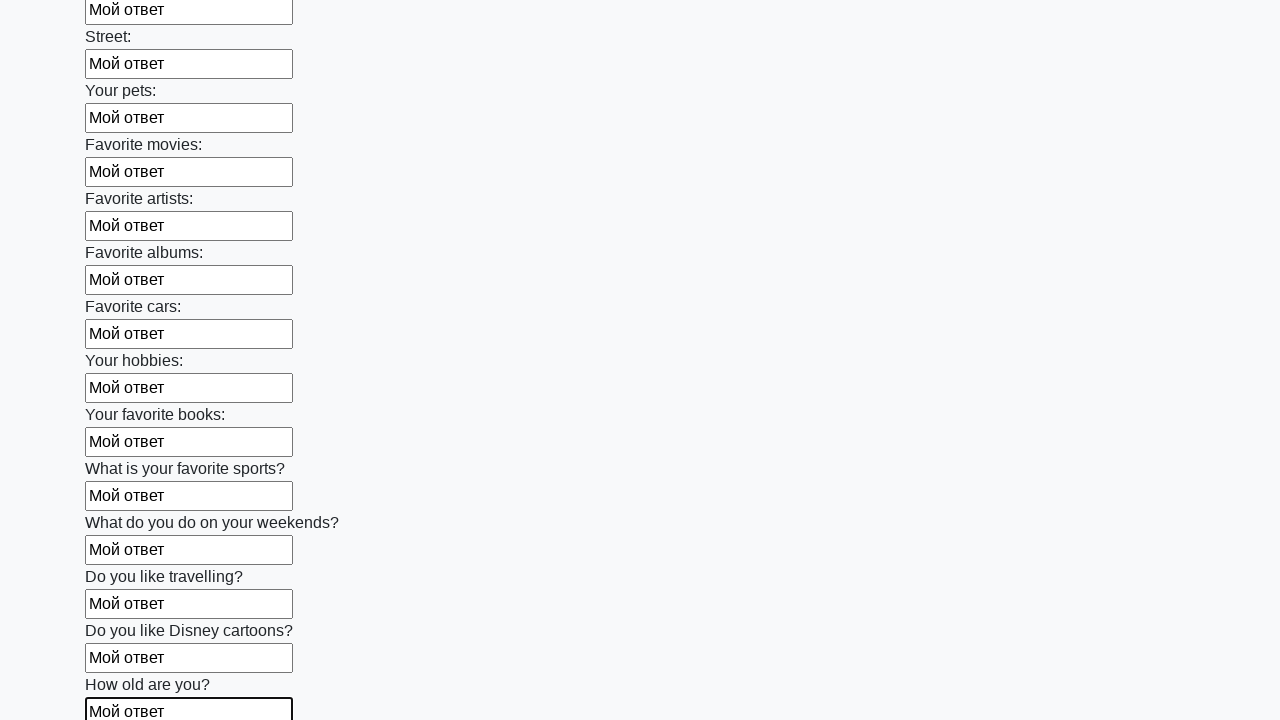

Filled text input field 19 of 100 with 'Мой ответ' on [type='text'] >> nth=18
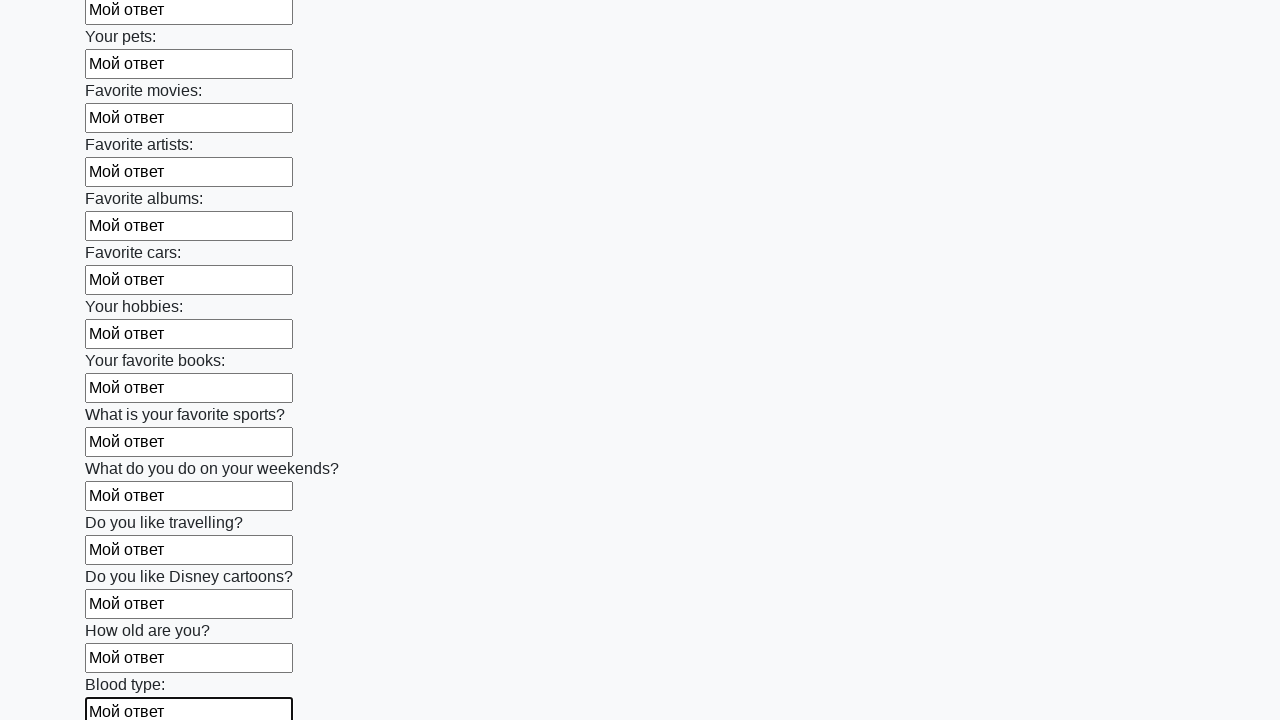

Filled text input field 20 of 100 with 'Мой ответ' on [type='text'] >> nth=19
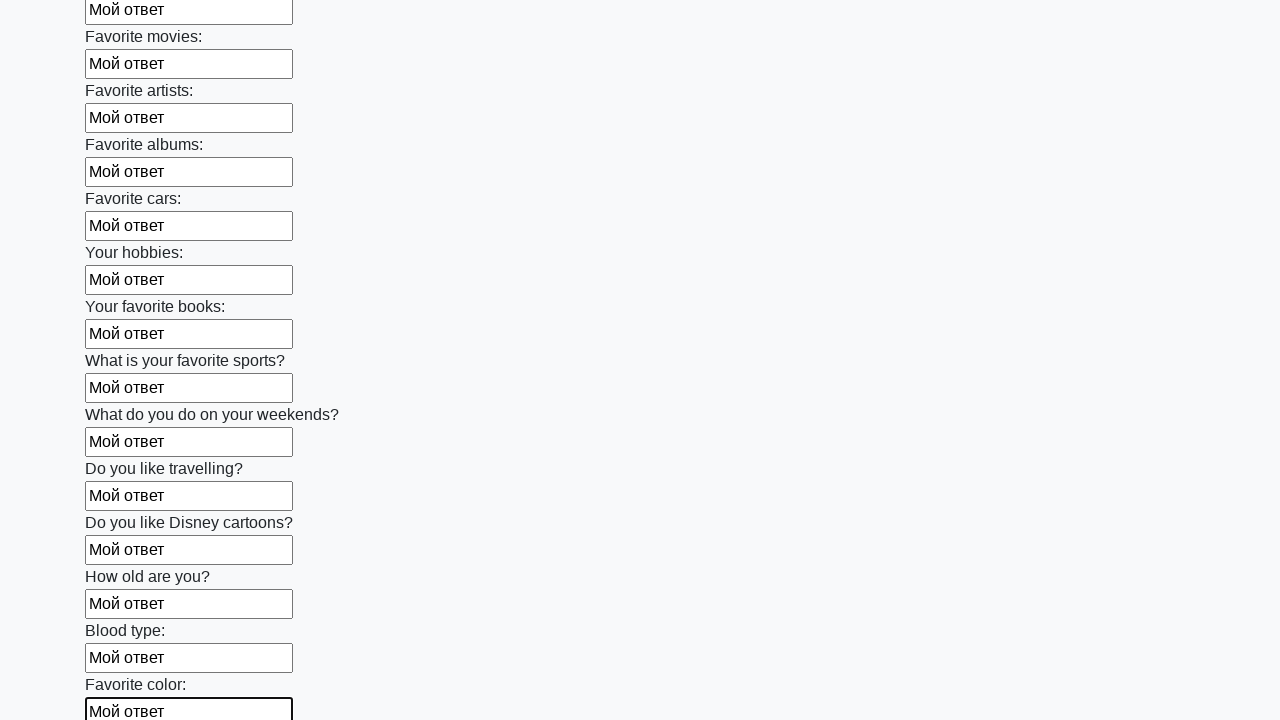

Filled text input field 21 of 100 with 'Мой ответ' on [type='text'] >> nth=20
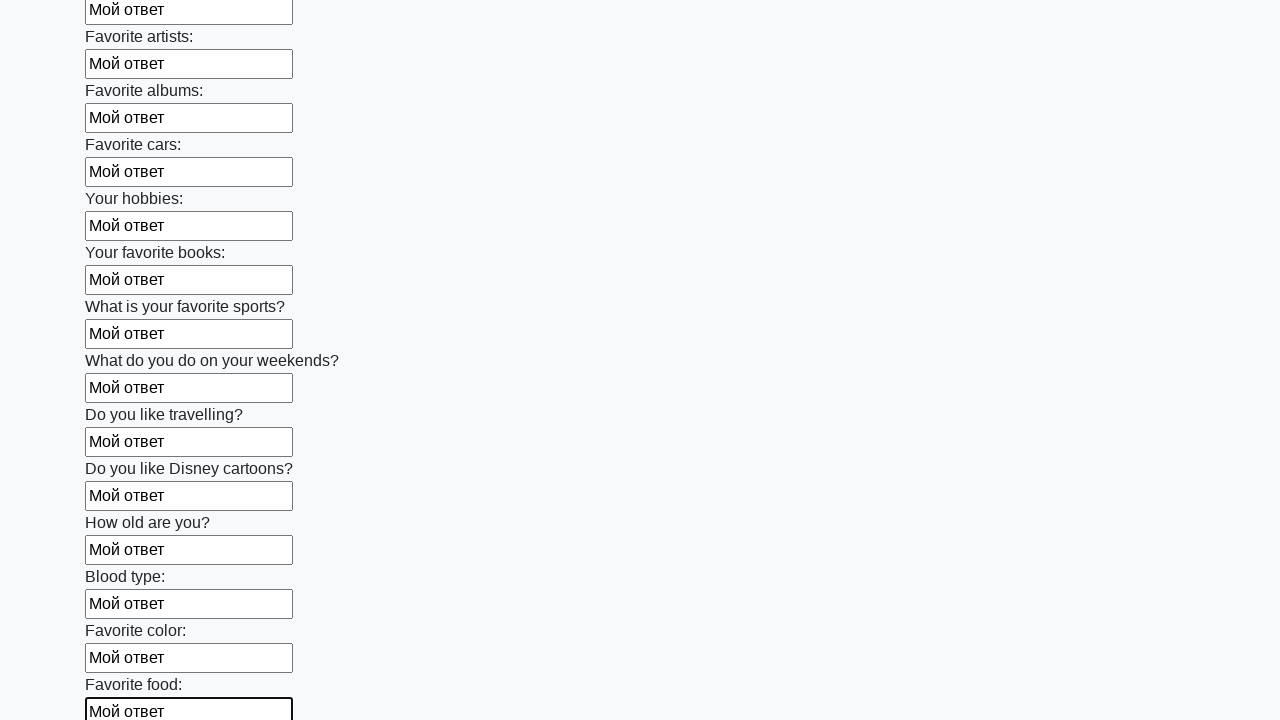

Filled text input field 22 of 100 with 'Мой ответ' on [type='text'] >> nth=21
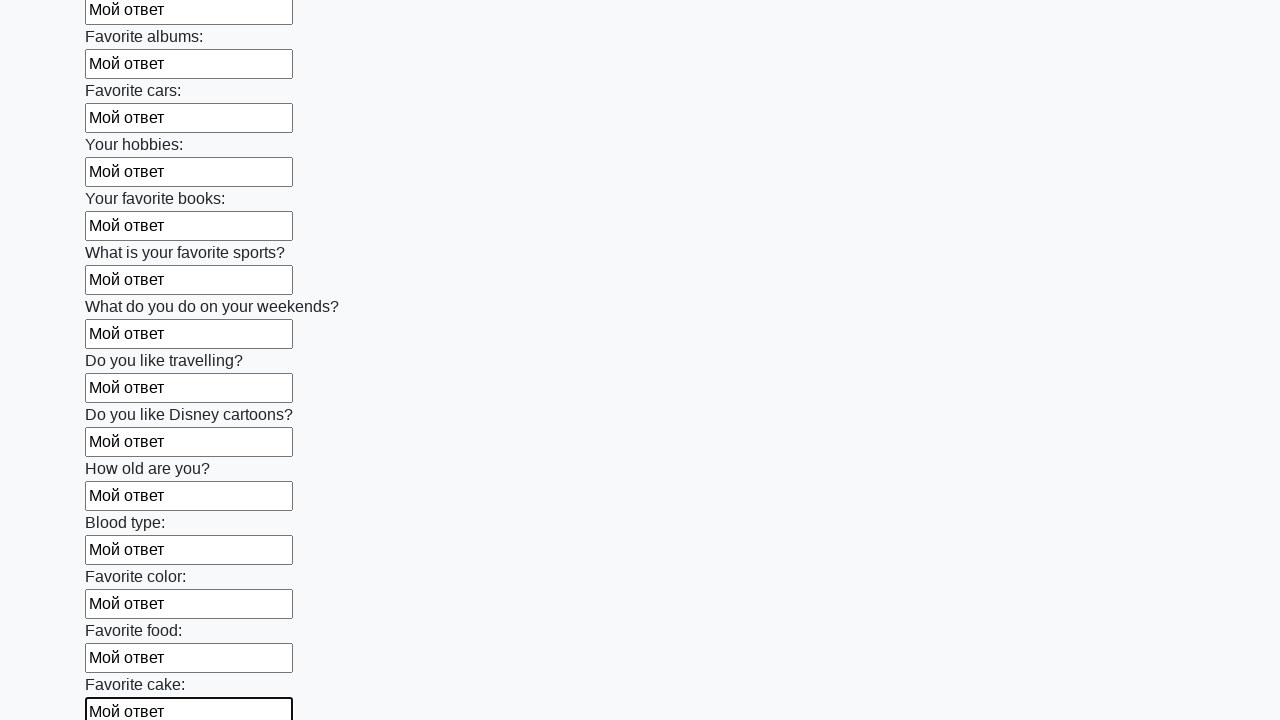

Filled text input field 23 of 100 with 'Мой ответ' on [type='text'] >> nth=22
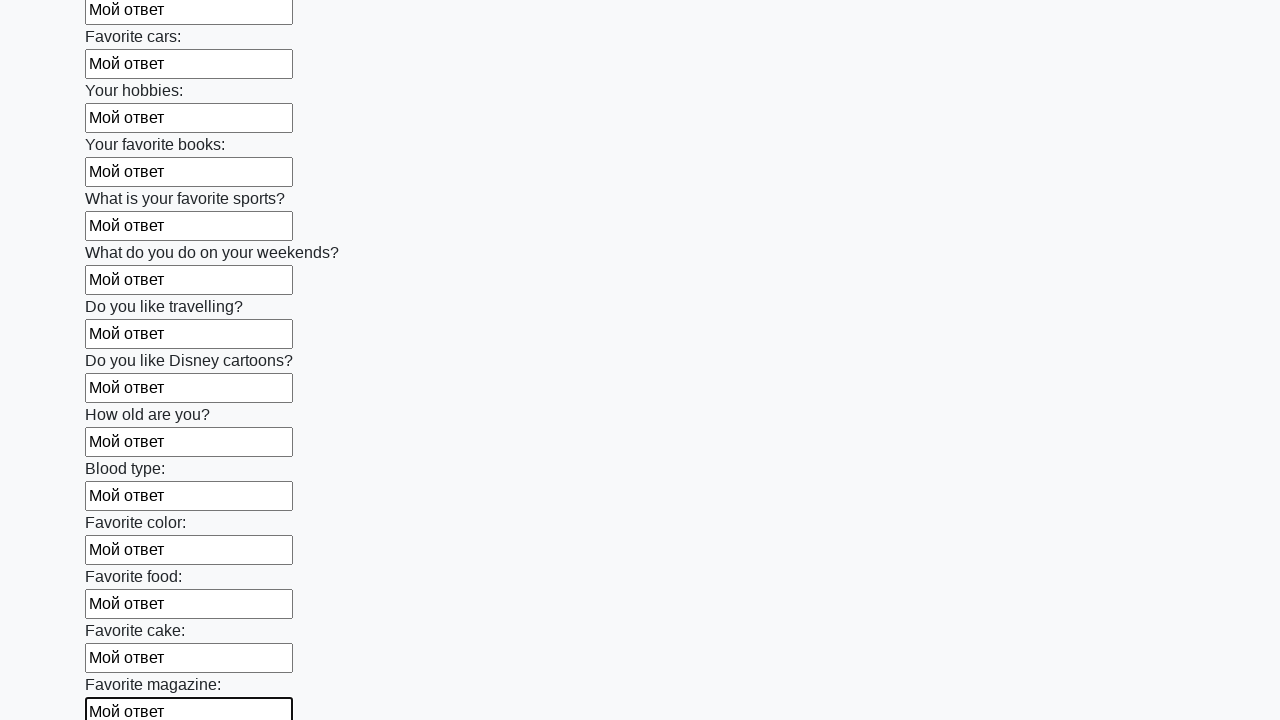

Filled text input field 24 of 100 with 'Мой ответ' on [type='text'] >> nth=23
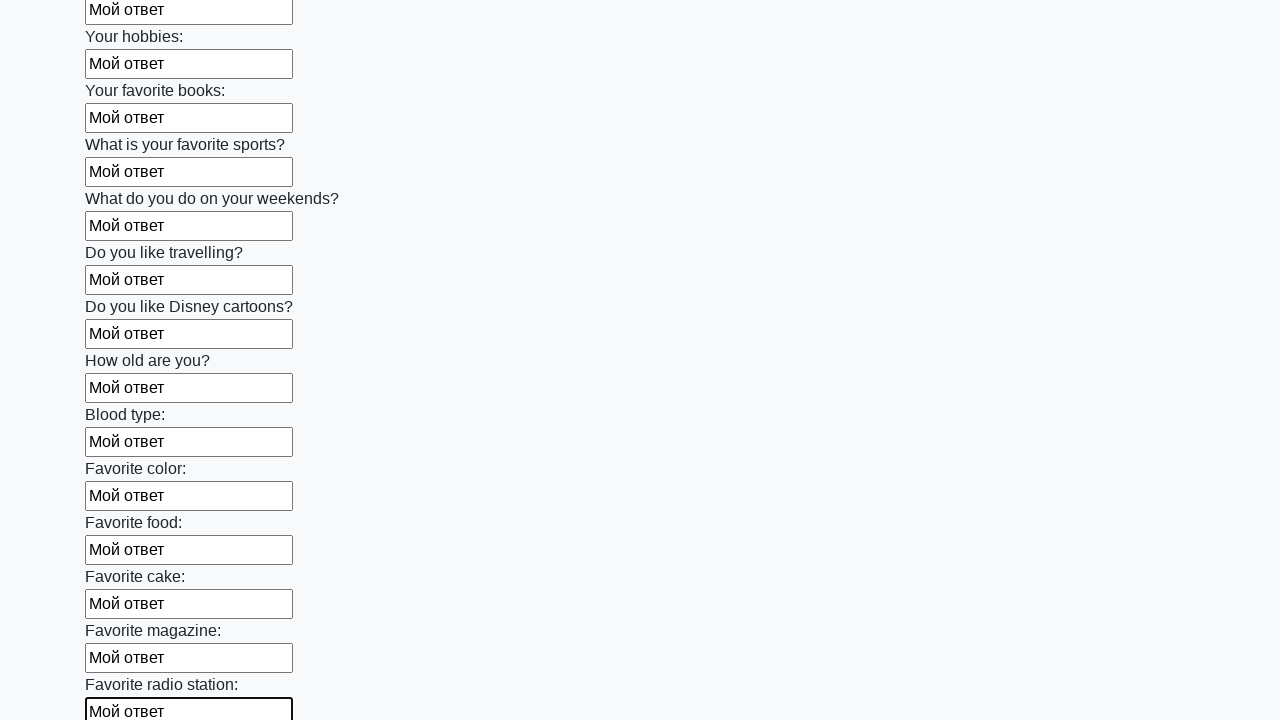

Filled text input field 25 of 100 with 'Мой ответ' on [type='text'] >> nth=24
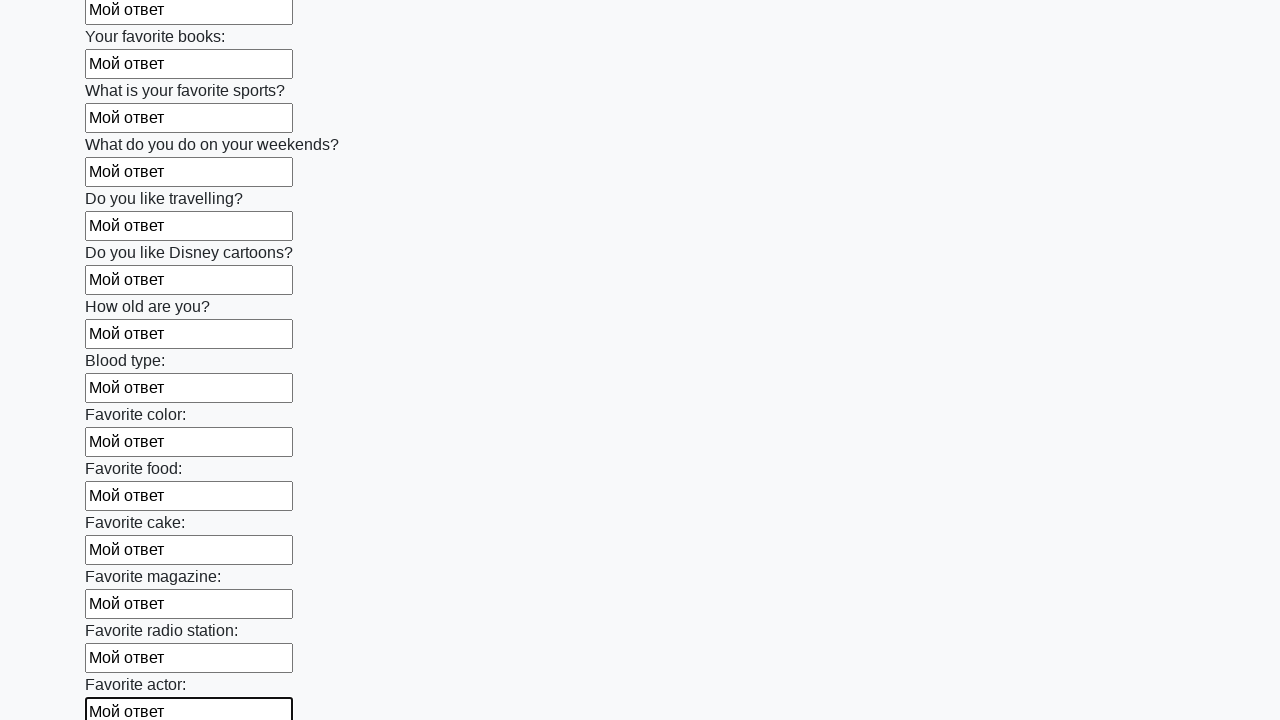

Filled text input field 26 of 100 with 'Мой ответ' on [type='text'] >> nth=25
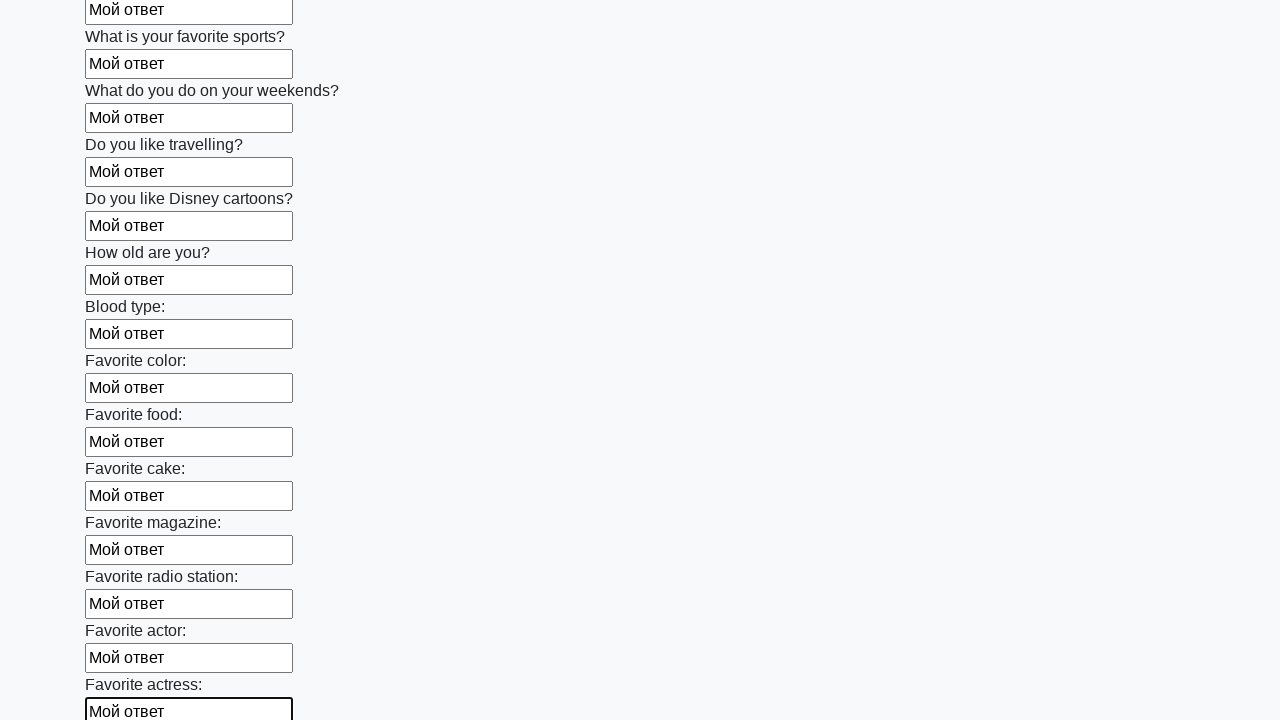

Filled text input field 27 of 100 with 'Мой ответ' on [type='text'] >> nth=26
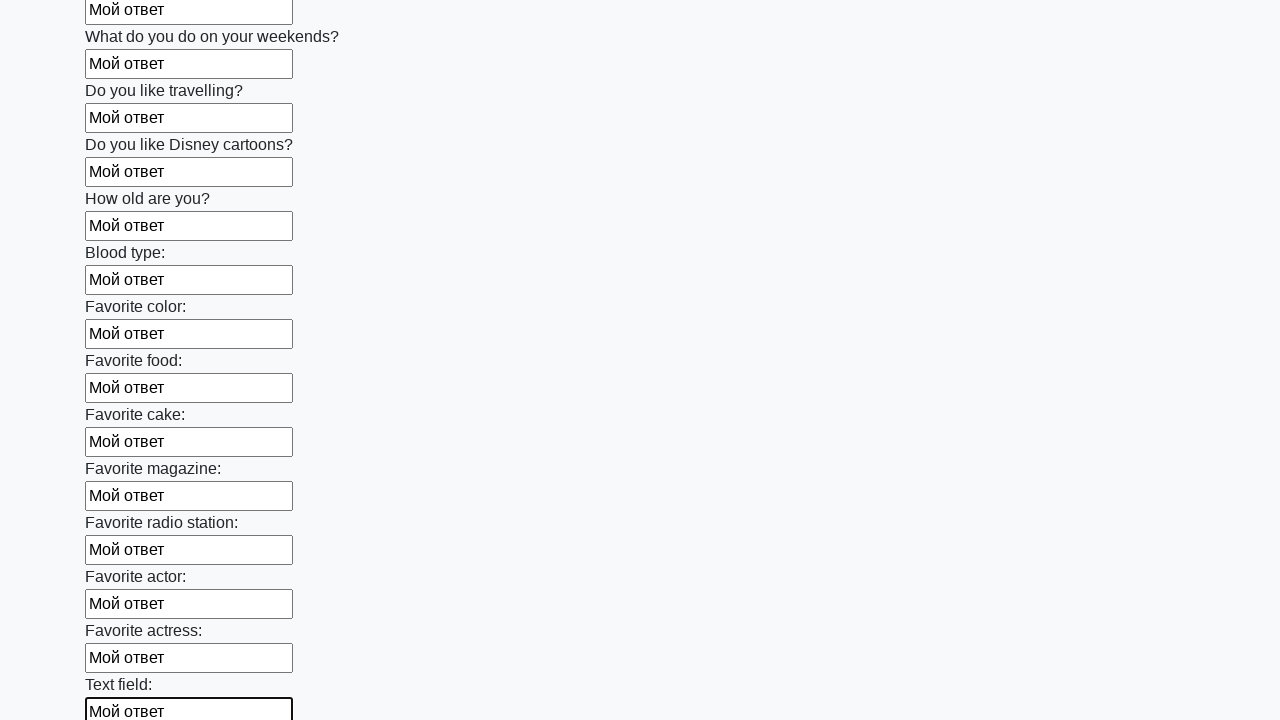

Filled text input field 28 of 100 with 'Мой ответ' on [type='text'] >> nth=27
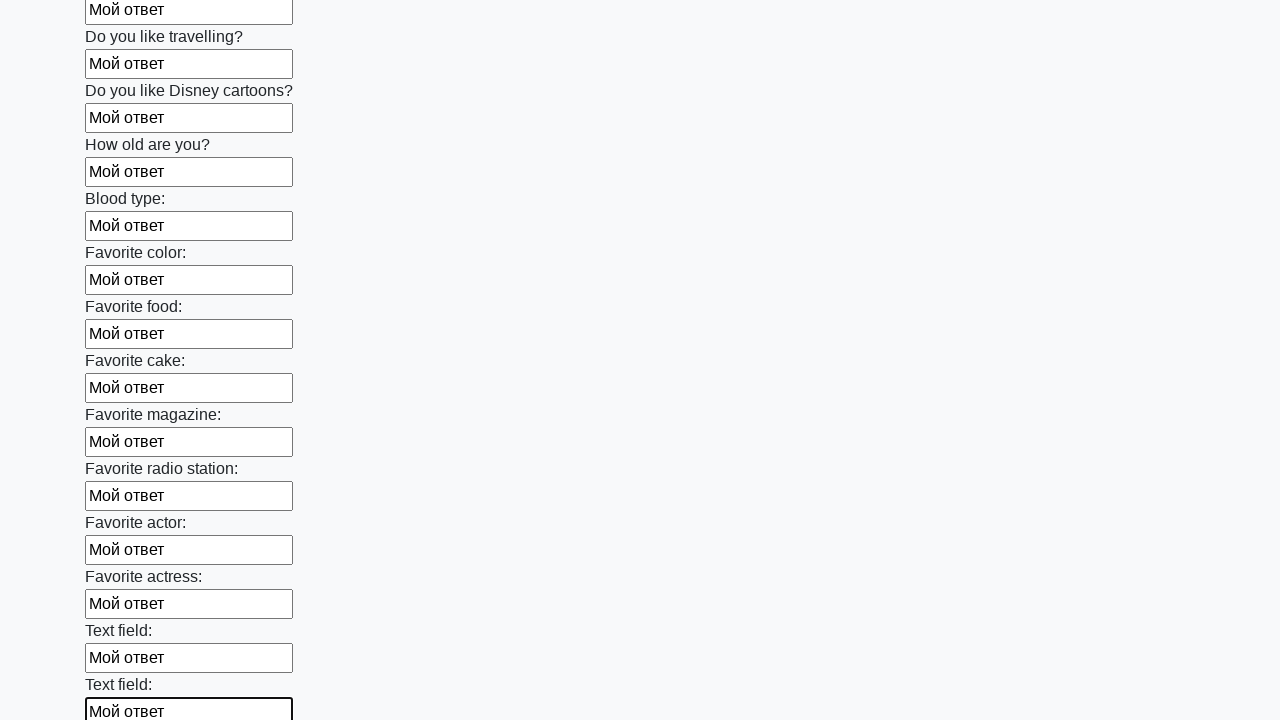

Filled text input field 29 of 100 with 'Мой ответ' on [type='text'] >> nth=28
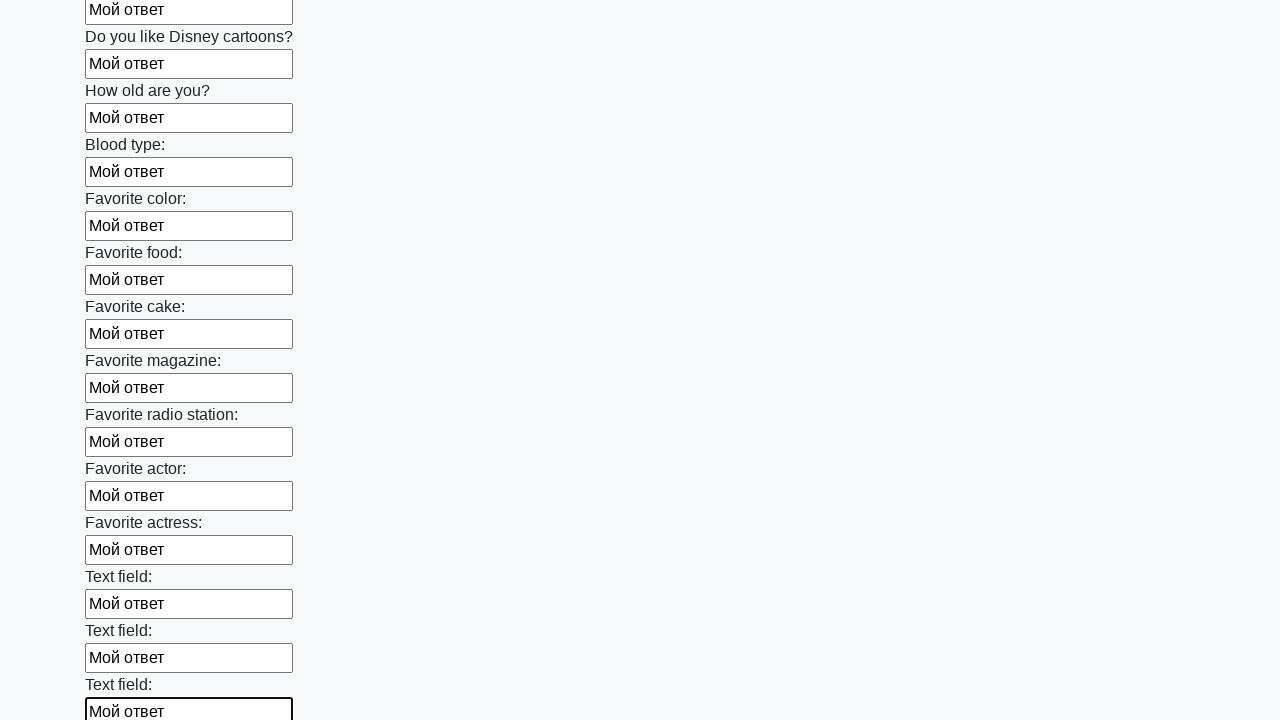

Filled text input field 30 of 100 with 'Мой ответ' on [type='text'] >> nth=29
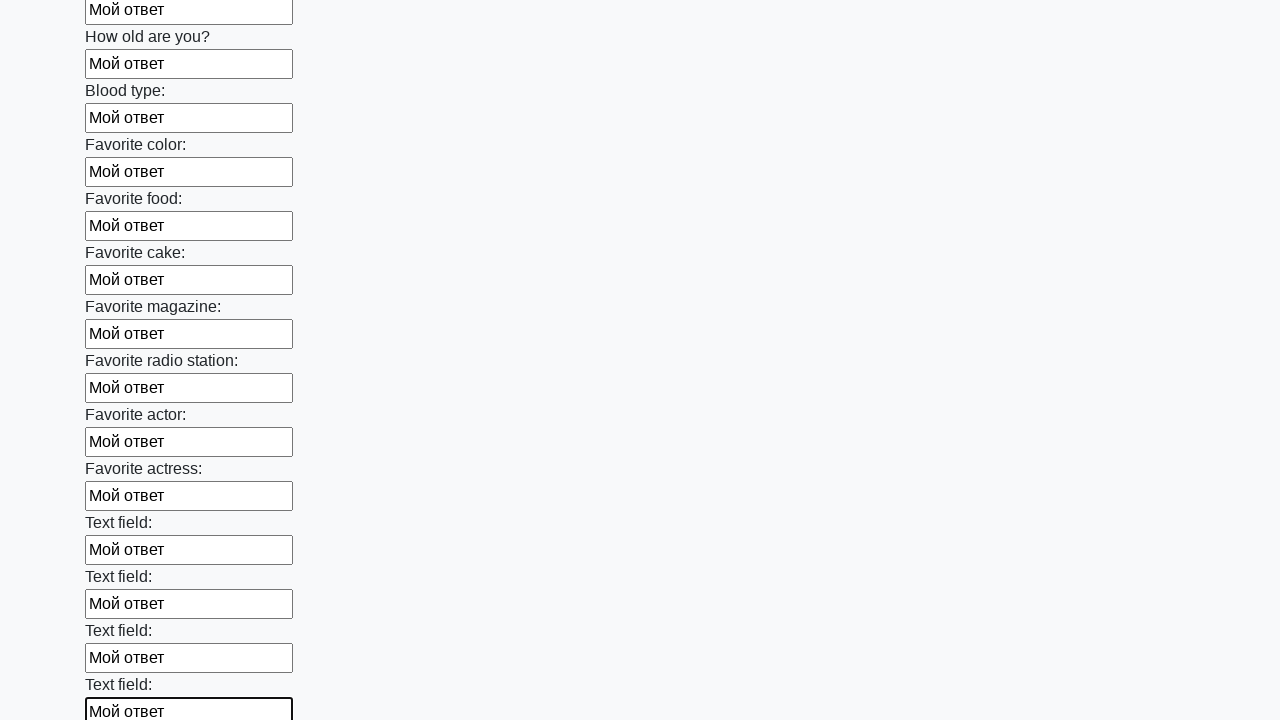

Filled text input field 31 of 100 with 'Мой ответ' on [type='text'] >> nth=30
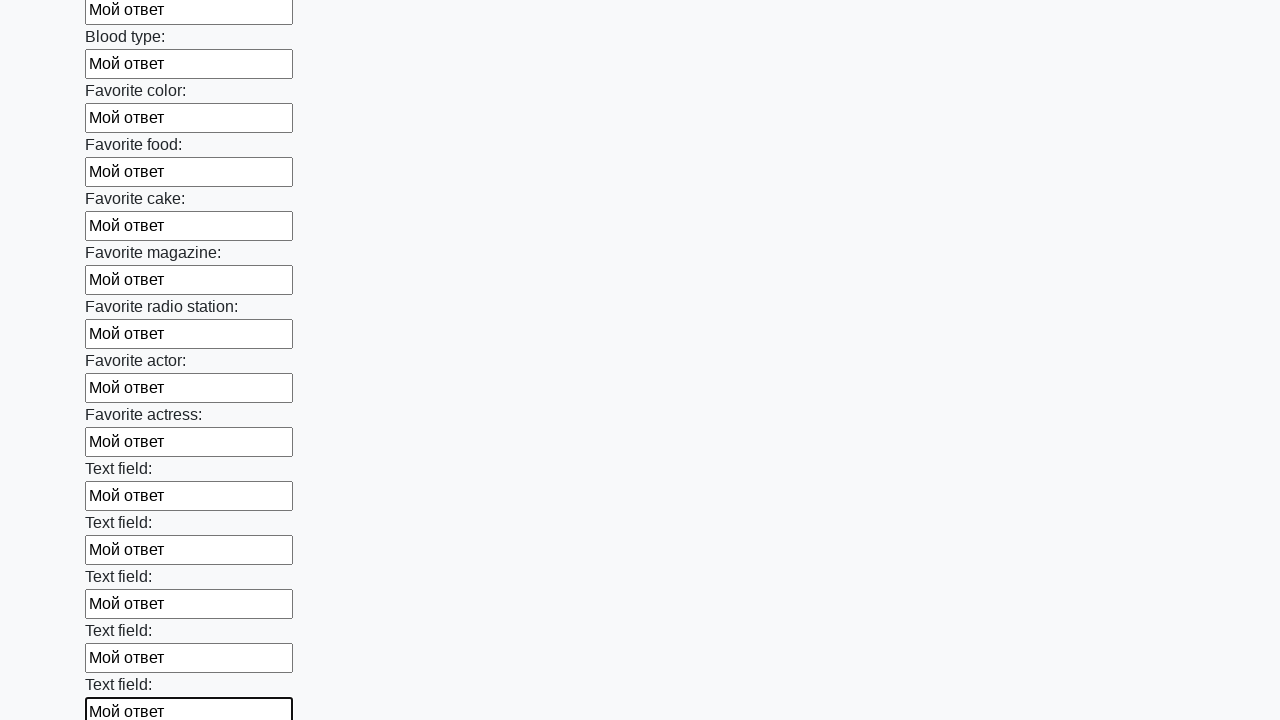

Filled text input field 32 of 100 with 'Мой ответ' on [type='text'] >> nth=31
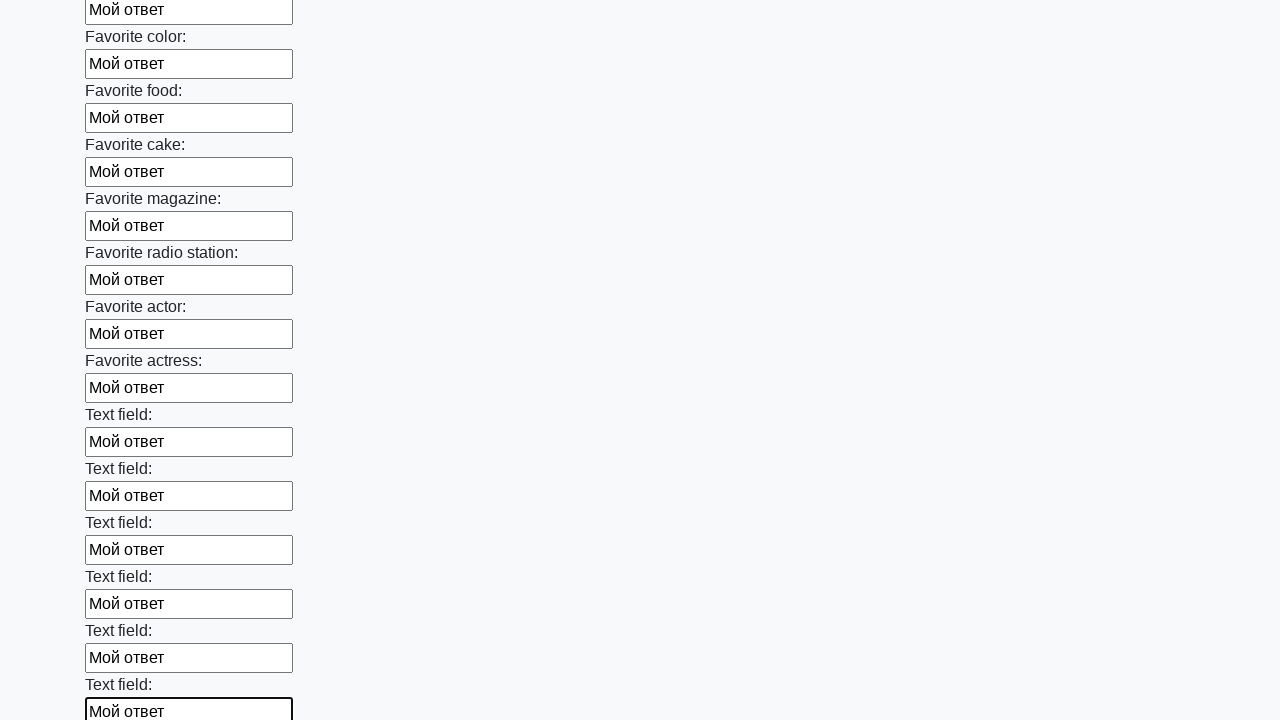

Filled text input field 33 of 100 with 'Мой ответ' on [type='text'] >> nth=32
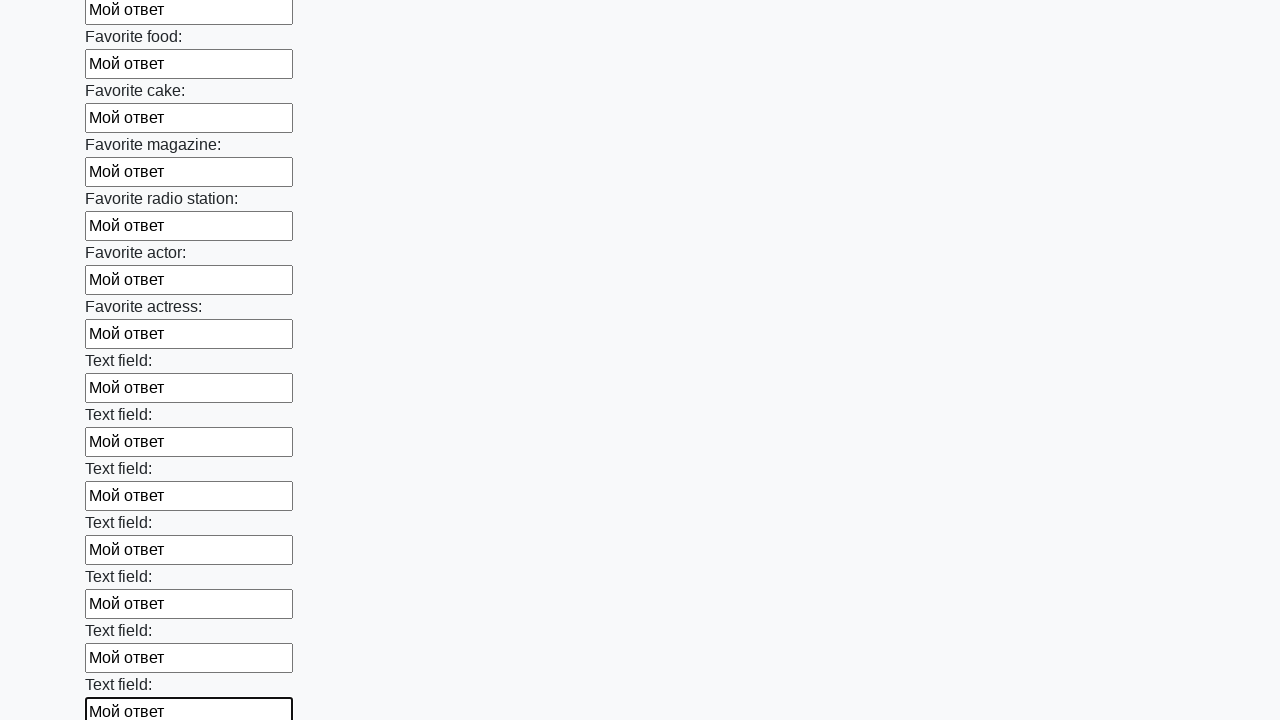

Filled text input field 34 of 100 with 'Мой ответ' on [type='text'] >> nth=33
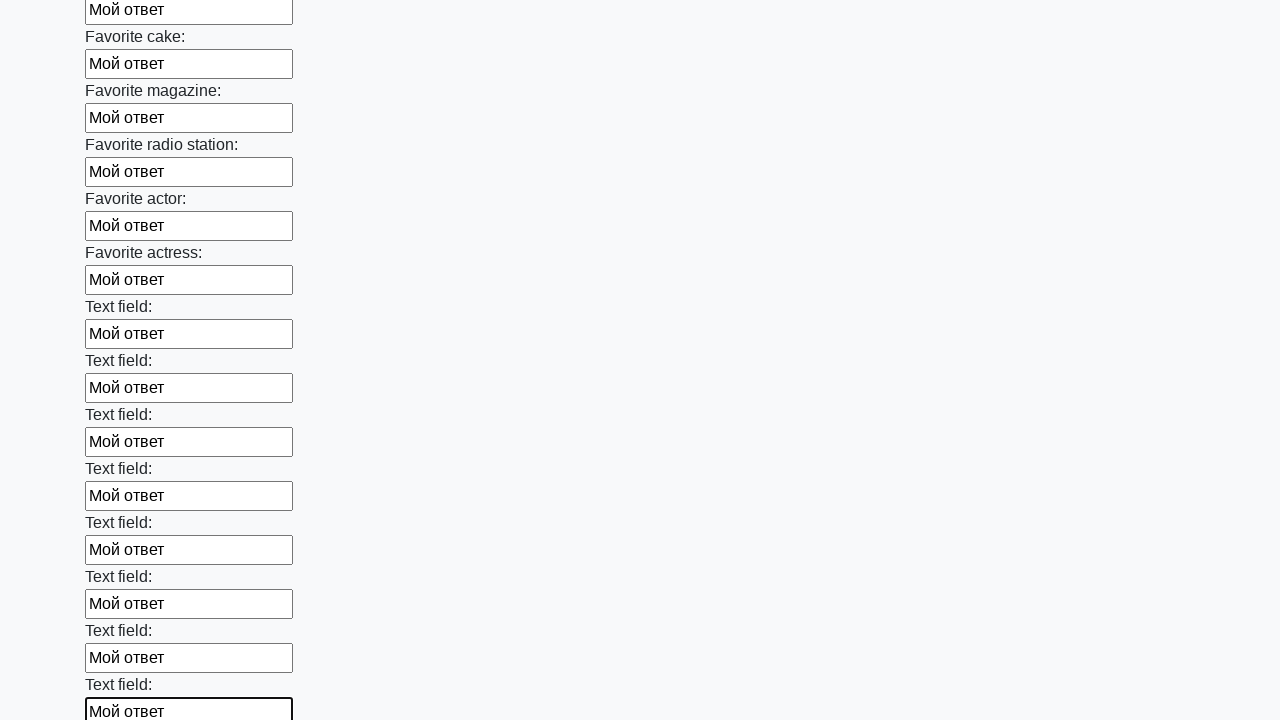

Filled text input field 35 of 100 with 'Мой ответ' on [type='text'] >> nth=34
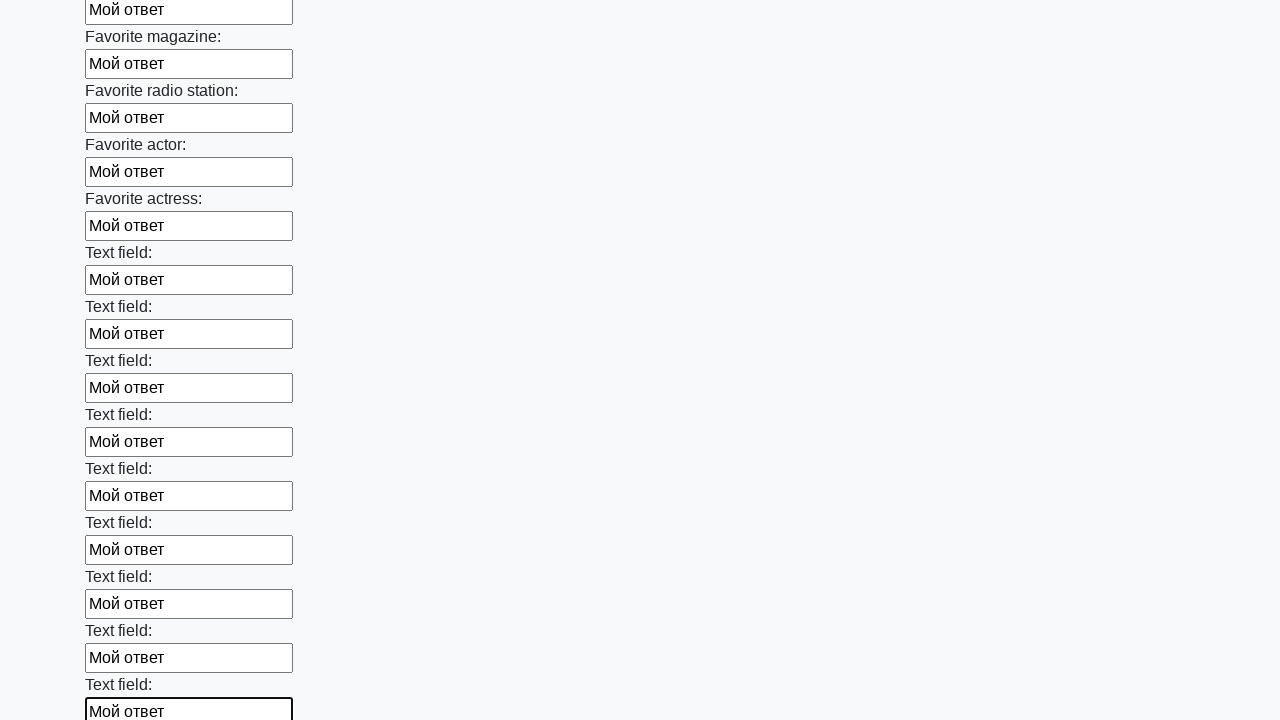

Filled text input field 36 of 100 with 'Мой ответ' on [type='text'] >> nth=35
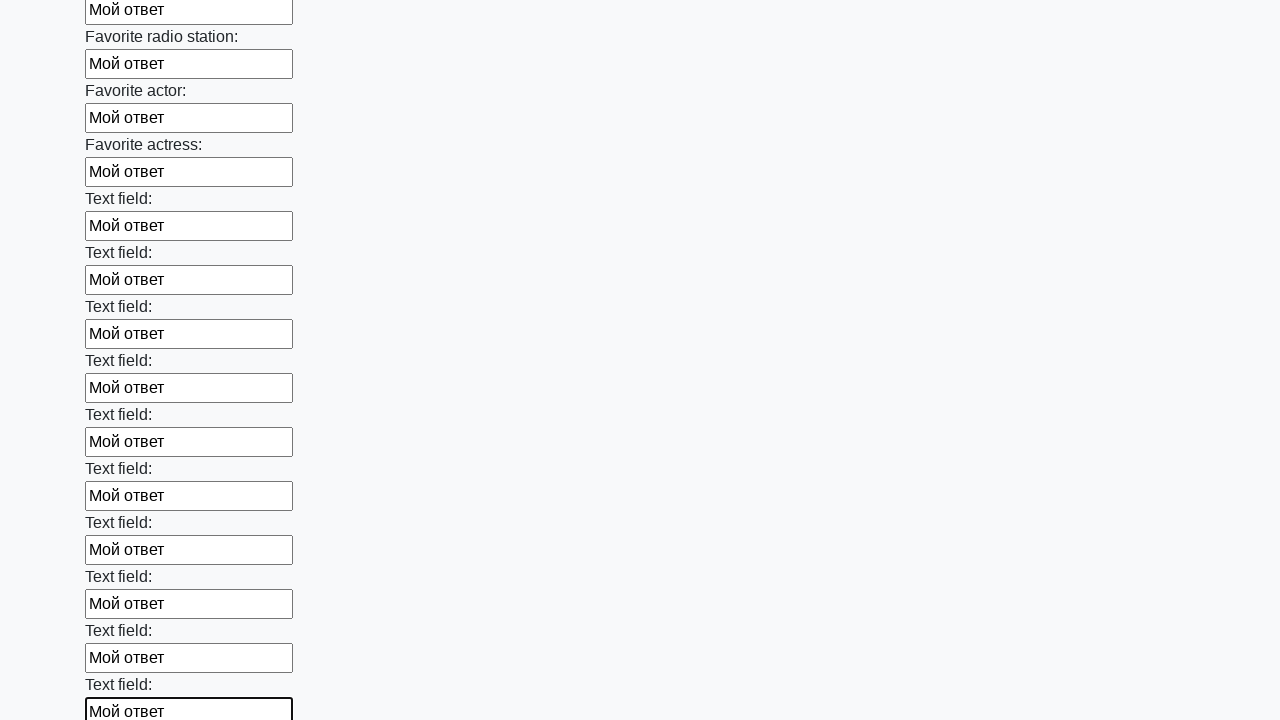

Filled text input field 37 of 100 with 'Мой ответ' on [type='text'] >> nth=36
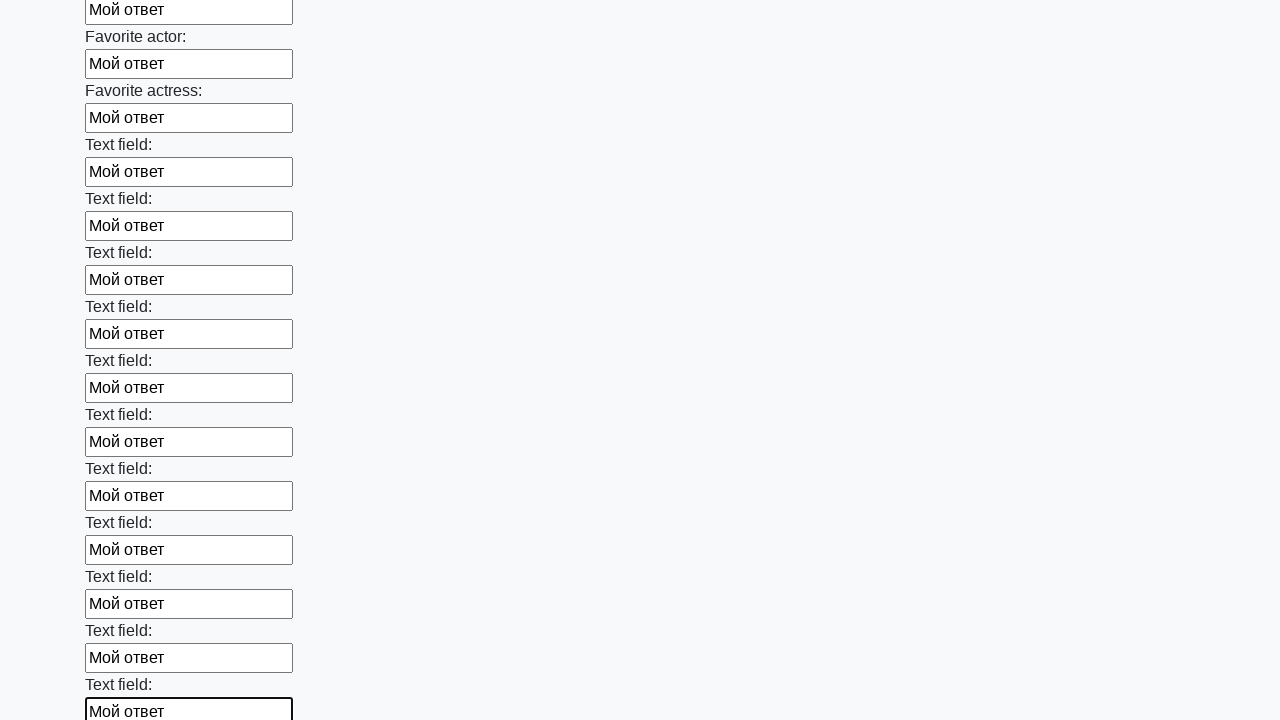

Filled text input field 38 of 100 with 'Мой ответ' on [type='text'] >> nth=37
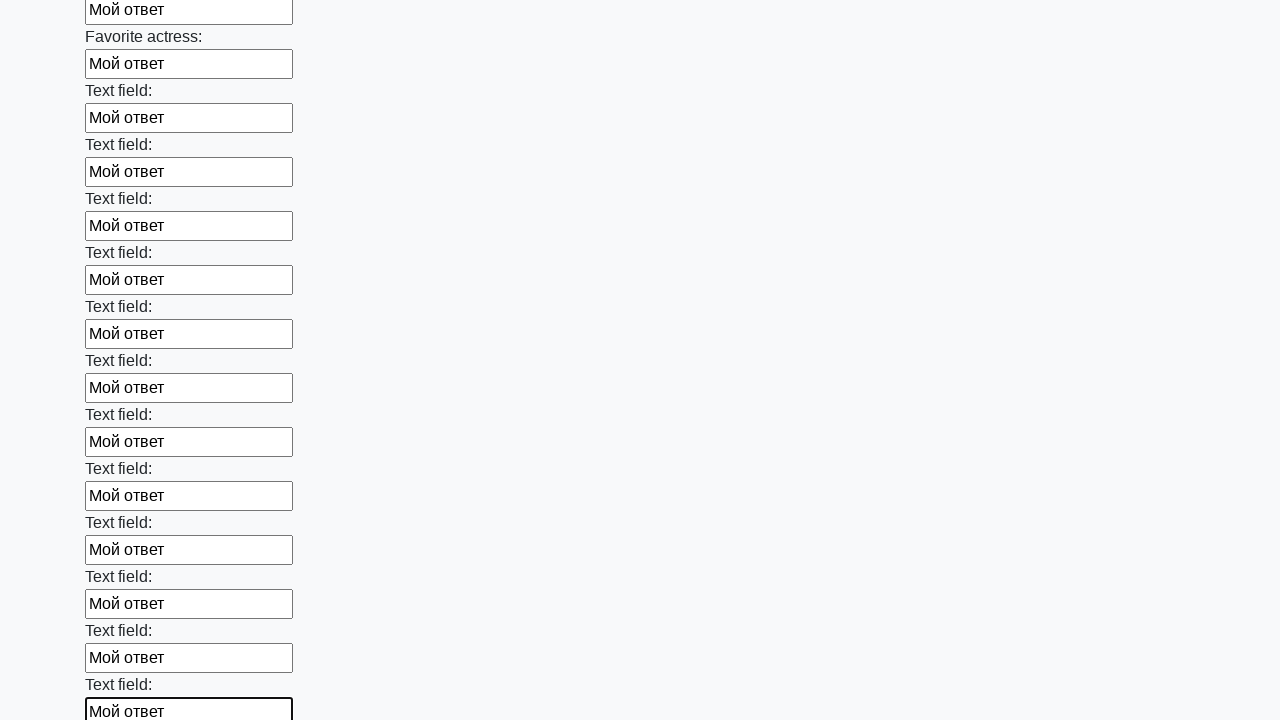

Filled text input field 39 of 100 with 'Мой ответ' on [type='text'] >> nth=38
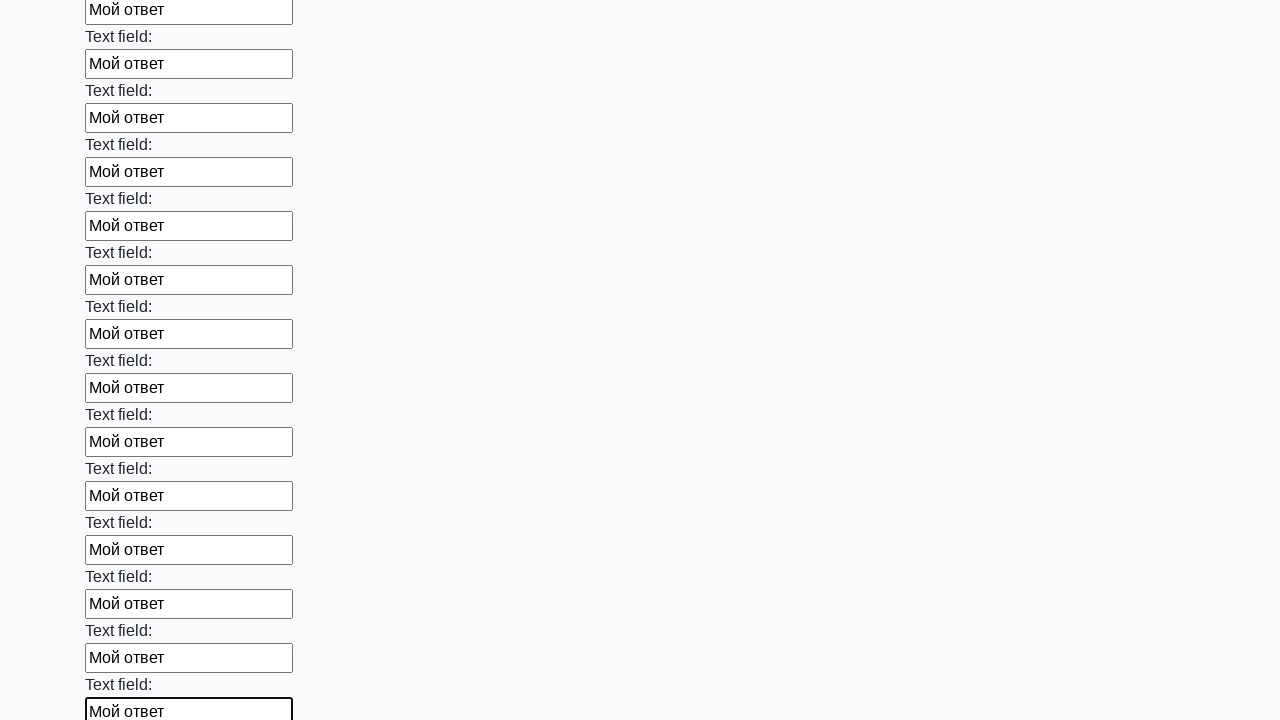

Filled text input field 40 of 100 with 'Мой ответ' on [type='text'] >> nth=39
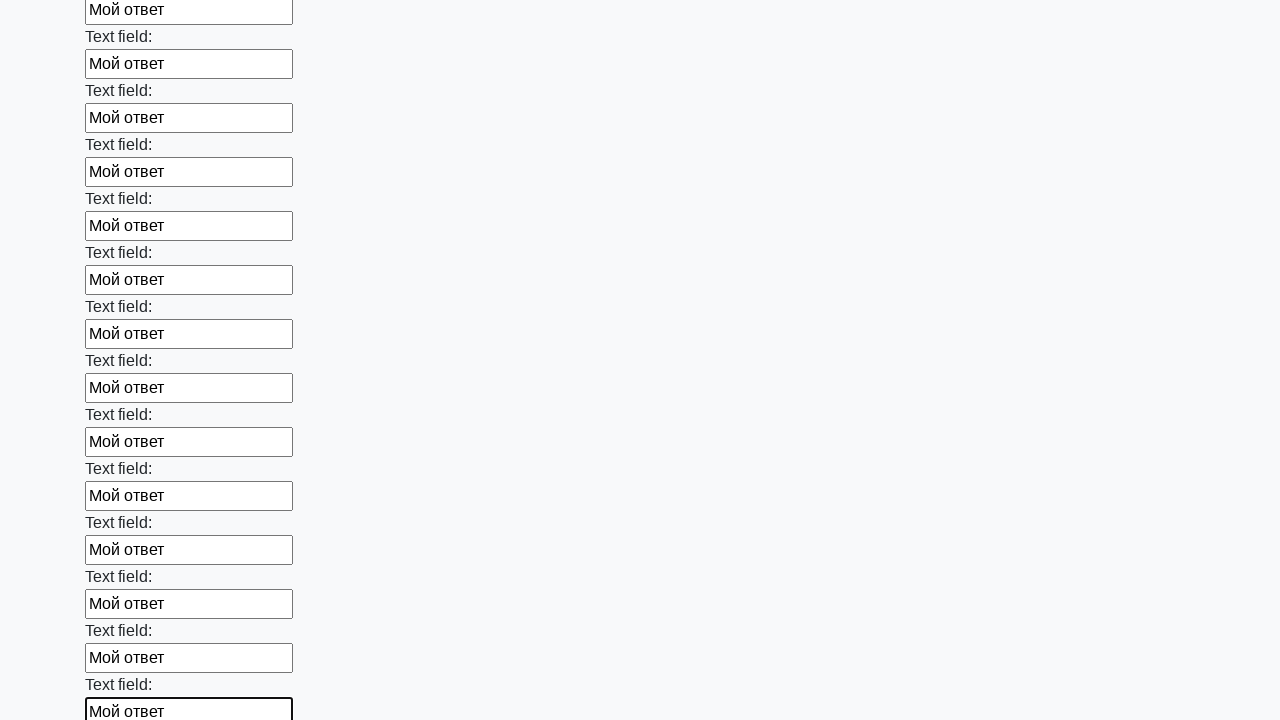

Filled text input field 41 of 100 with 'Мой ответ' on [type='text'] >> nth=40
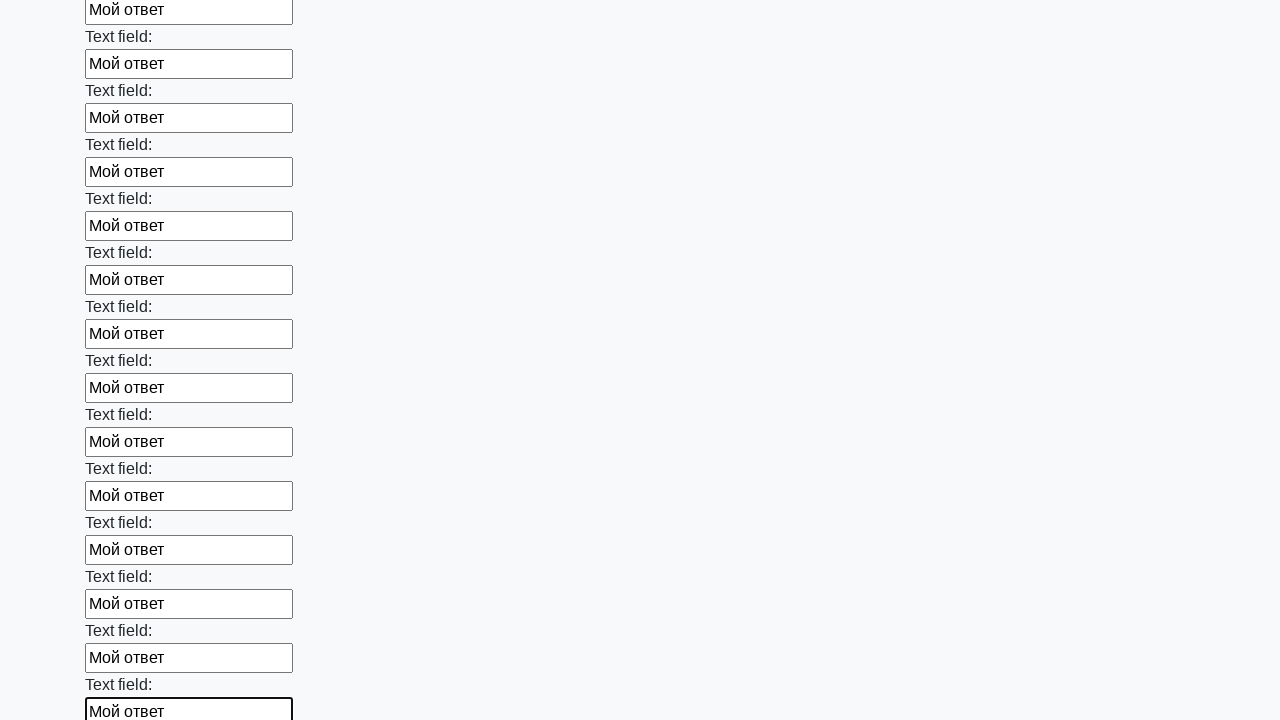

Filled text input field 42 of 100 with 'Мой ответ' on [type='text'] >> nth=41
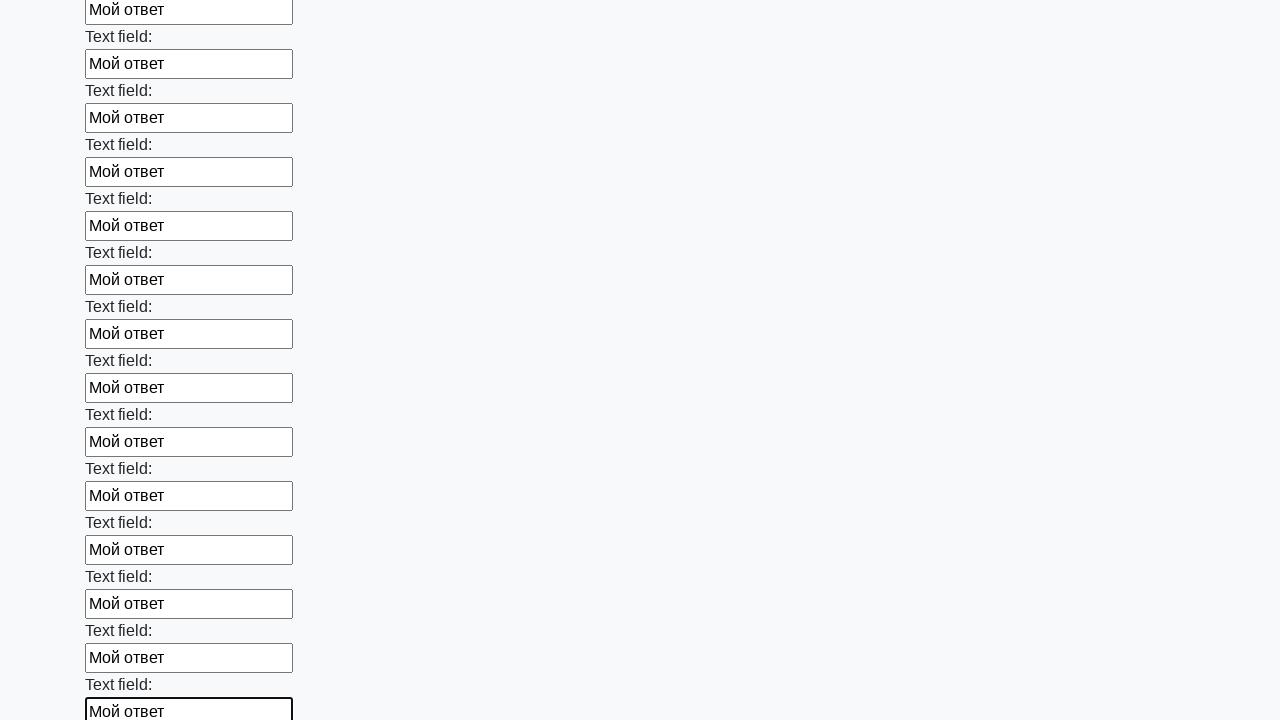

Filled text input field 43 of 100 with 'Мой ответ' on [type='text'] >> nth=42
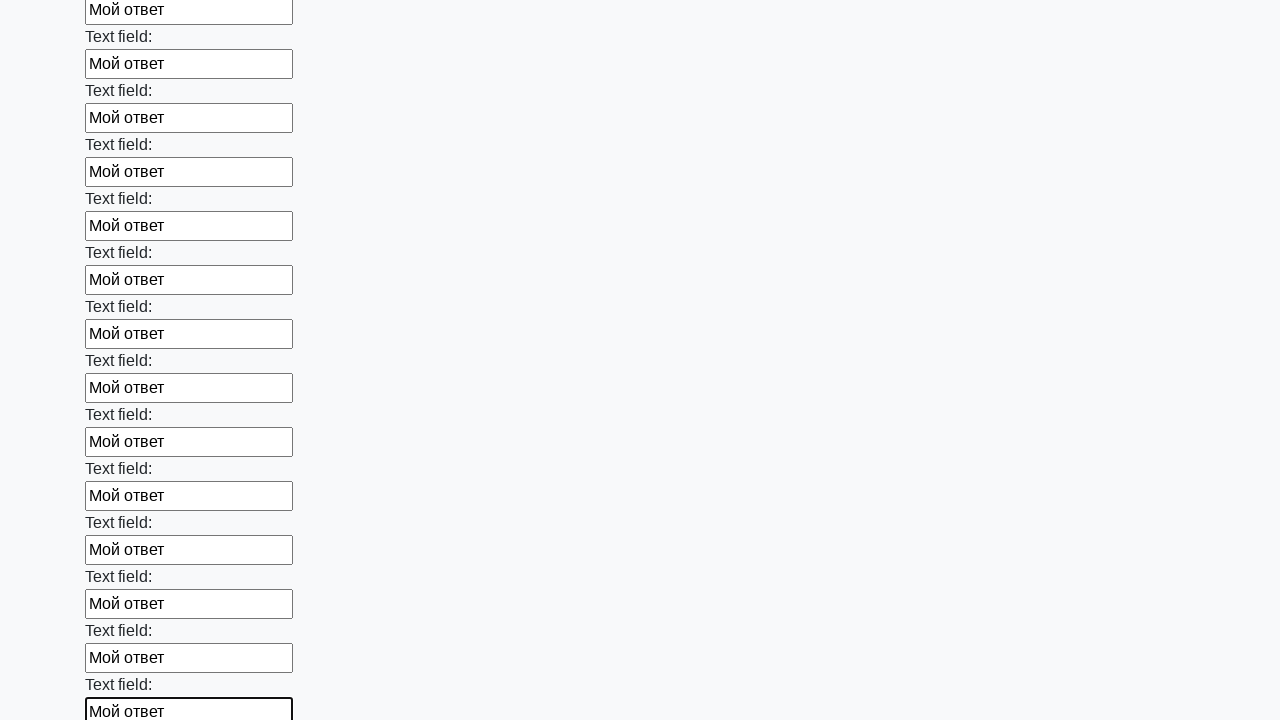

Filled text input field 44 of 100 with 'Мой ответ' on [type='text'] >> nth=43
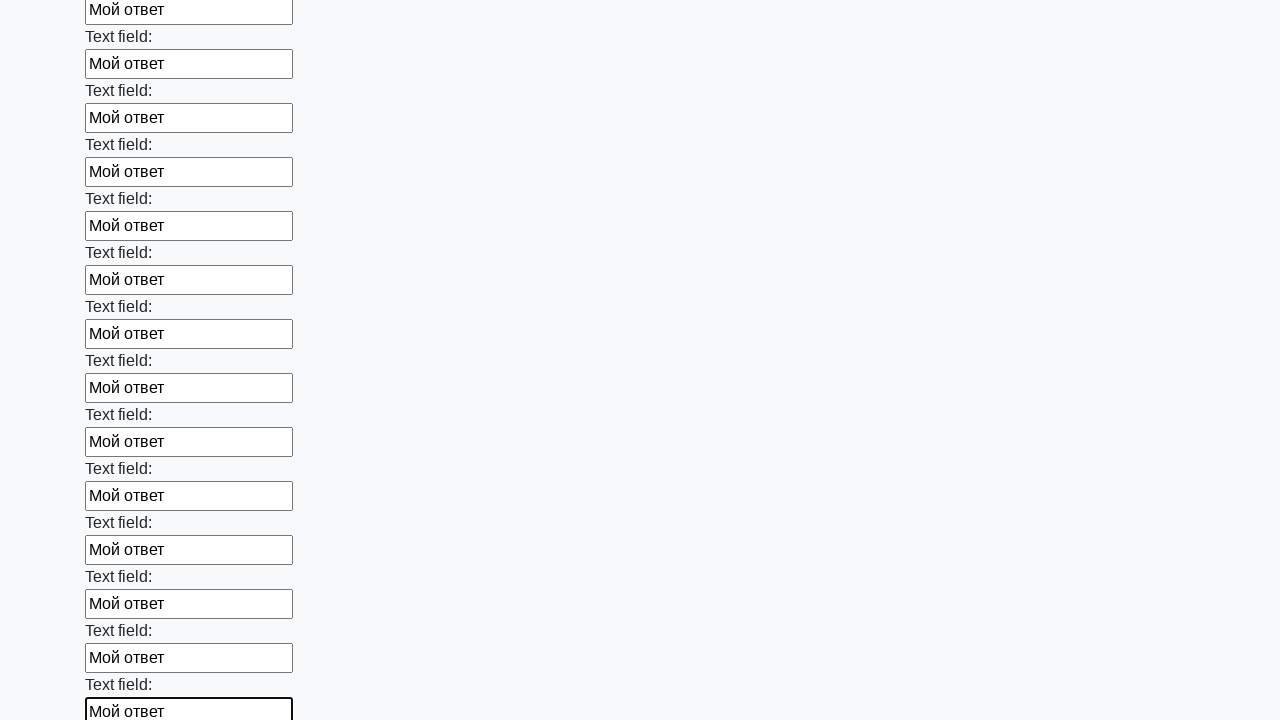

Filled text input field 45 of 100 with 'Мой ответ' on [type='text'] >> nth=44
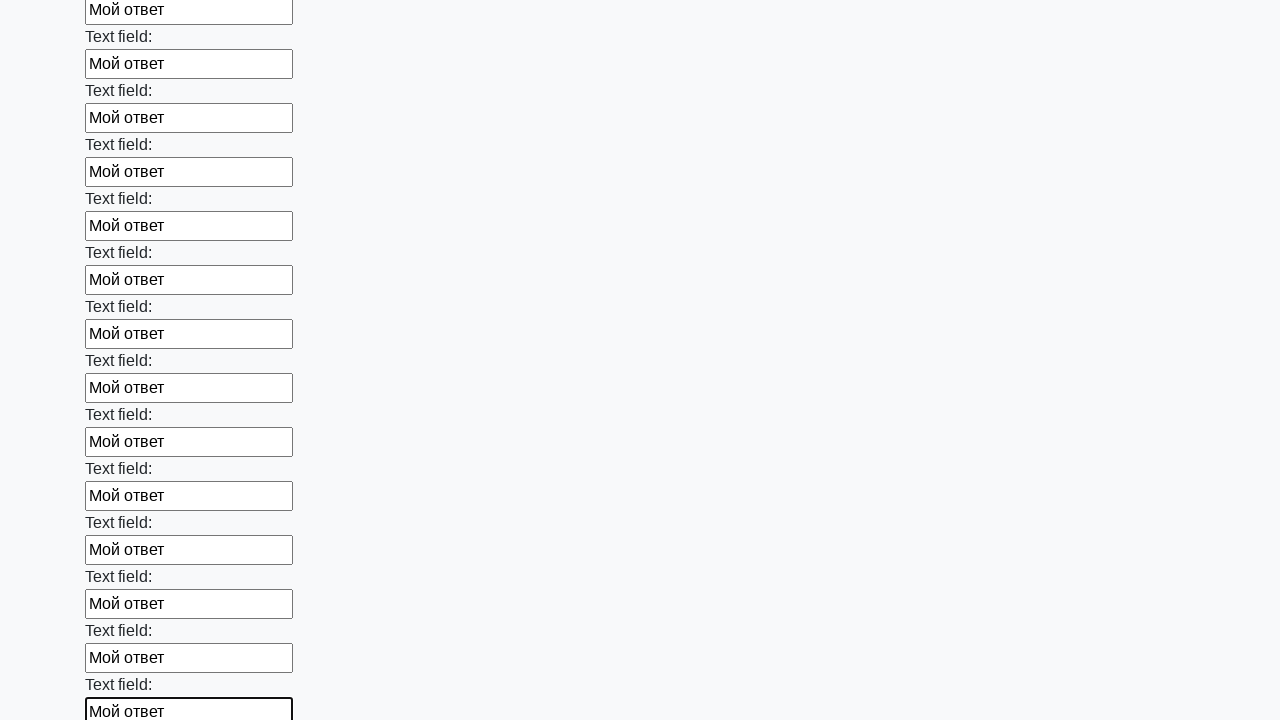

Filled text input field 46 of 100 with 'Мой ответ' on [type='text'] >> nth=45
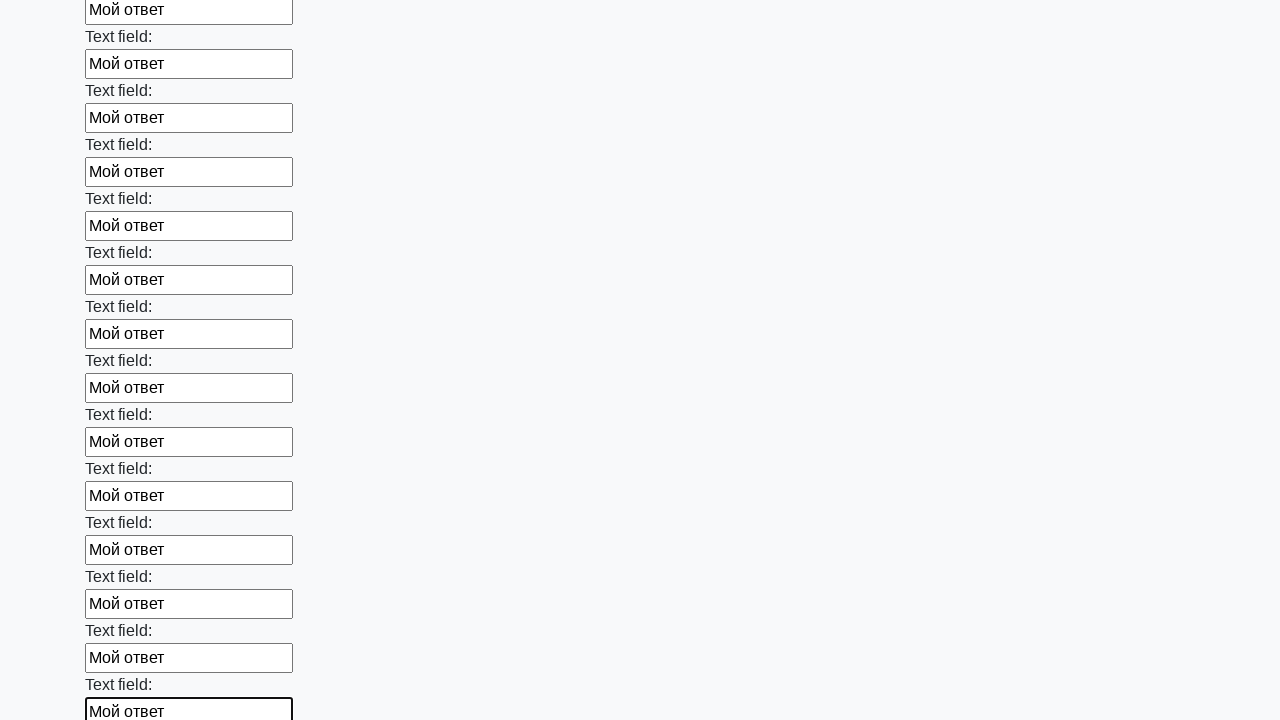

Filled text input field 47 of 100 with 'Мой ответ' on [type='text'] >> nth=46
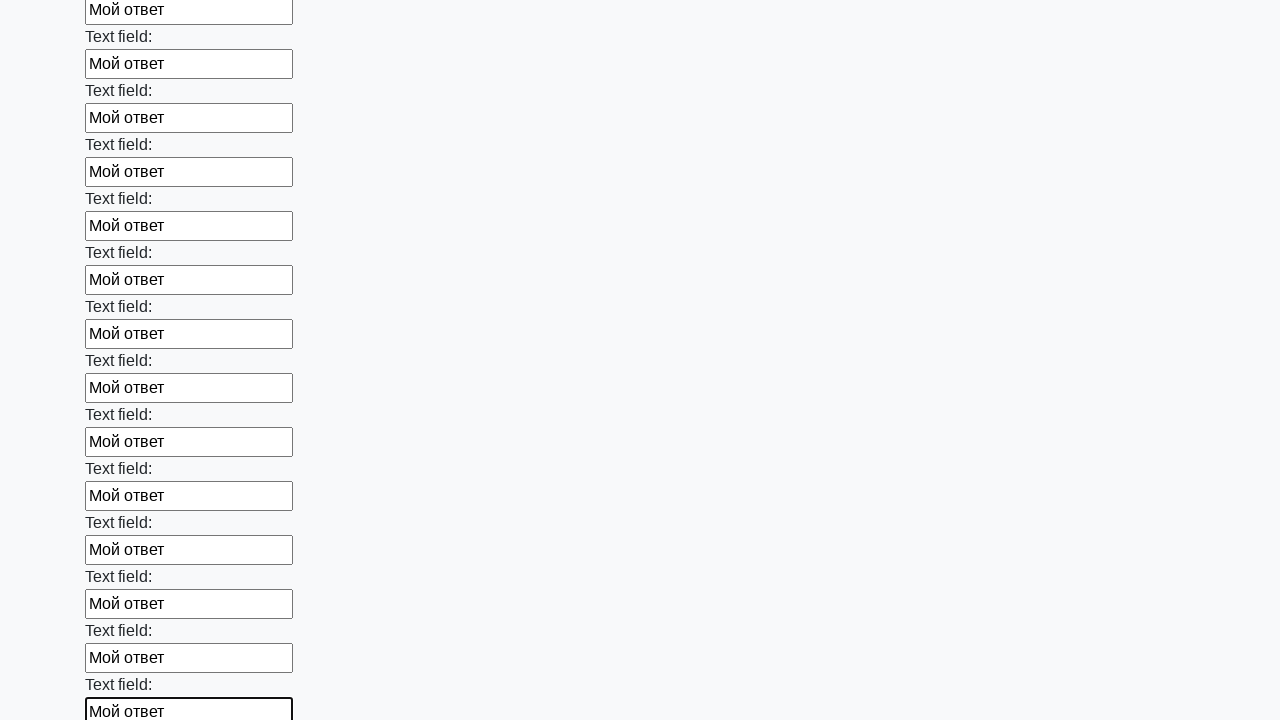

Filled text input field 48 of 100 with 'Мой ответ' on [type='text'] >> nth=47
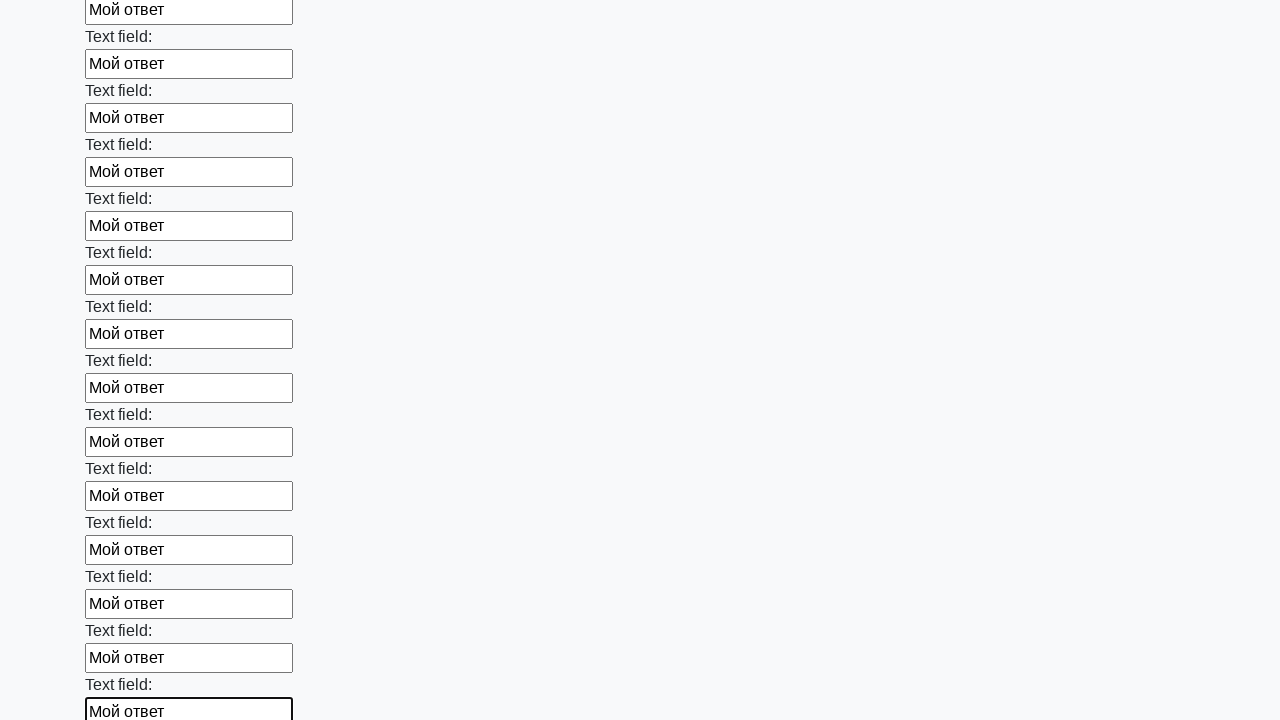

Filled text input field 49 of 100 with 'Мой ответ' on [type='text'] >> nth=48
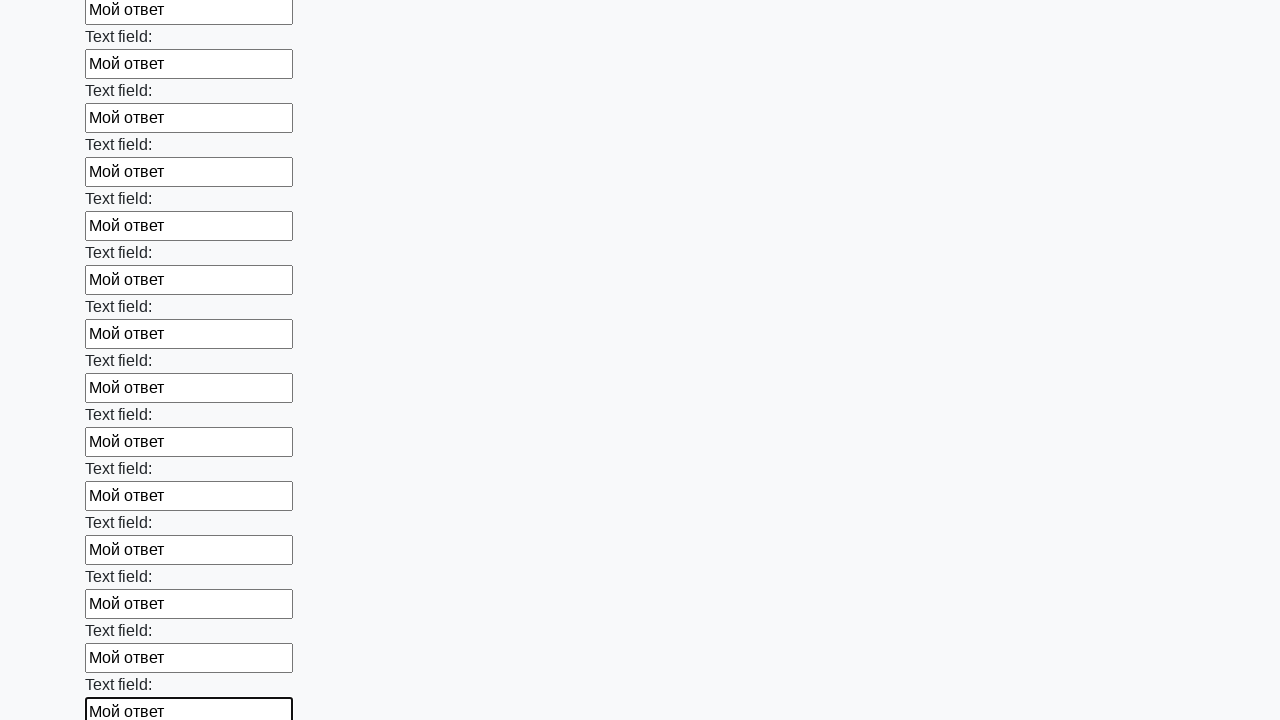

Filled text input field 50 of 100 with 'Мой ответ' on [type='text'] >> nth=49
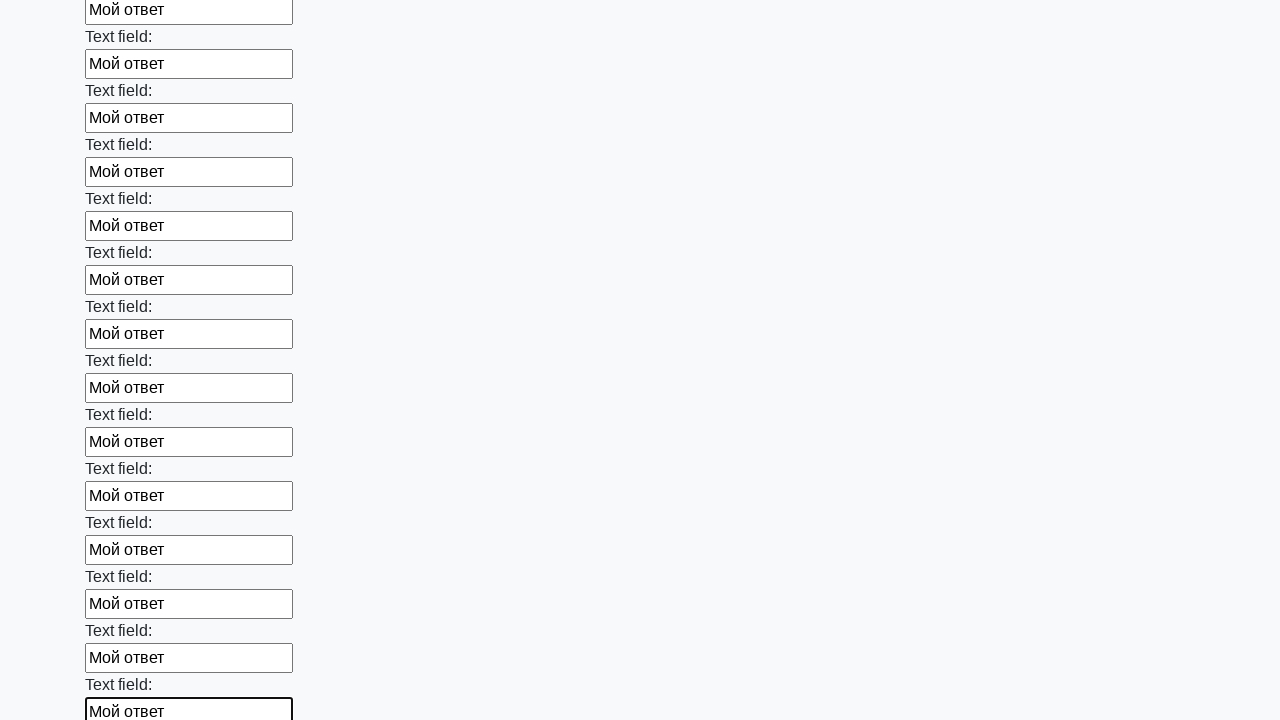

Filled text input field 51 of 100 with 'Мой ответ' on [type='text'] >> nth=50
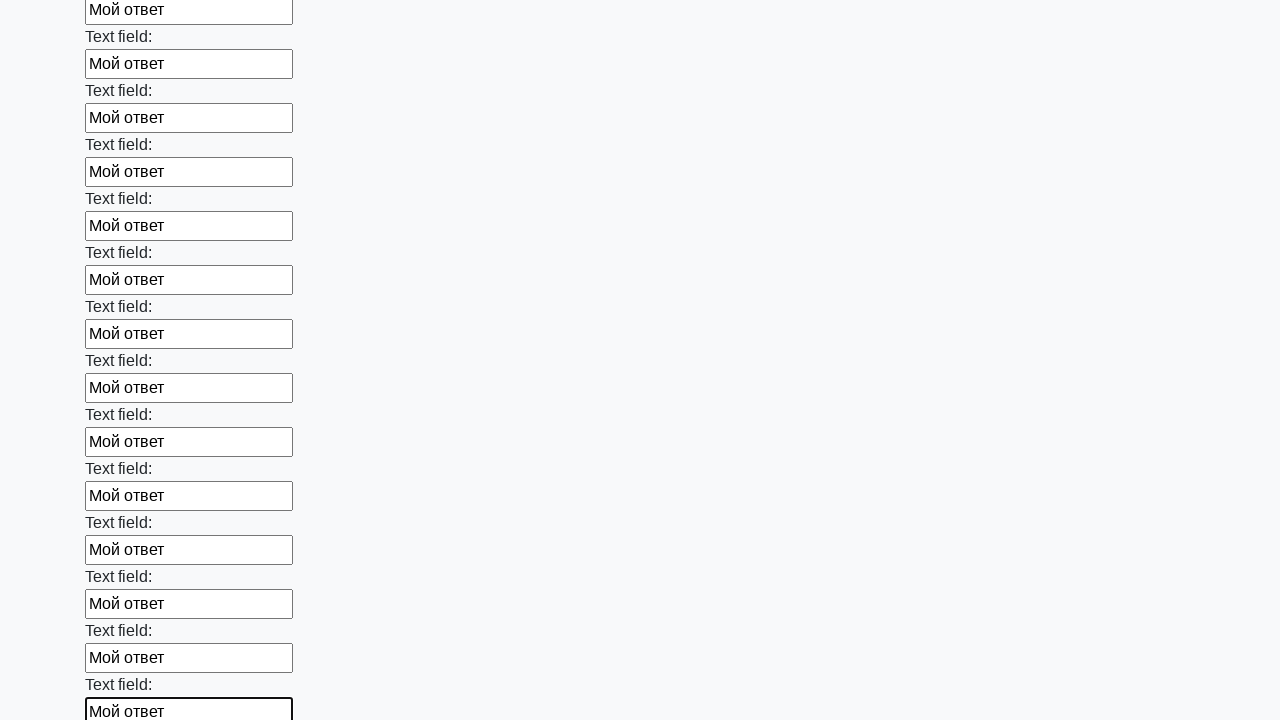

Filled text input field 52 of 100 with 'Мой ответ' on [type='text'] >> nth=51
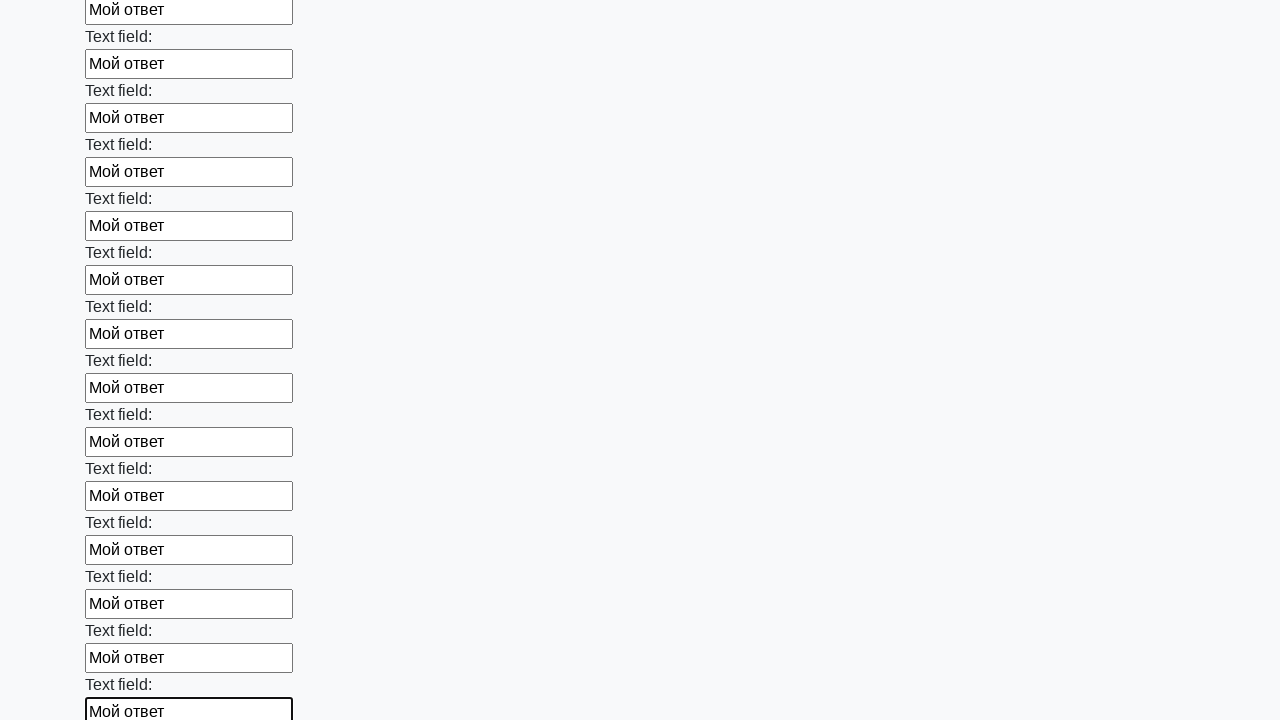

Filled text input field 53 of 100 with 'Мой ответ' on [type='text'] >> nth=52
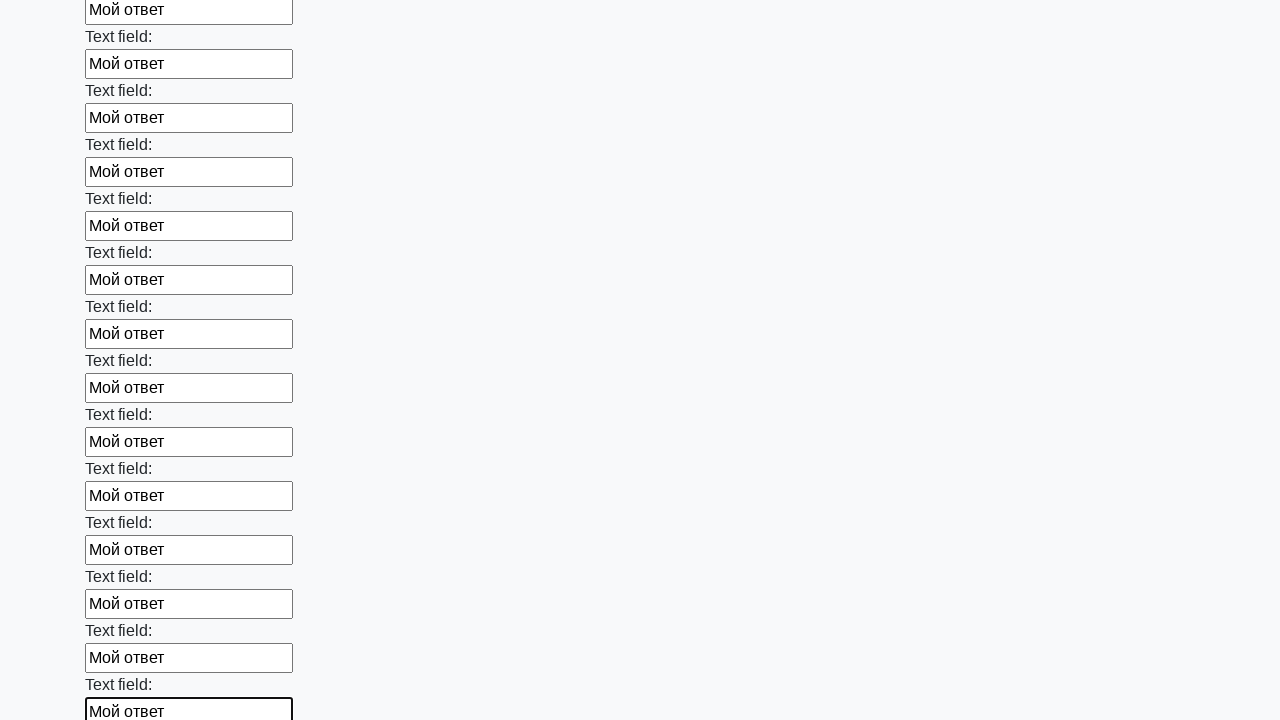

Filled text input field 54 of 100 with 'Мой ответ' on [type='text'] >> nth=53
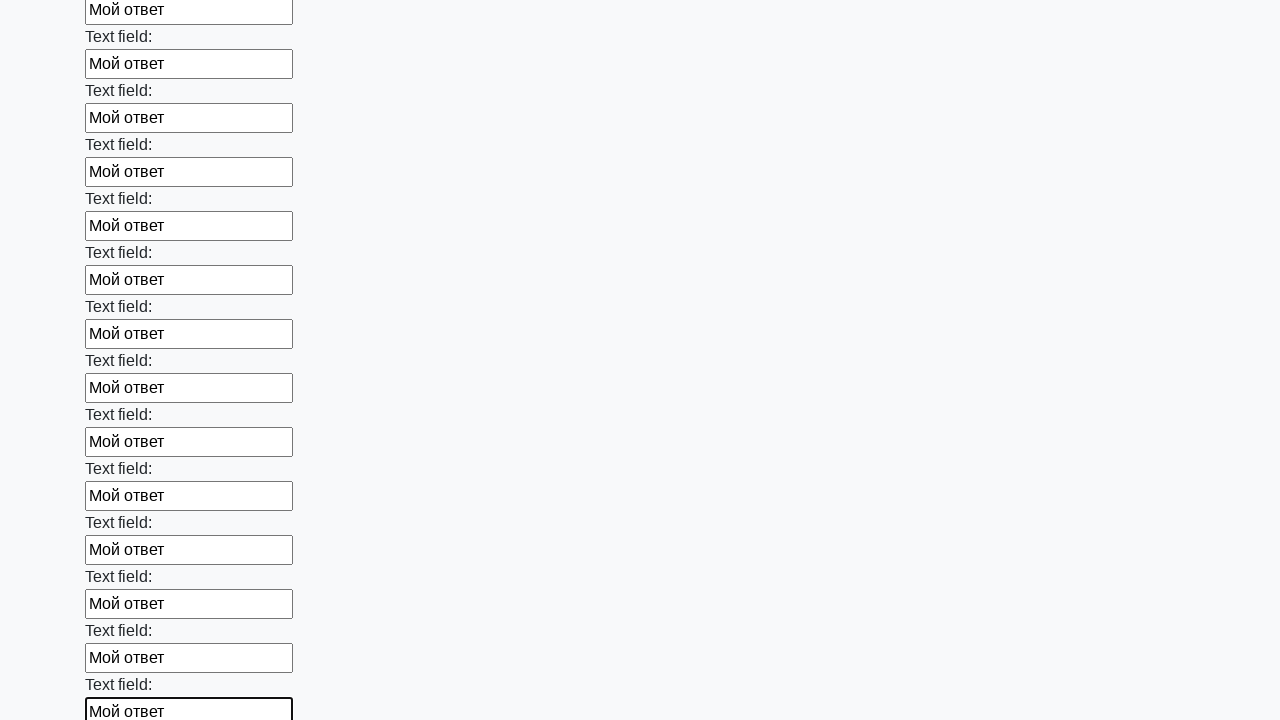

Filled text input field 55 of 100 with 'Мой ответ' on [type='text'] >> nth=54
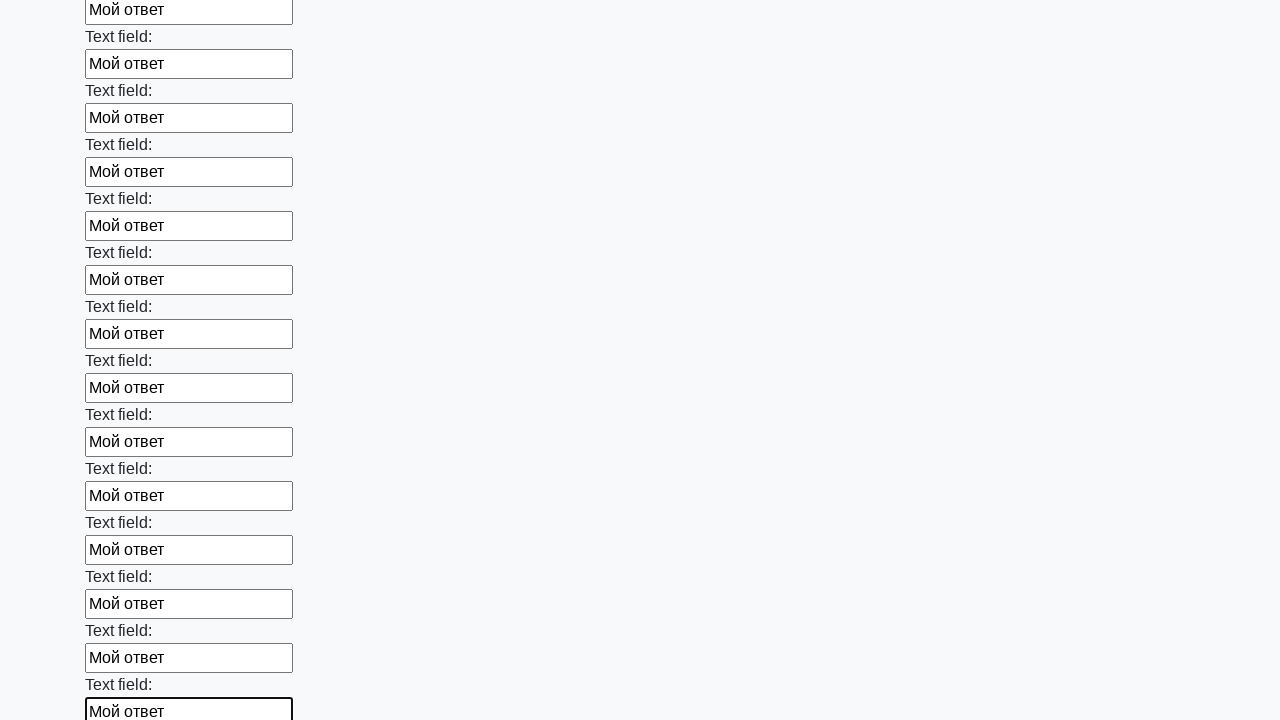

Filled text input field 56 of 100 with 'Мой ответ' on [type='text'] >> nth=55
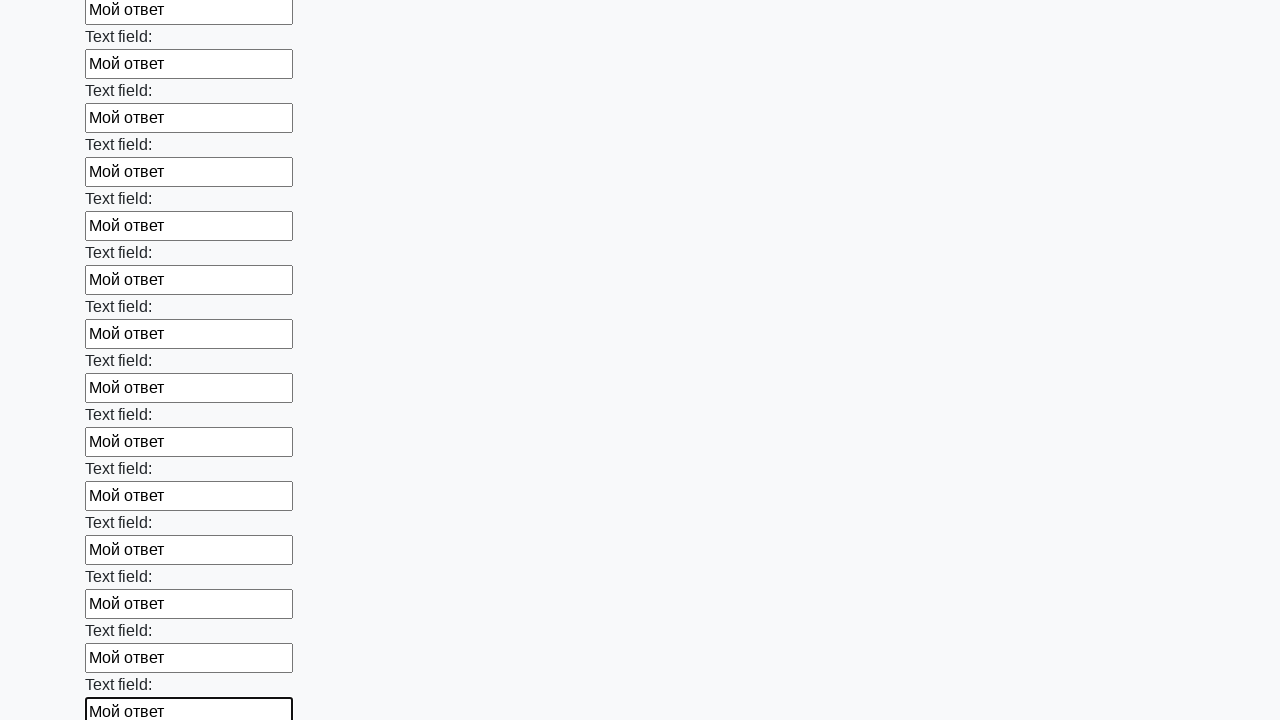

Filled text input field 57 of 100 with 'Мой ответ' on [type='text'] >> nth=56
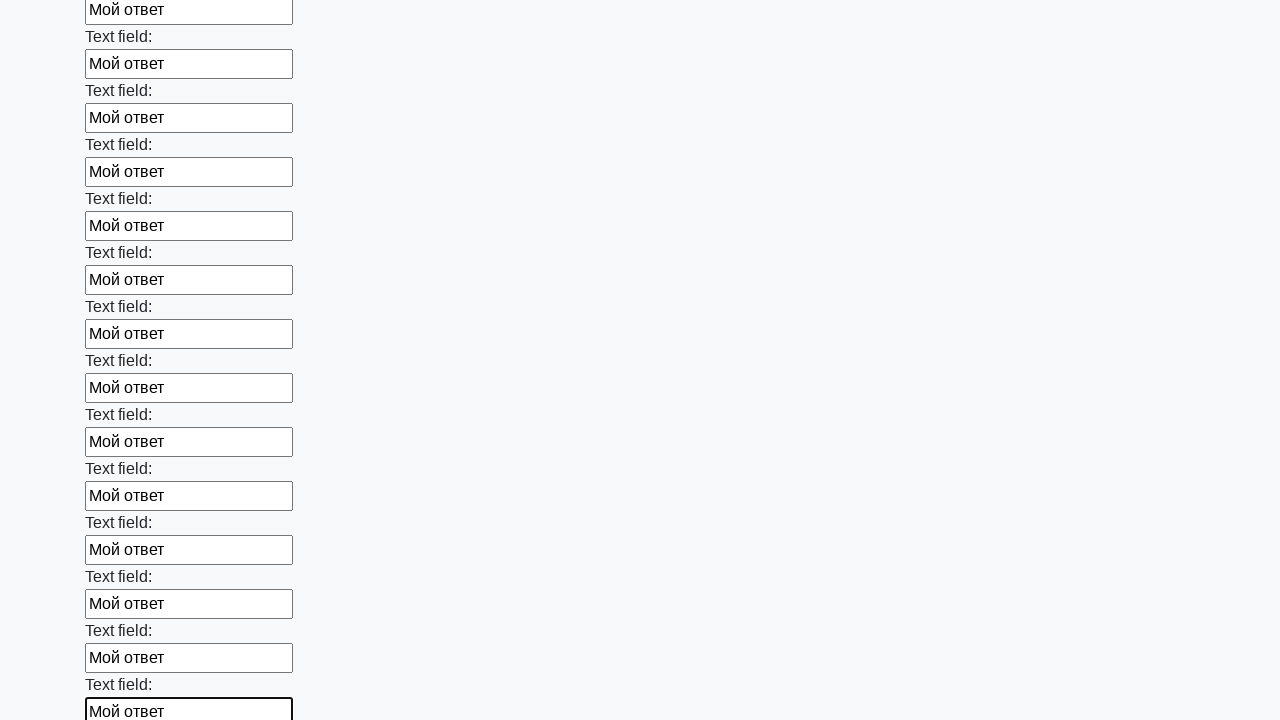

Filled text input field 58 of 100 with 'Мой ответ' on [type='text'] >> nth=57
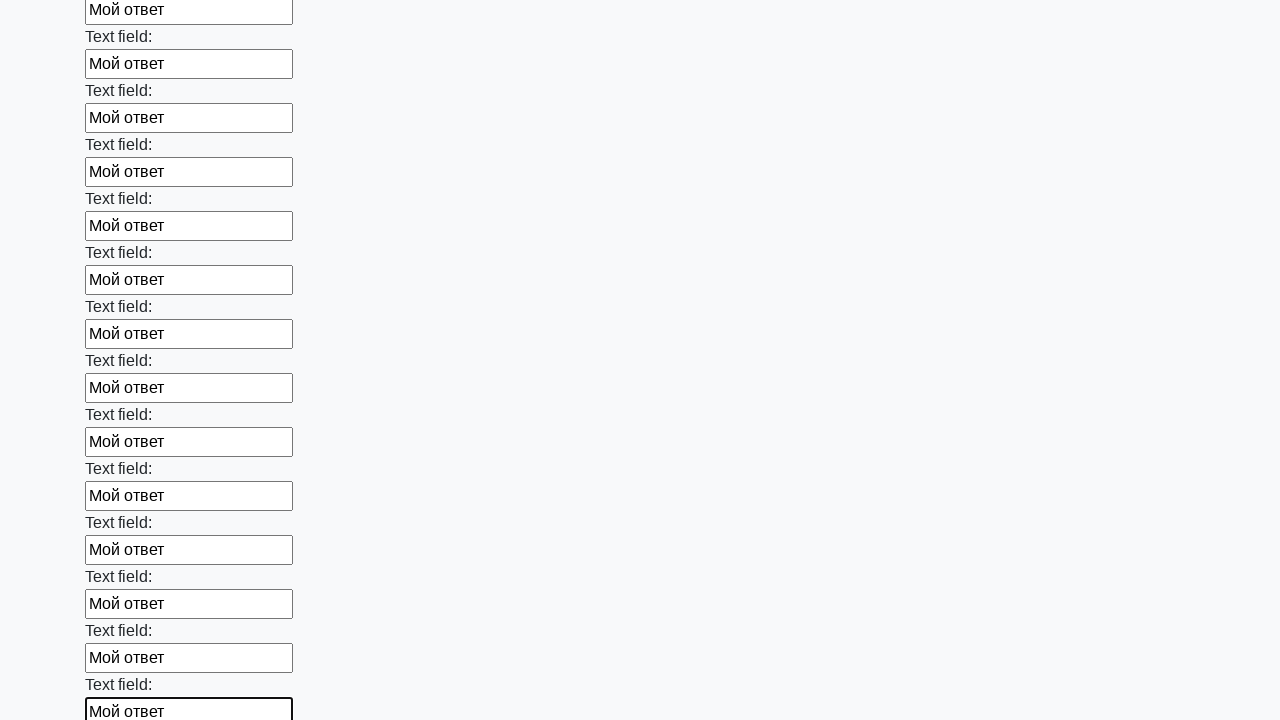

Filled text input field 59 of 100 with 'Мой ответ' on [type='text'] >> nth=58
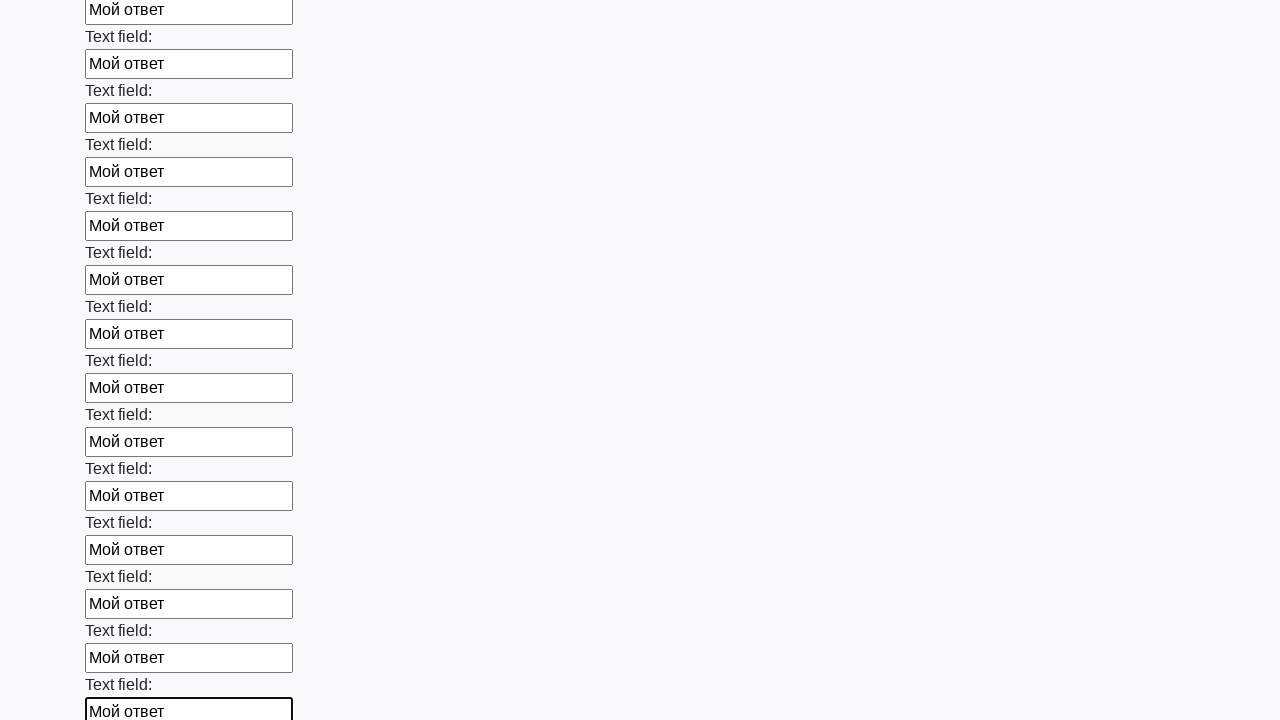

Filled text input field 60 of 100 with 'Мой ответ' on [type='text'] >> nth=59
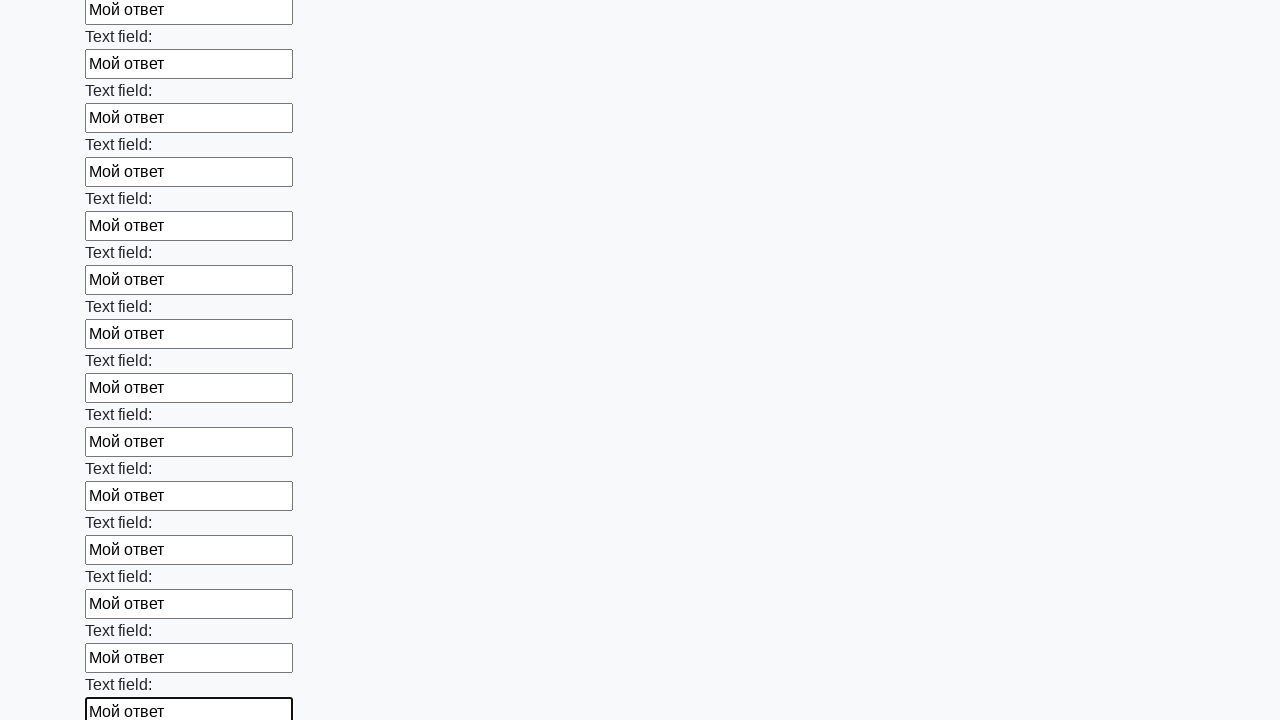

Filled text input field 61 of 100 with 'Мой ответ' on [type='text'] >> nth=60
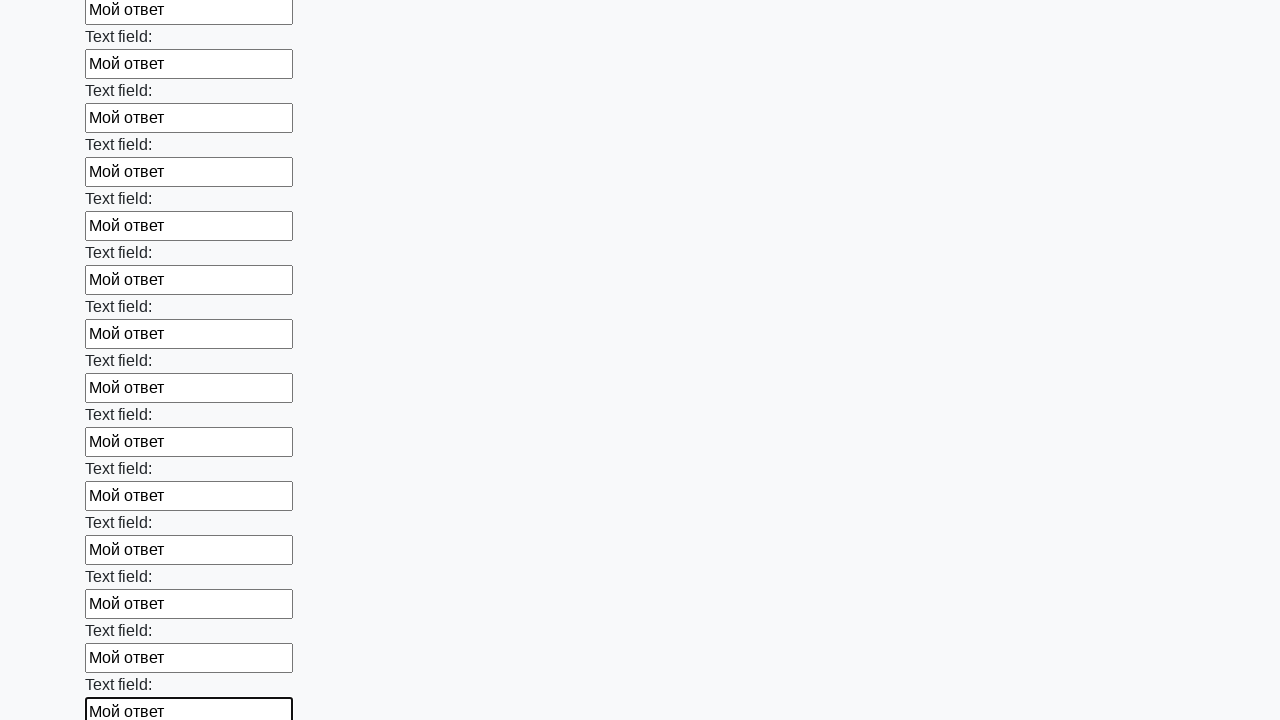

Filled text input field 62 of 100 with 'Мой ответ' on [type='text'] >> nth=61
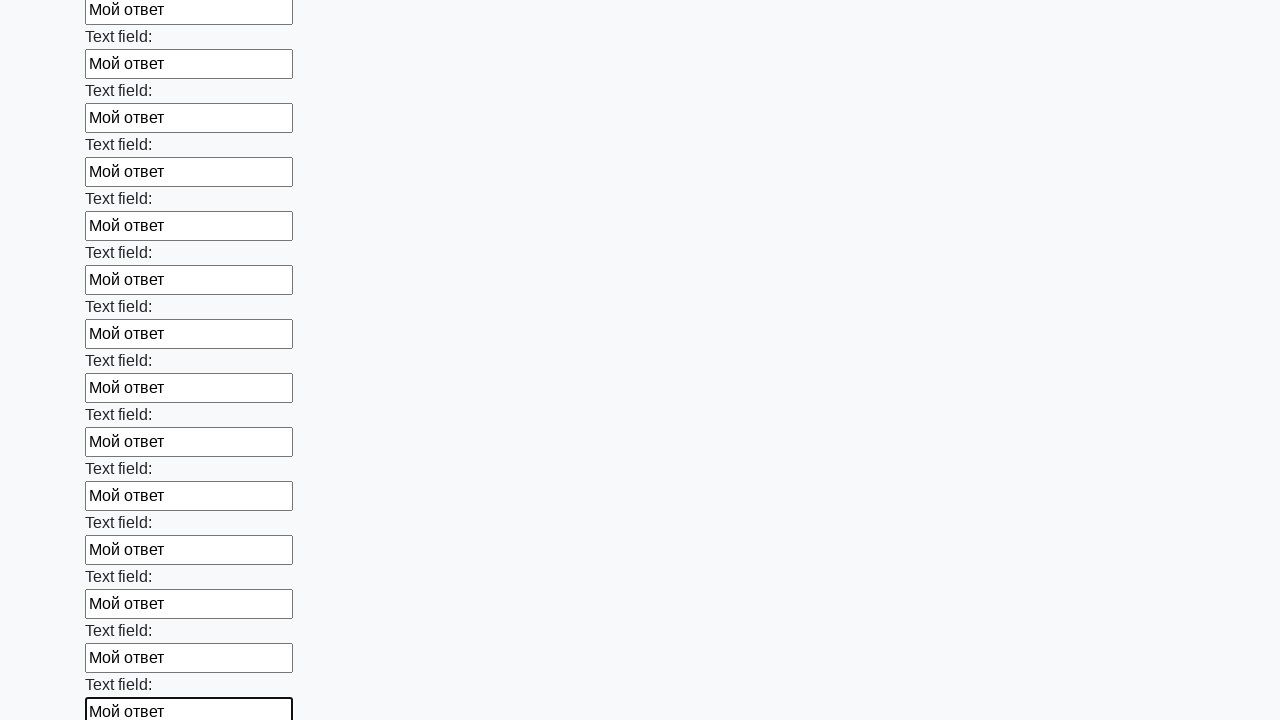

Filled text input field 63 of 100 with 'Мой ответ' on [type='text'] >> nth=62
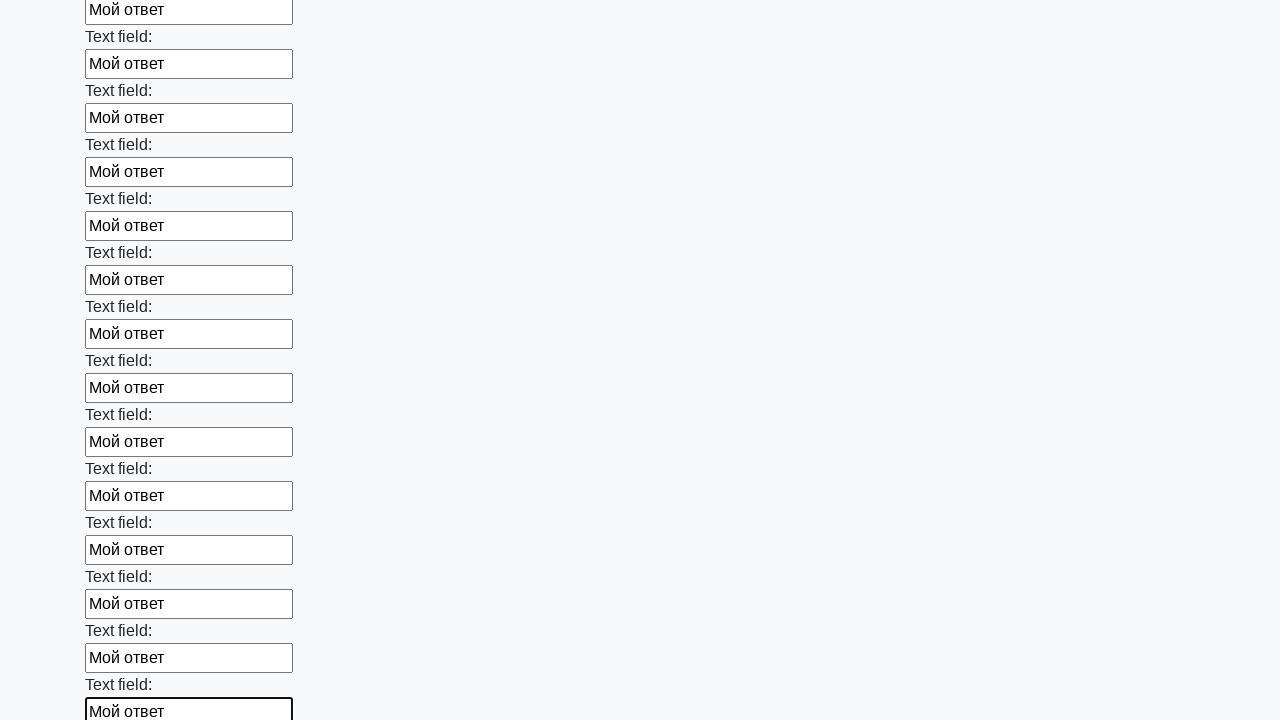

Filled text input field 64 of 100 with 'Мой ответ' on [type='text'] >> nth=63
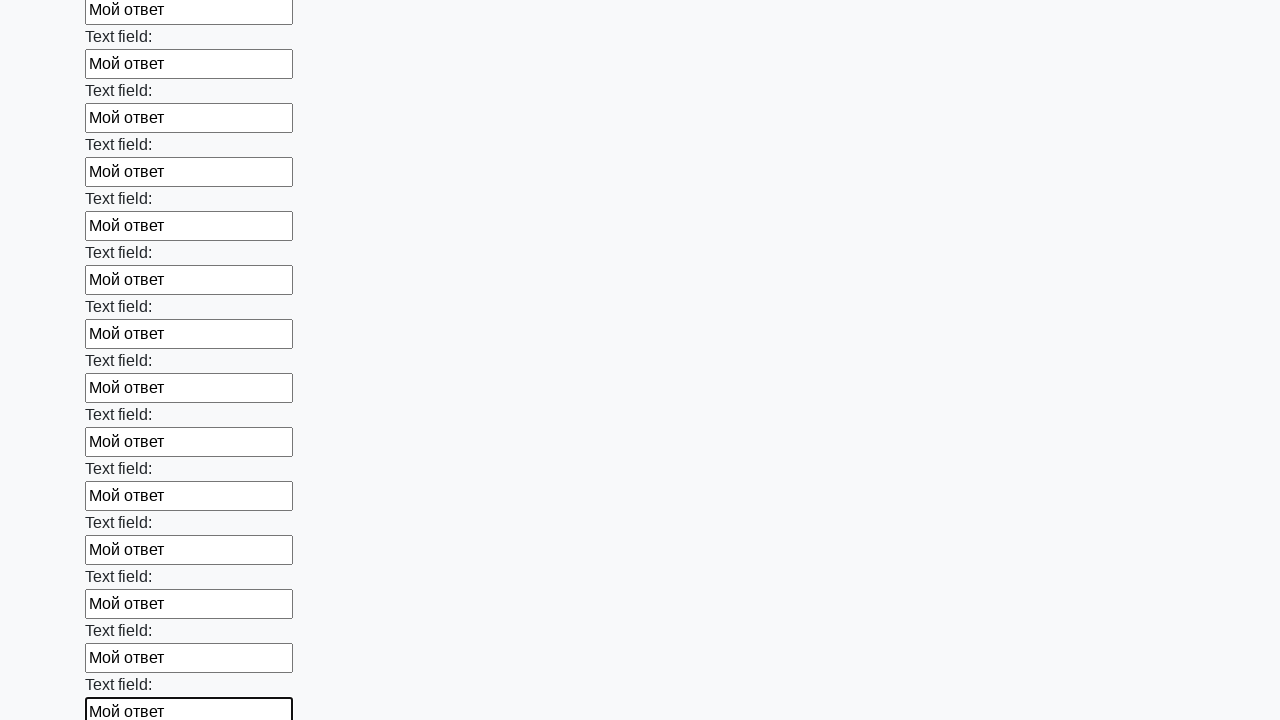

Filled text input field 65 of 100 with 'Мой ответ' on [type='text'] >> nth=64
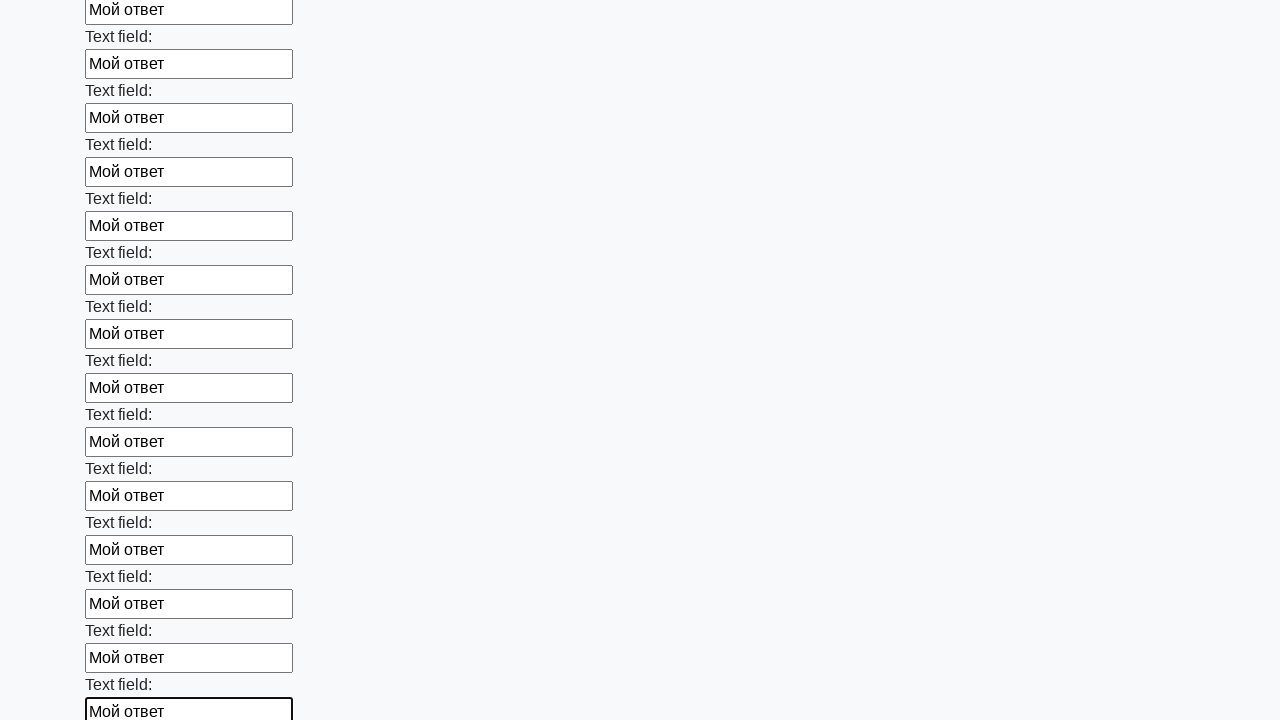

Filled text input field 66 of 100 with 'Мой ответ' on [type='text'] >> nth=65
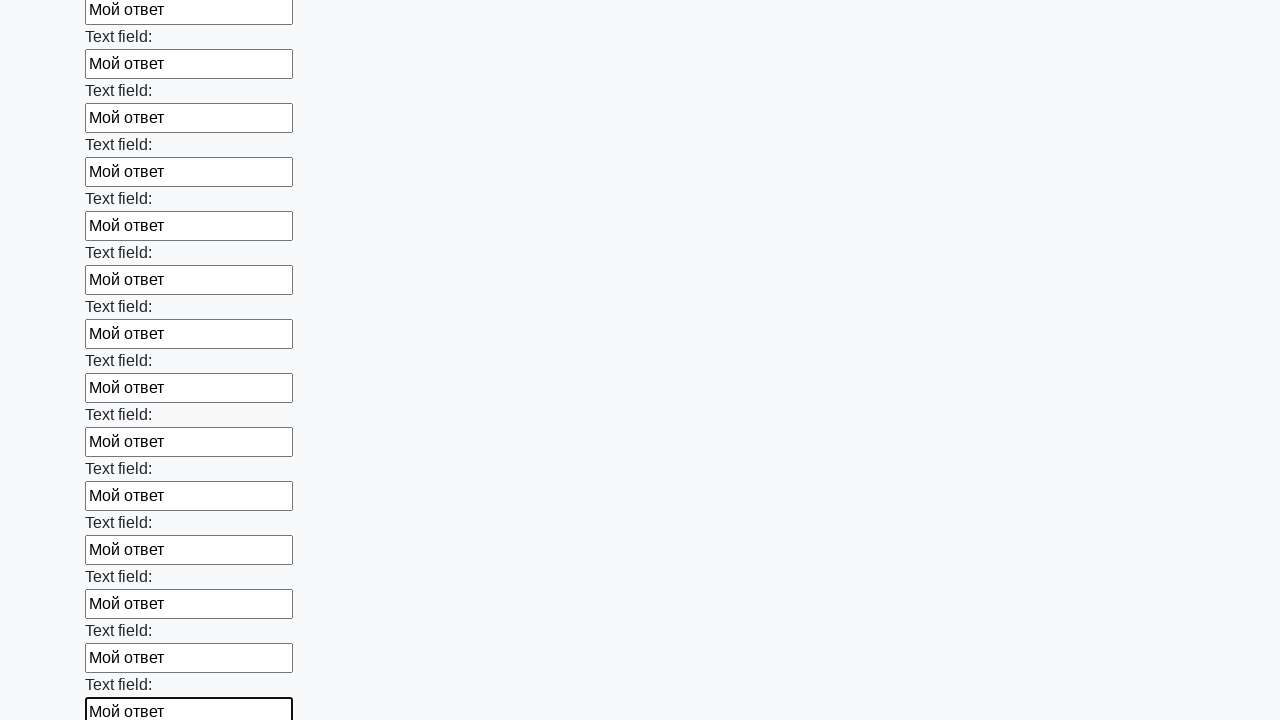

Filled text input field 67 of 100 with 'Мой ответ' on [type='text'] >> nth=66
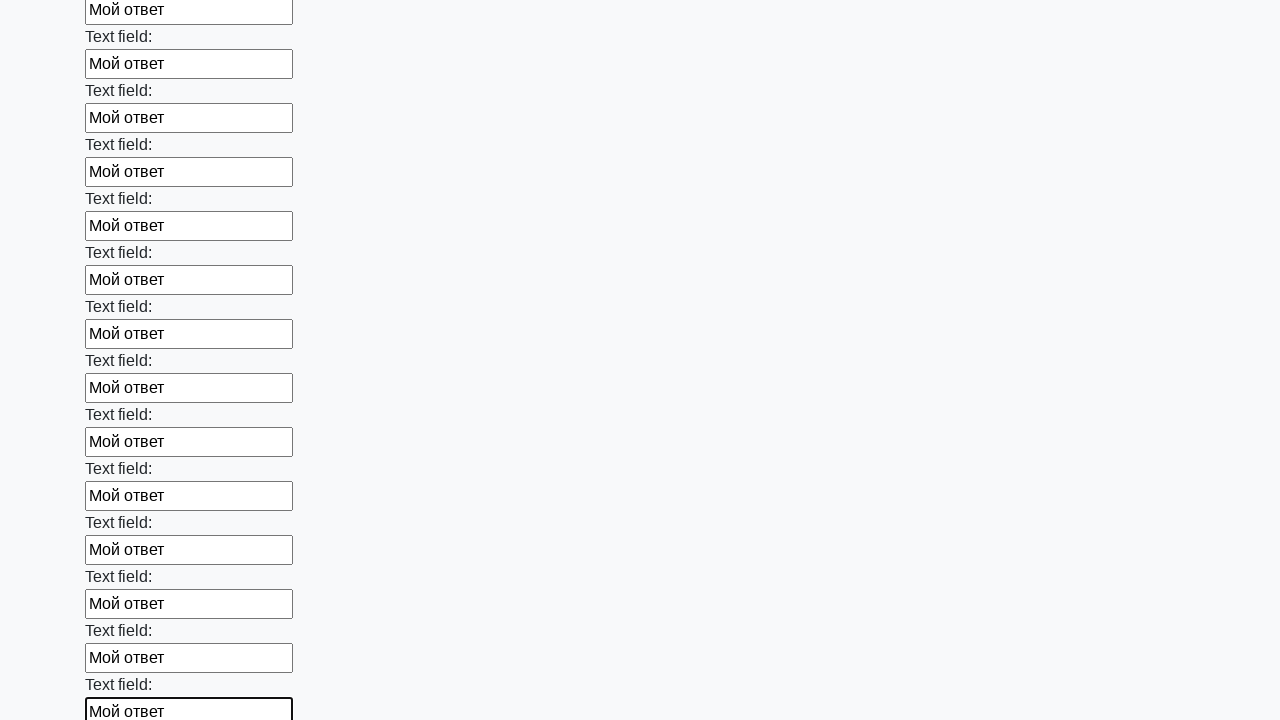

Filled text input field 68 of 100 with 'Мой ответ' on [type='text'] >> nth=67
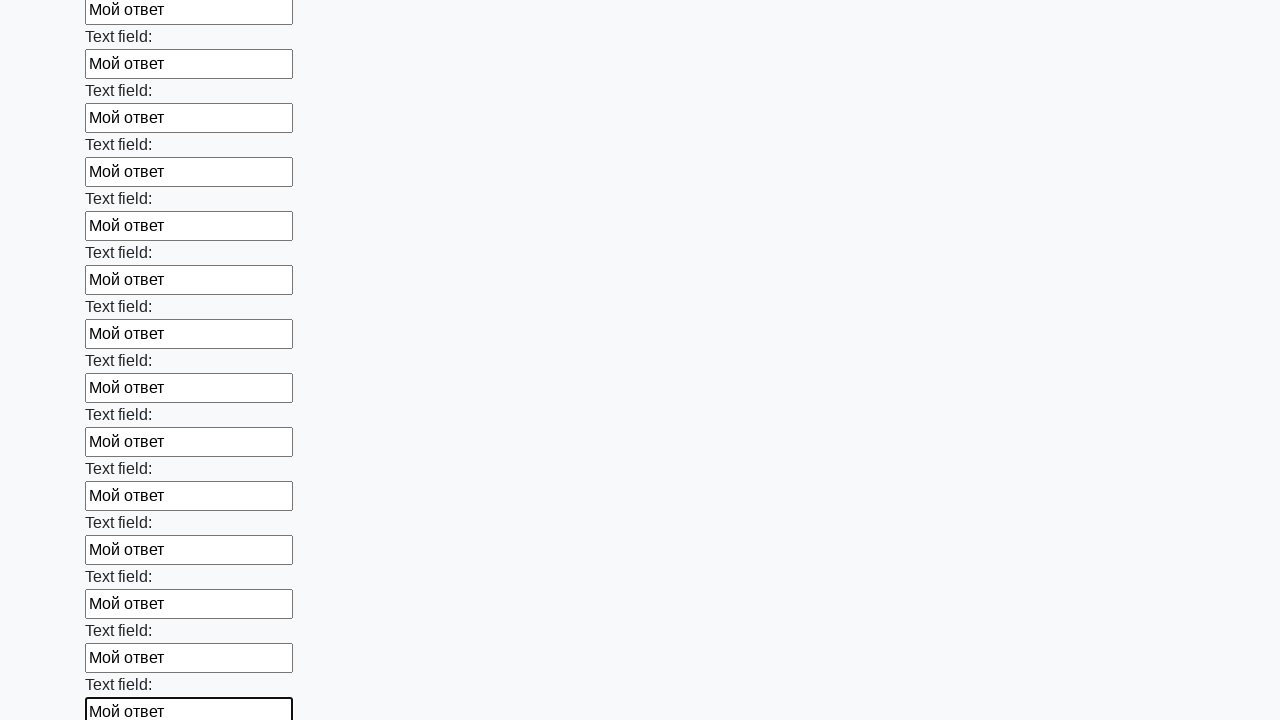

Filled text input field 69 of 100 with 'Мой ответ' on [type='text'] >> nth=68
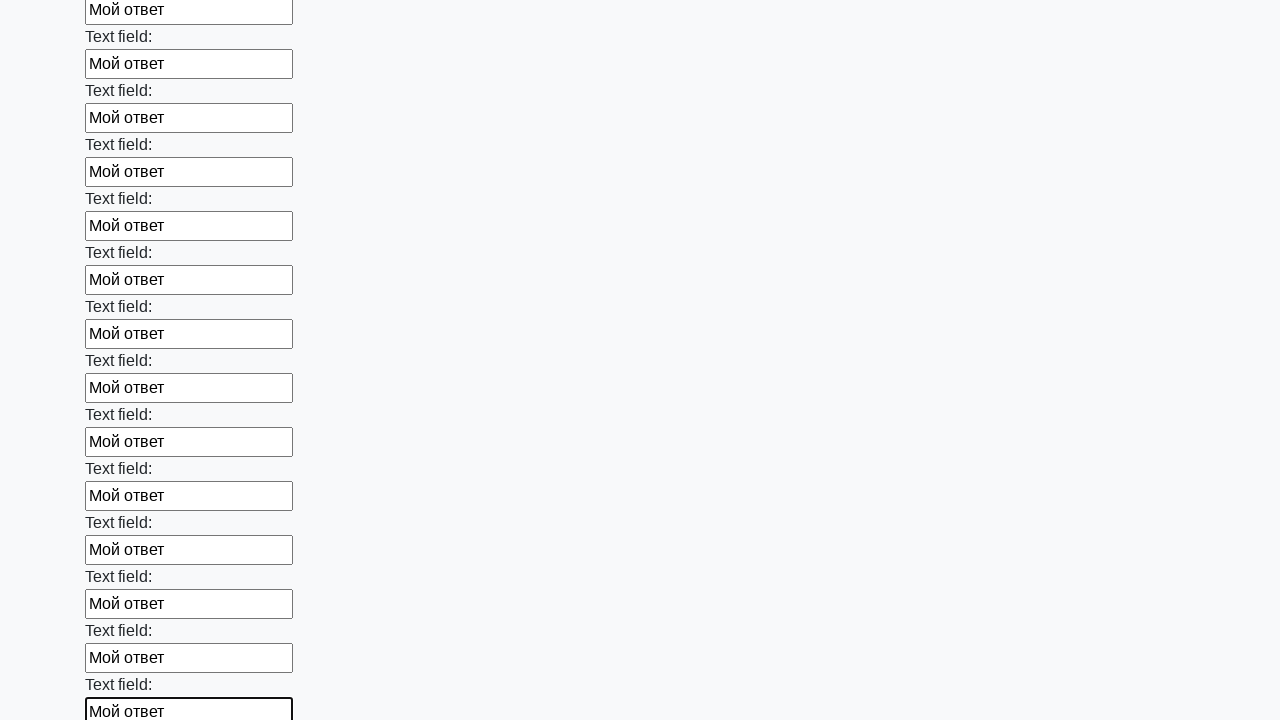

Filled text input field 70 of 100 with 'Мой ответ' on [type='text'] >> nth=69
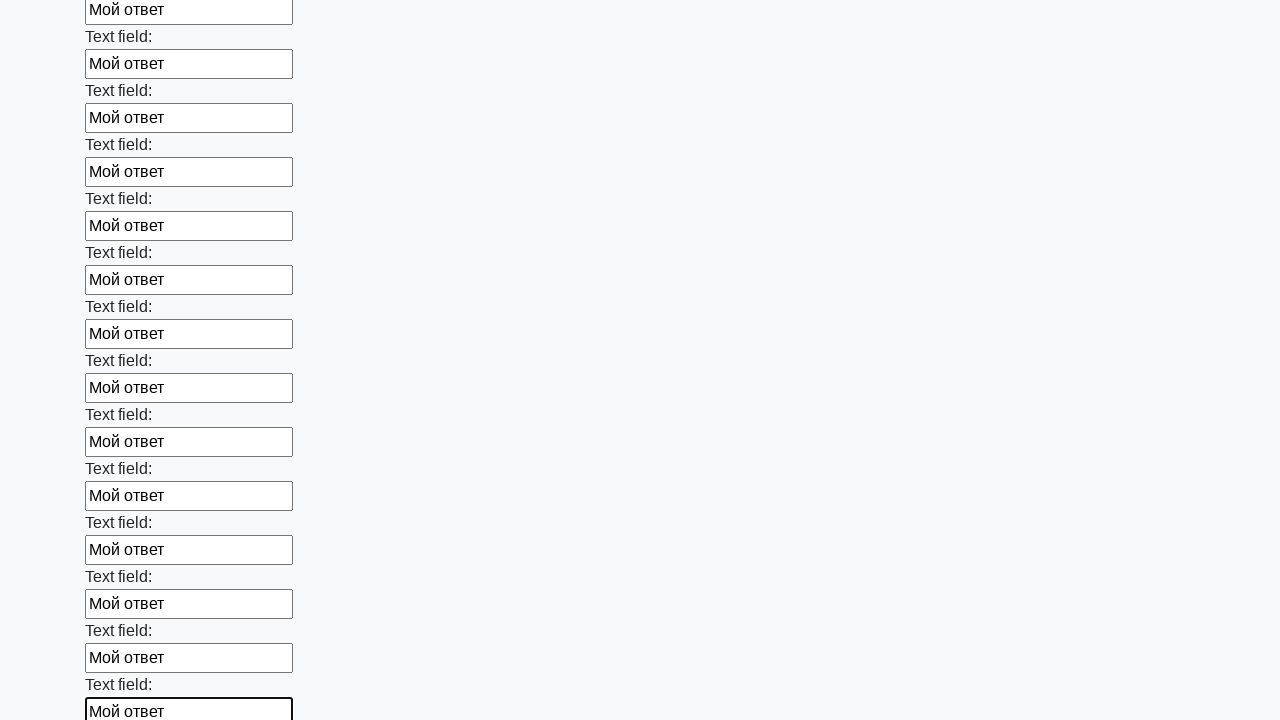

Filled text input field 71 of 100 with 'Мой ответ' on [type='text'] >> nth=70
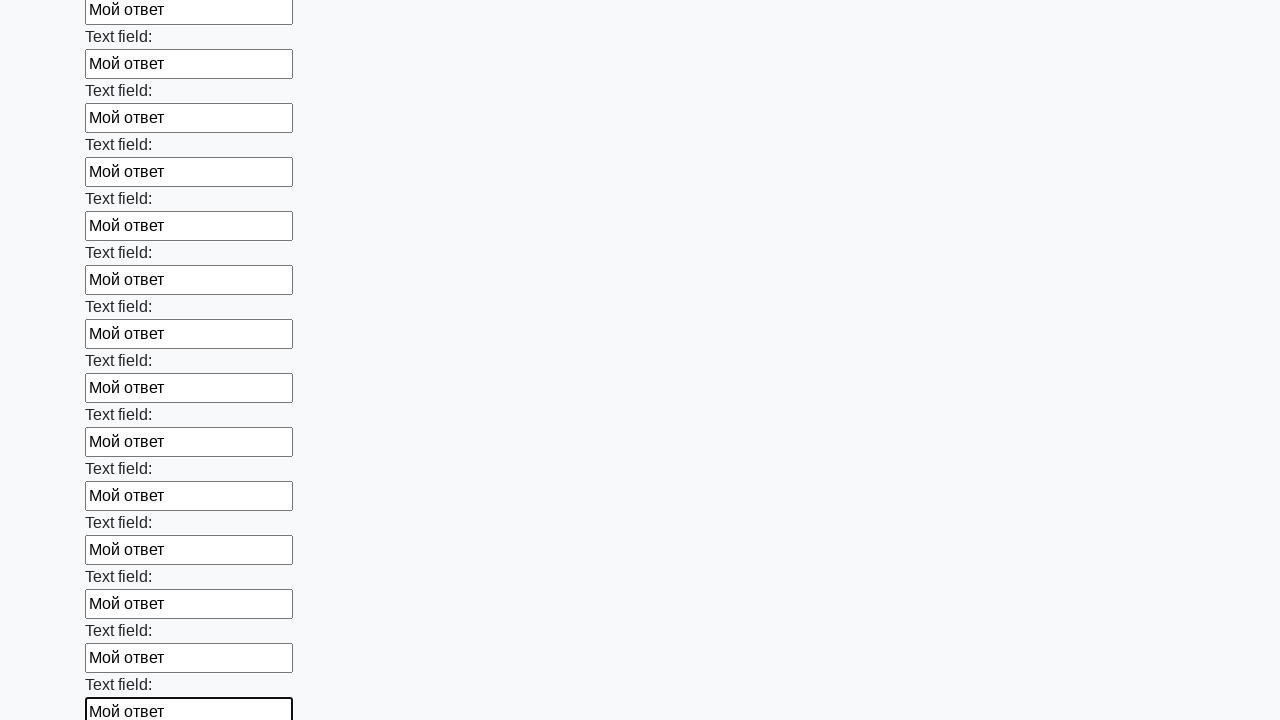

Filled text input field 72 of 100 with 'Мой ответ' on [type='text'] >> nth=71
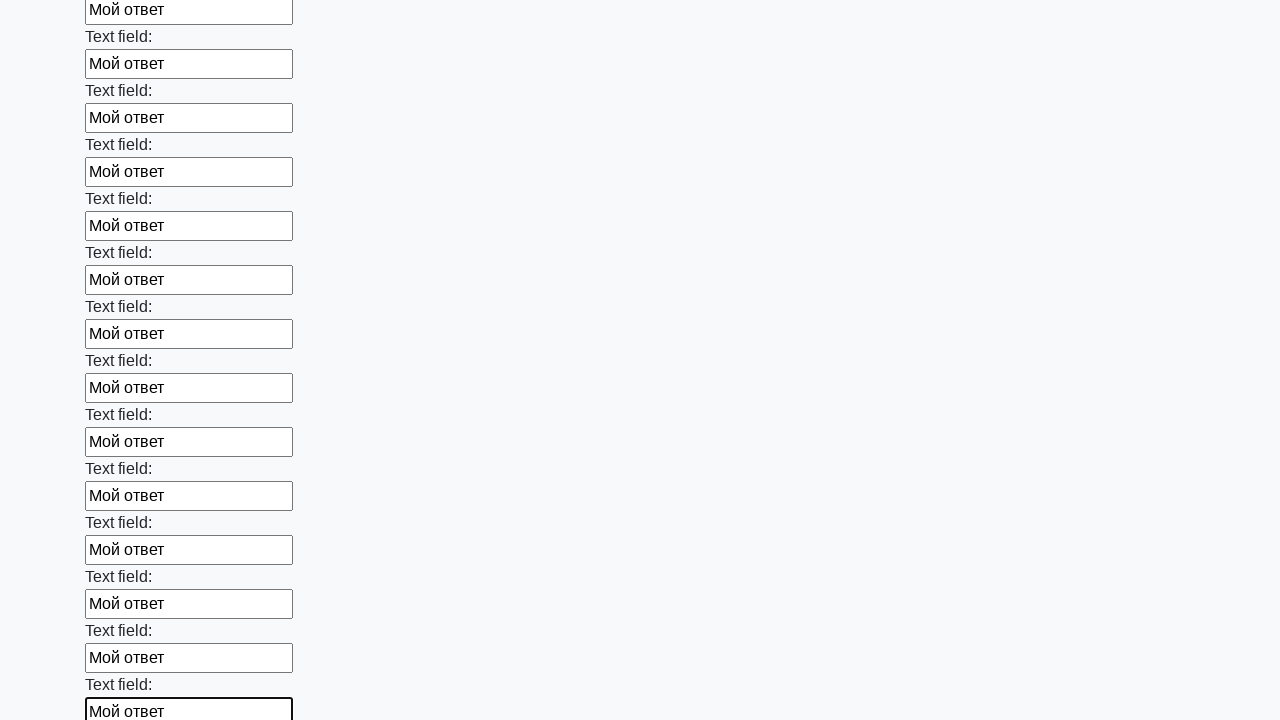

Filled text input field 73 of 100 with 'Мой ответ' on [type='text'] >> nth=72
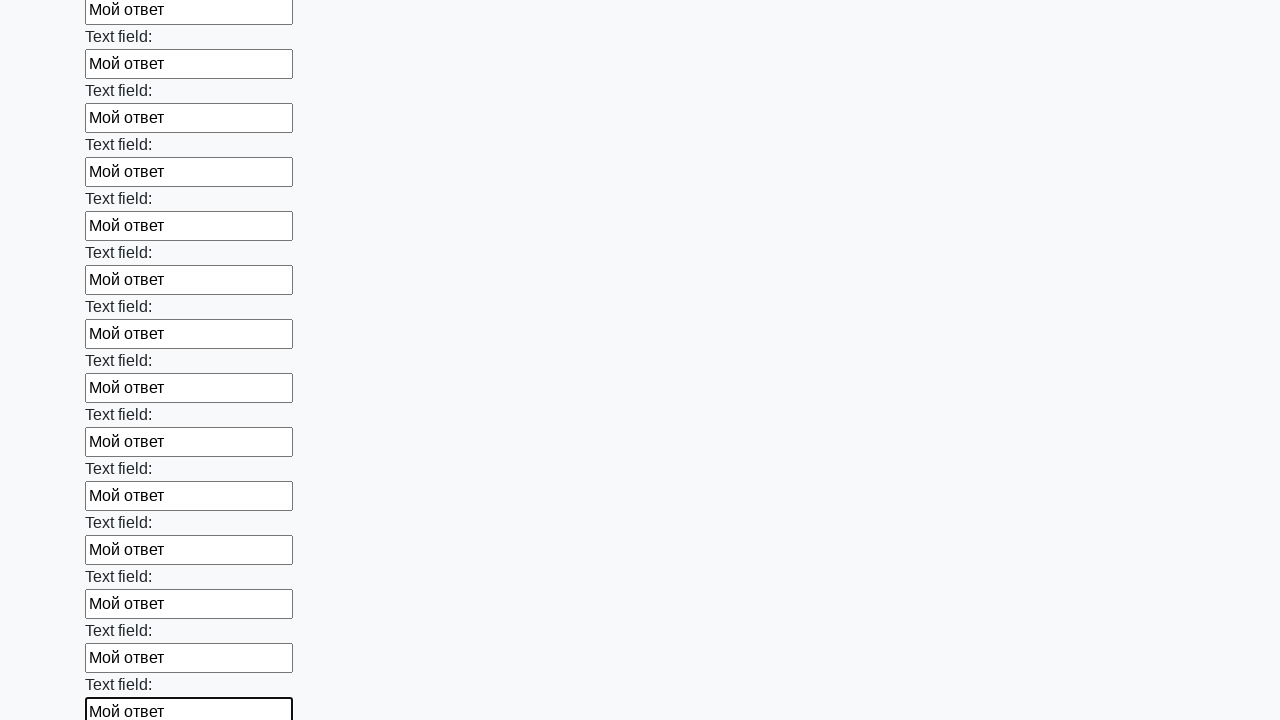

Filled text input field 74 of 100 with 'Мой ответ' on [type='text'] >> nth=73
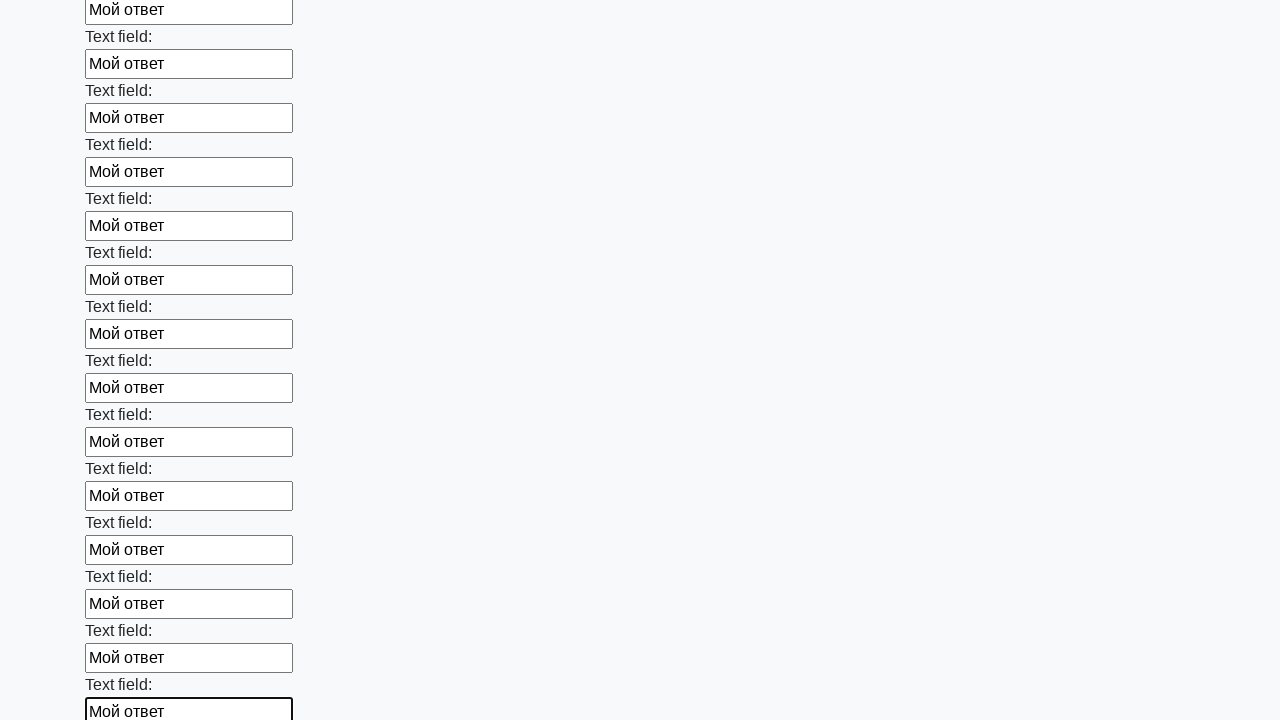

Filled text input field 75 of 100 with 'Мой ответ' on [type='text'] >> nth=74
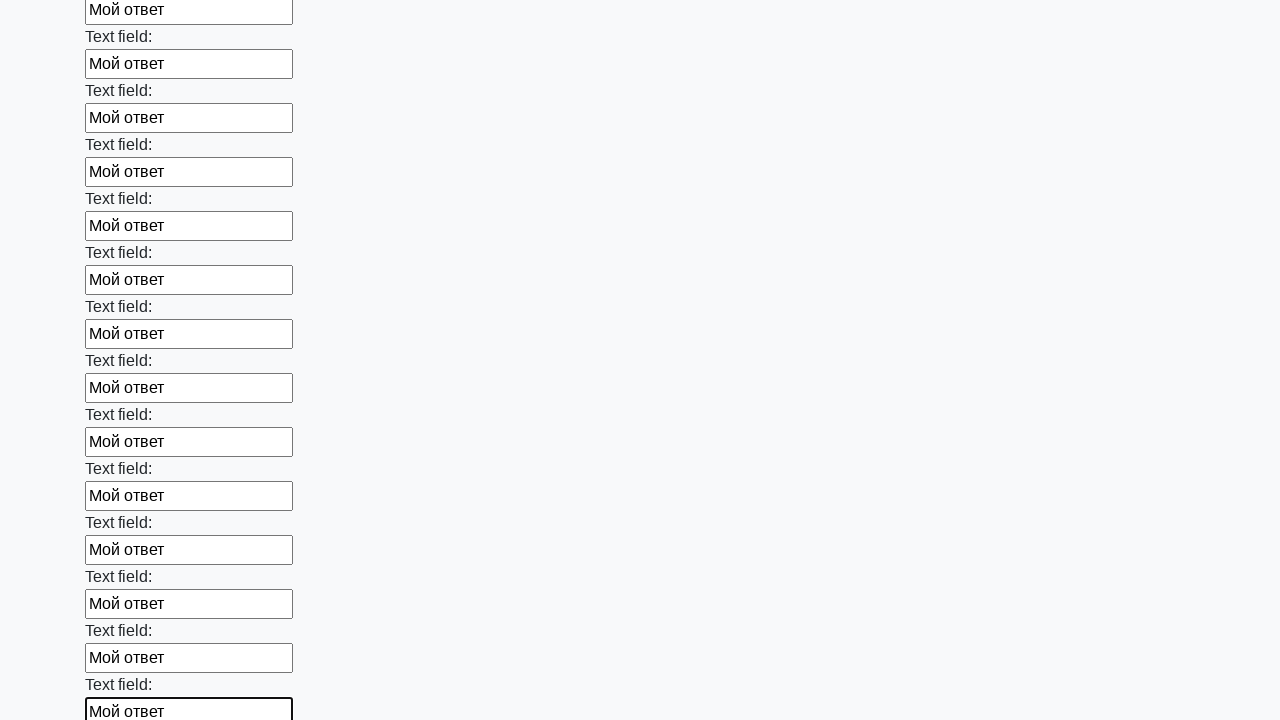

Filled text input field 76 of 100 with 'Мой ответ' on [type='text'] >> nth=75
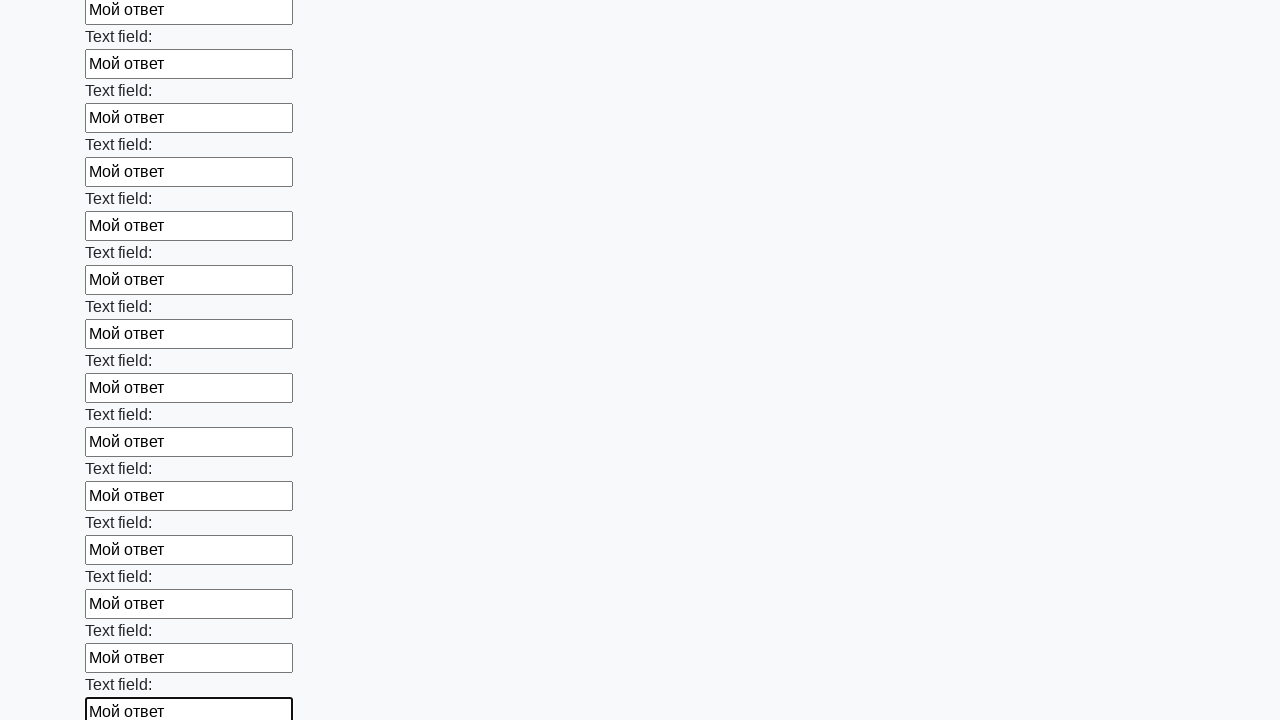

Filled text input field 77 of 100 with 'Мой ответ' on [type='text'] >> nth=76
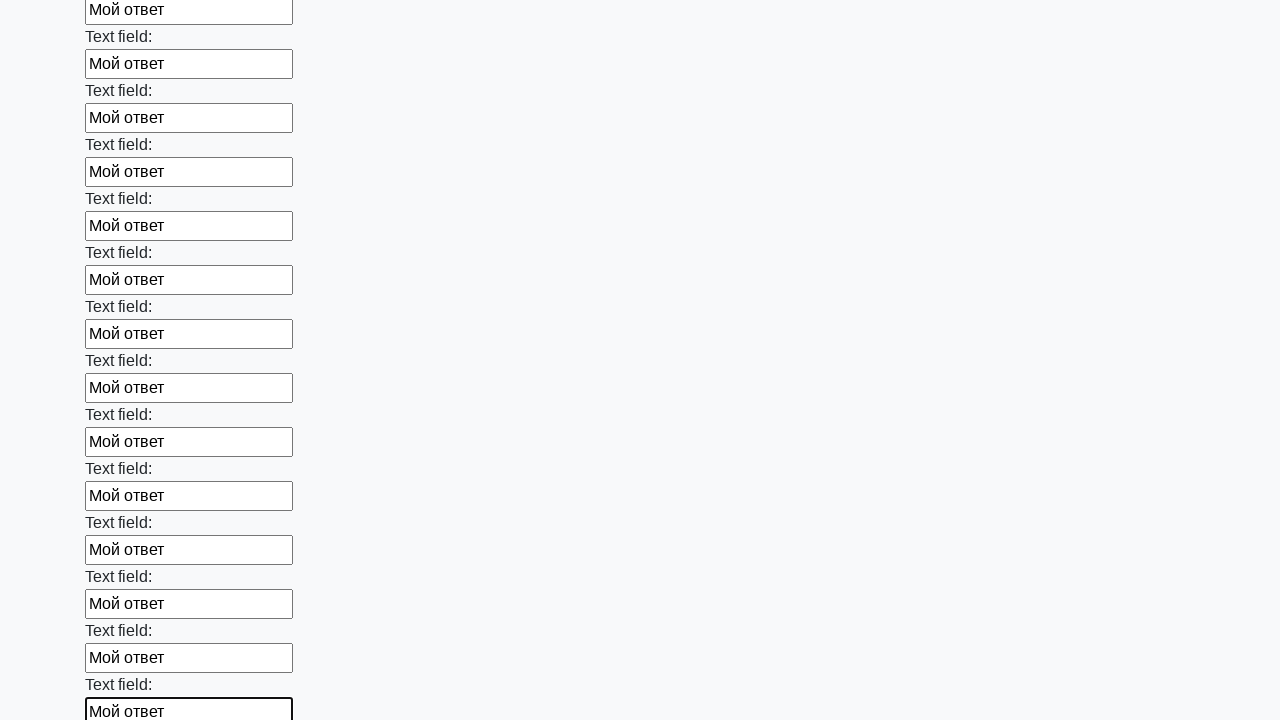

Filled text input field 78 of 100 with 'Мой ответ' on [type='text'] >> nth=77
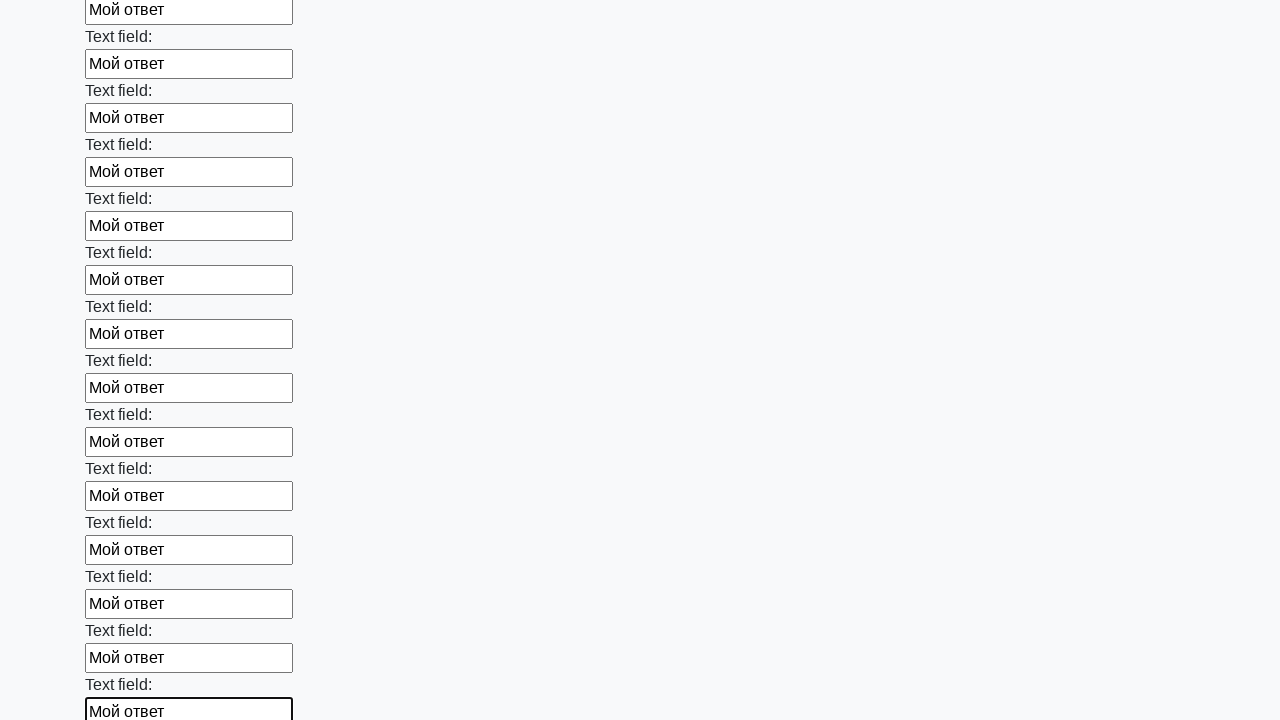

Filled text input field 79 of 100 with 'Мой ответ' on [type='text'] >> nth=78
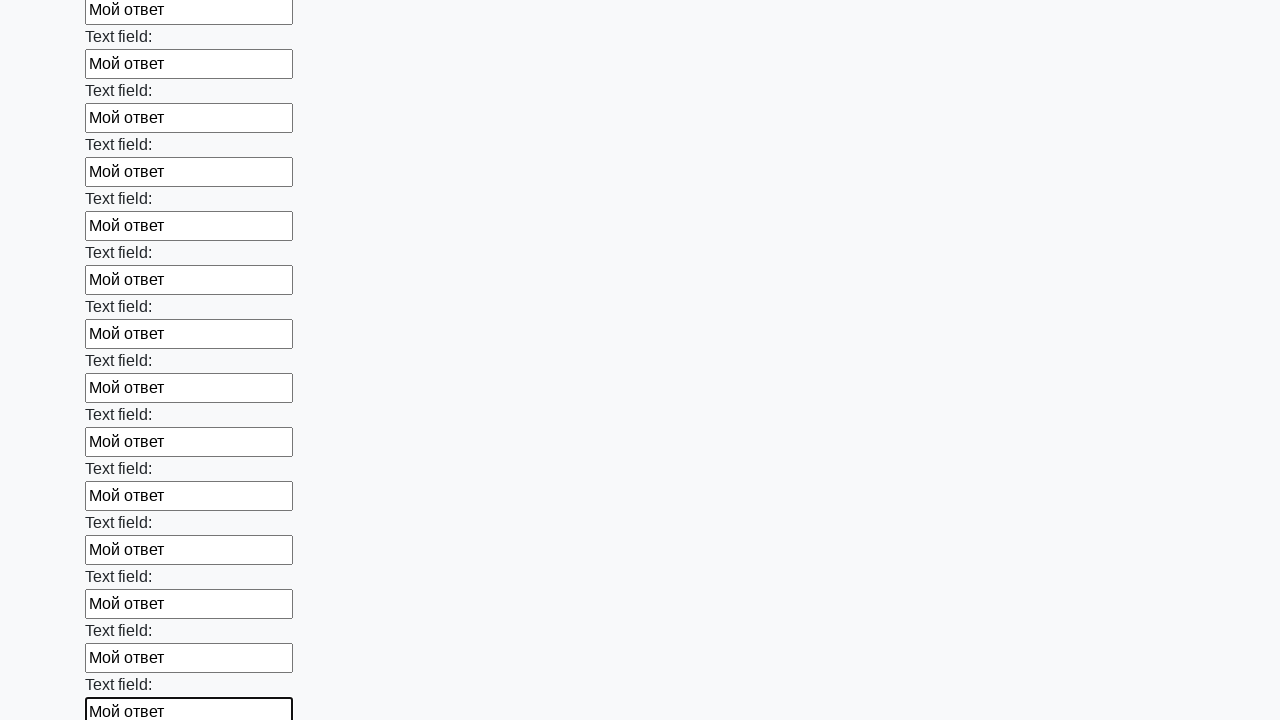

Filled text input field 80 of 100 with 'Мой ответ' on [type='text'] >> nth=79
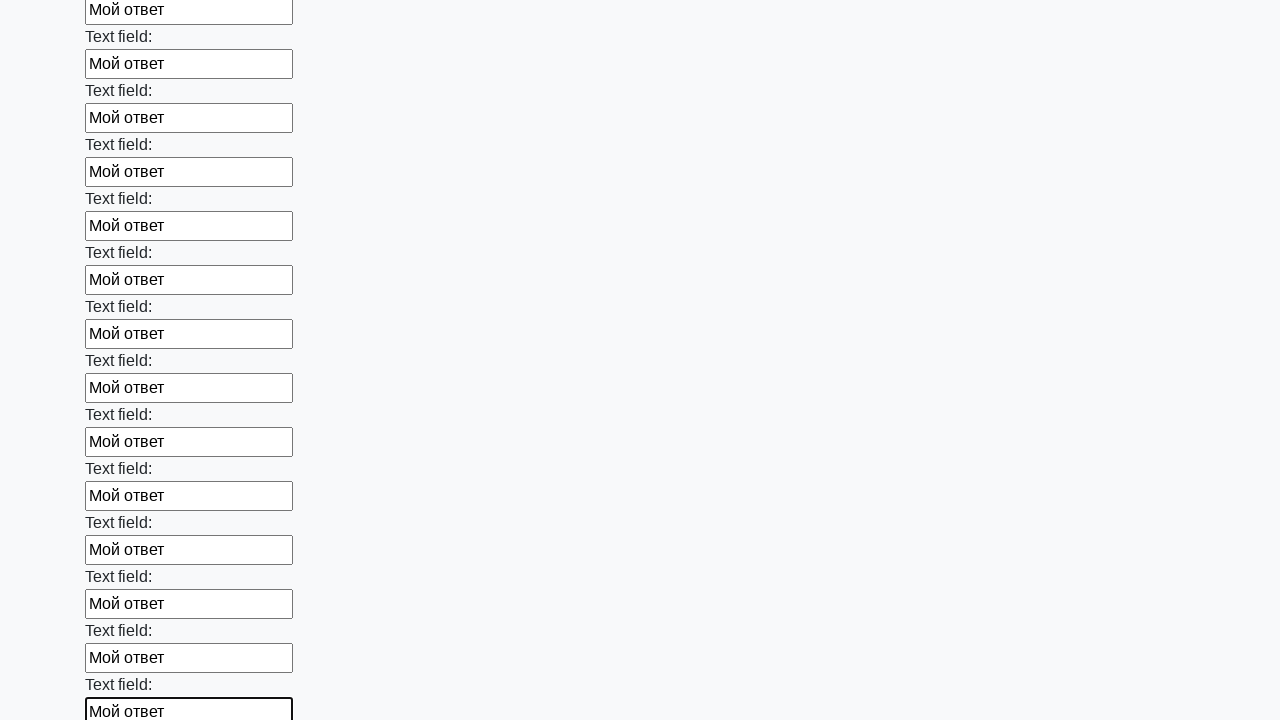

Filled text input field 81 of 100 with 'Мой ответ' on [type='text'] >> nth=80
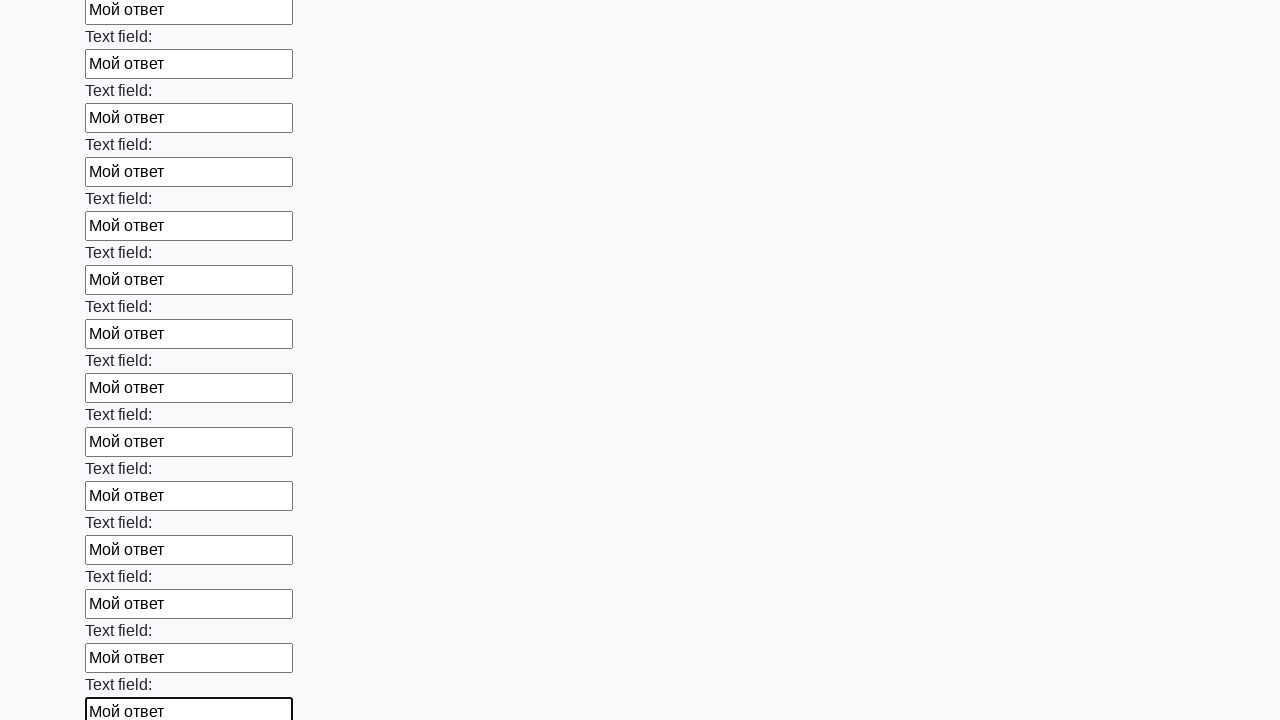

Filled text input field 82 of 100 with 'Мой ответ' on [type='text'] >> nth=81
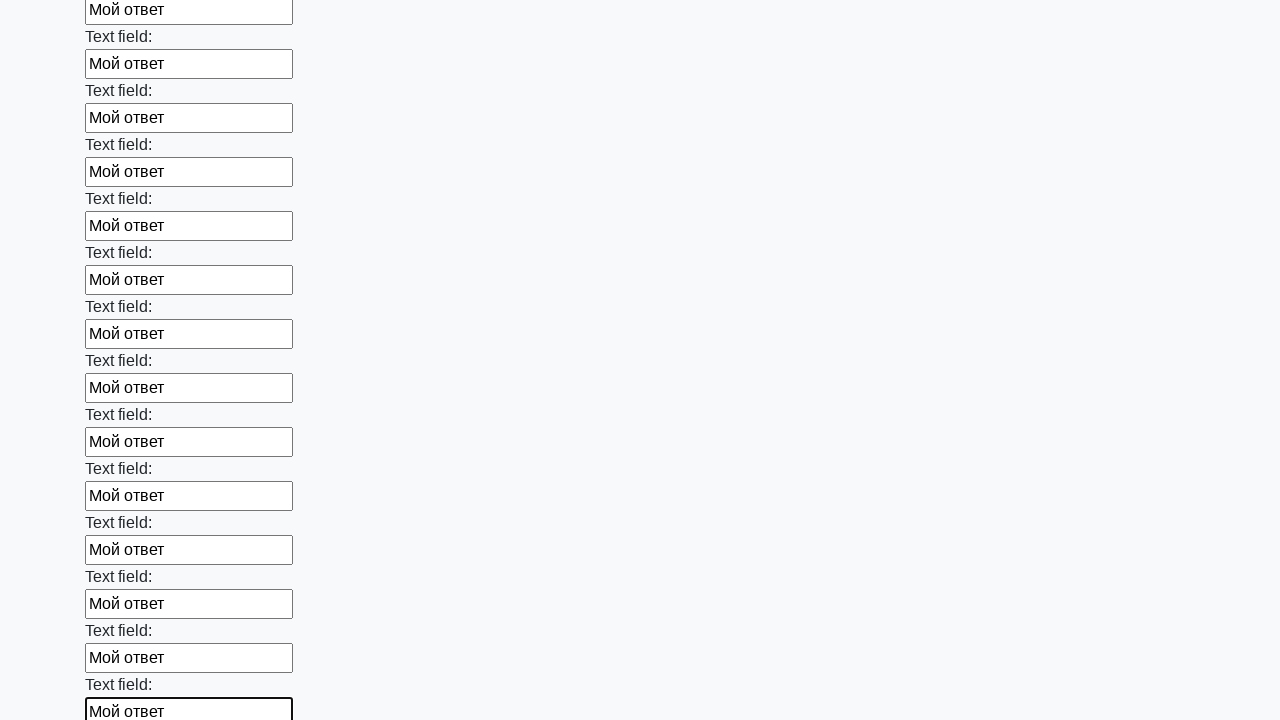

Filled text input field 83 of 100 with 'Мой ответ' on [type='text'] >> nth=82
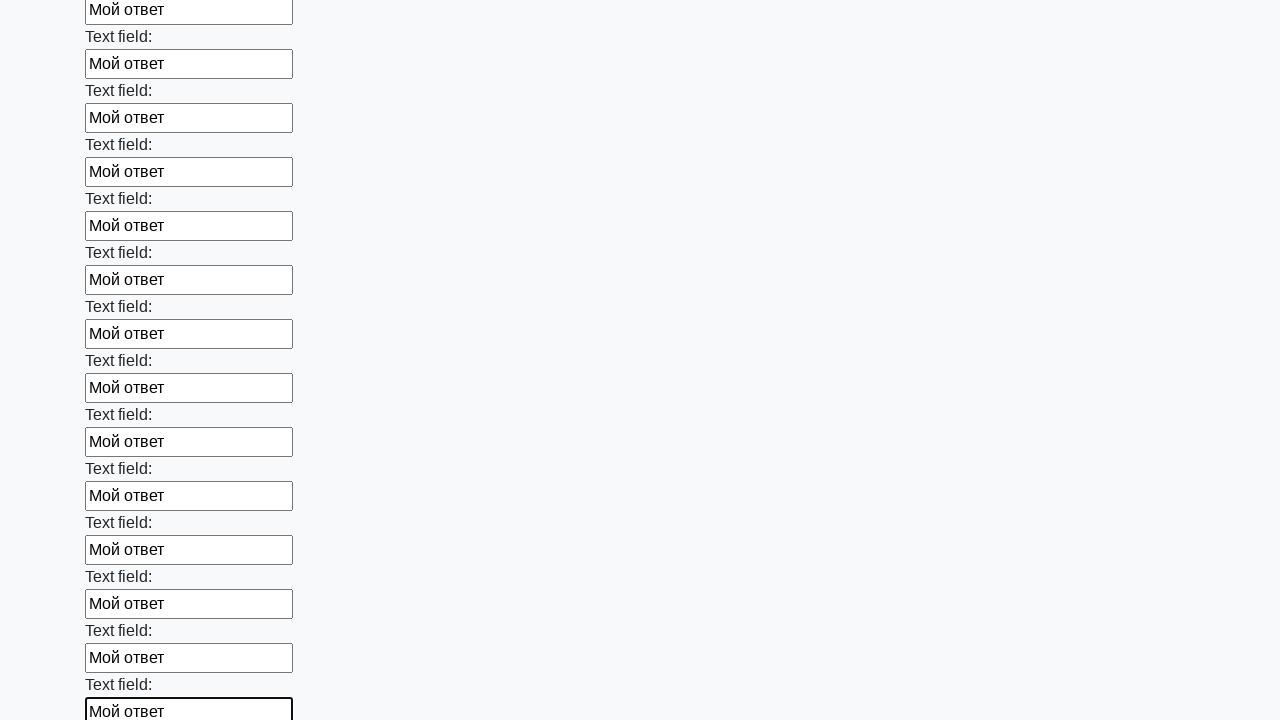

Filled text input field 84 of 100 with 'Мой ответ' on [type='text'] >> nth=83
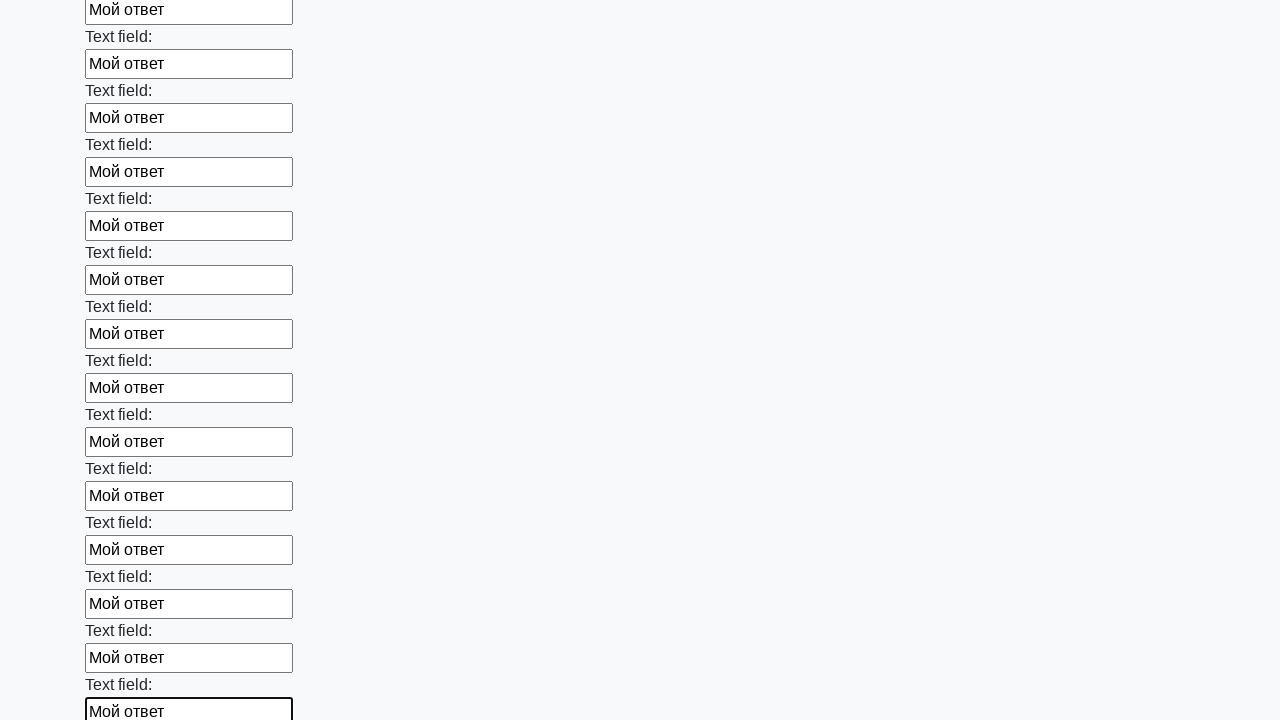

Filled text input field 85 of 100 with 'Мой ответ' on [type='text'] >> nth=84
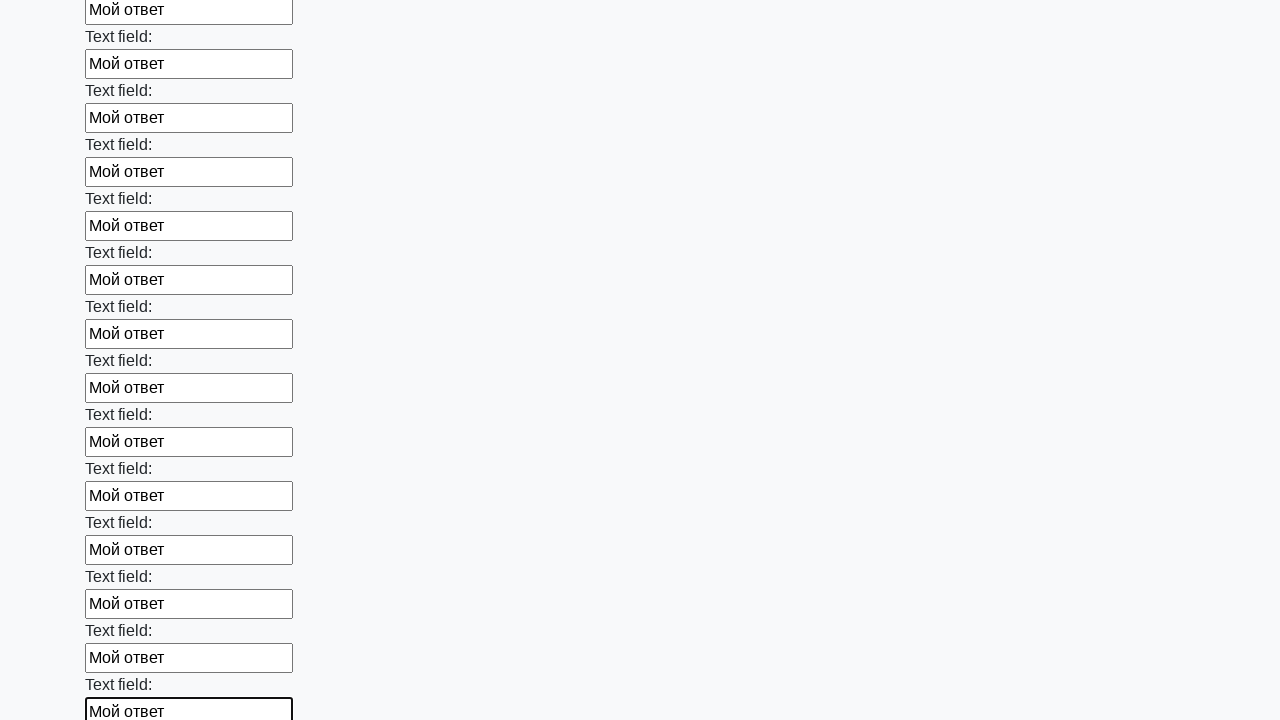

Filled text input field 86 of 100 with 'Мой ответ' on [type='text'] >> nth=85
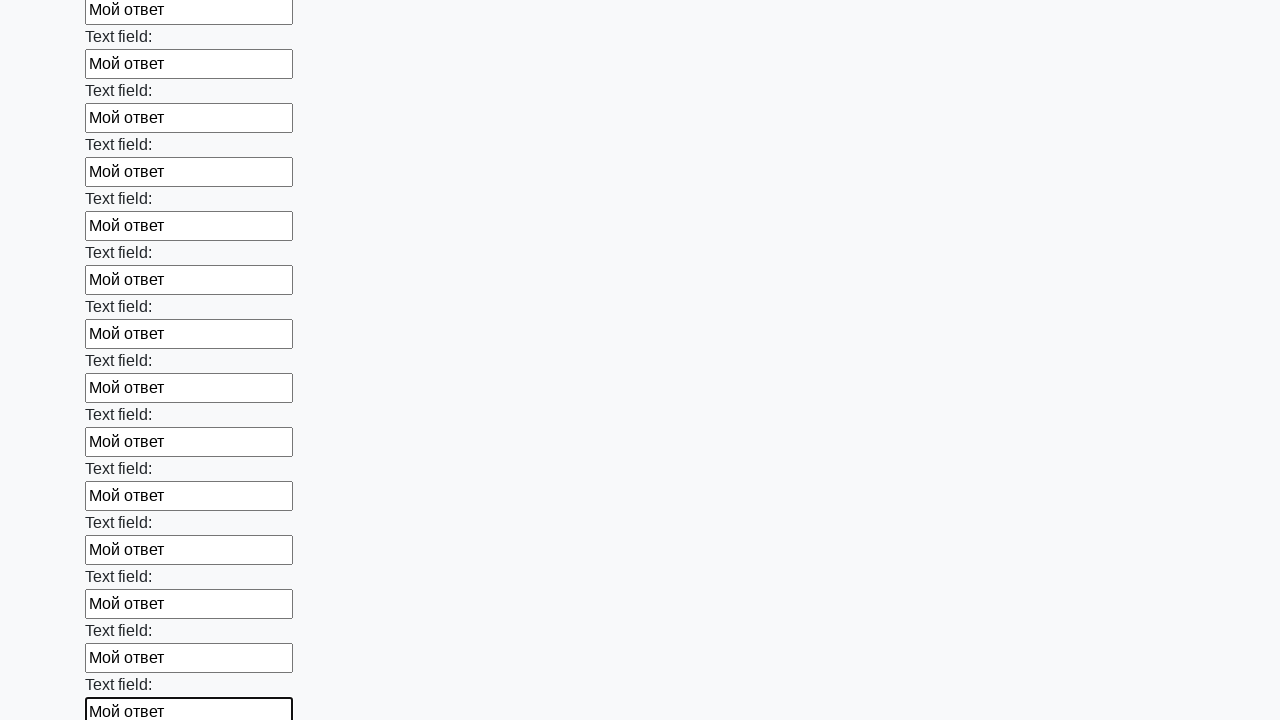

Filled text input field 87 of 100 with 'Мой ответ' on [type='text'] >> nth=86
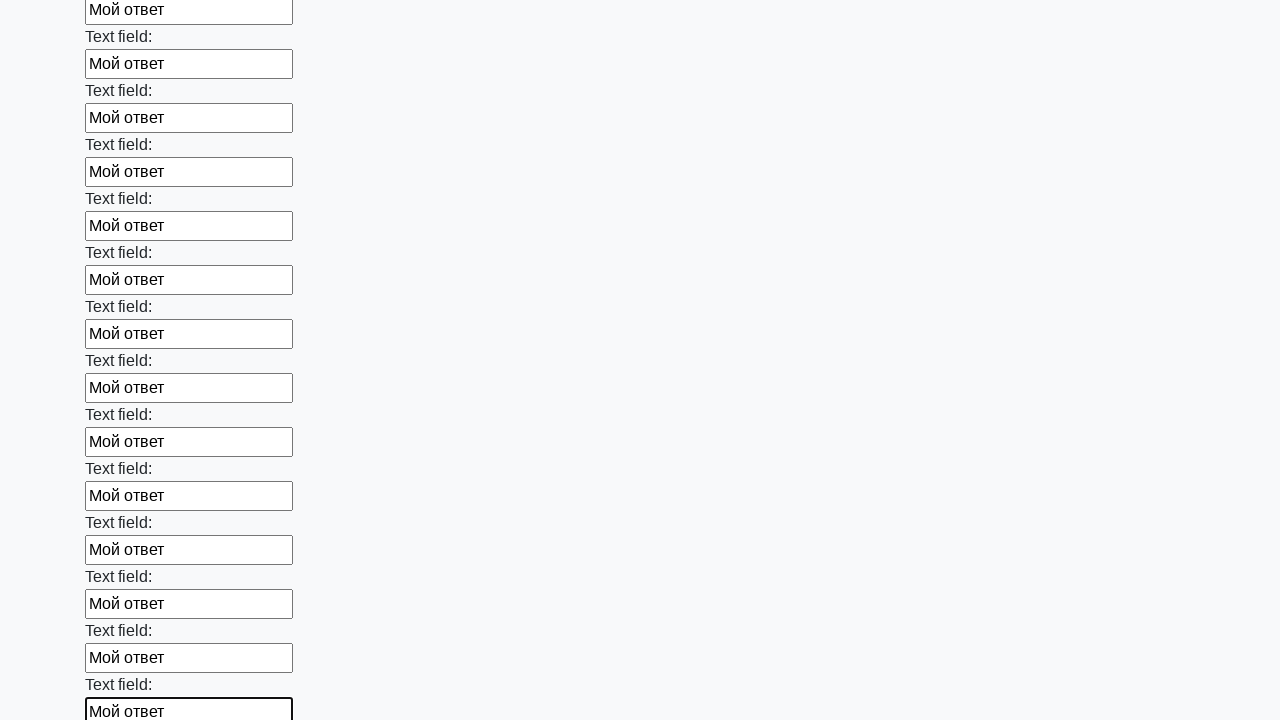

Filled text input field 88 of 100 with 'Мой ответ' on [type='text'] >> nth=87
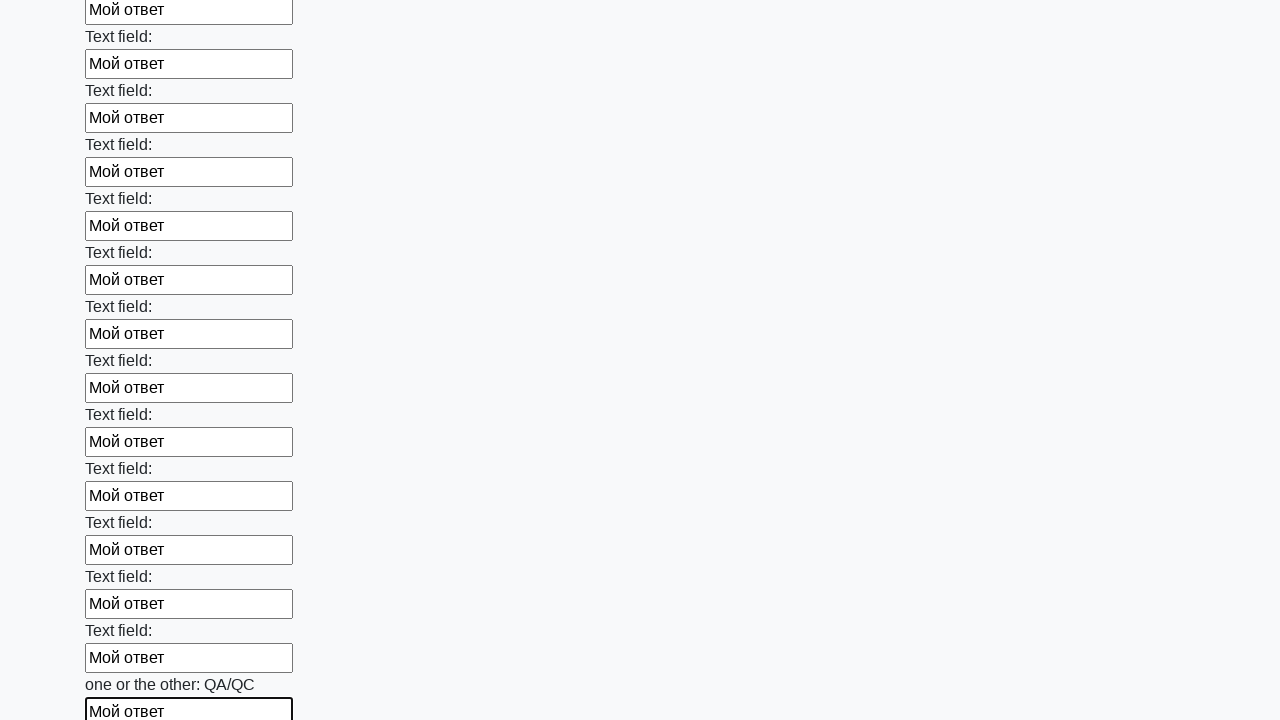

Filled text input field 89 of 100 with 'Мой ответ' on [type='text'] >> nth=88
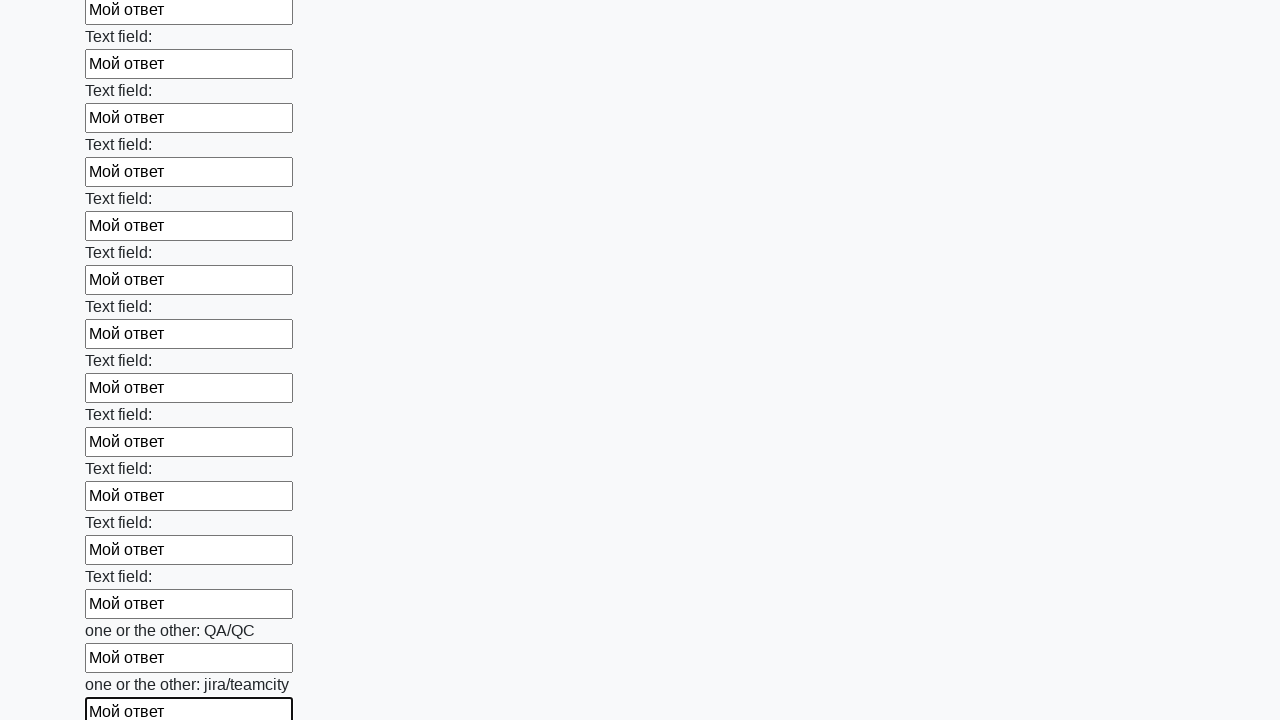

Filled text input field 90 of 100 with 'Мой ответ' on [type='text'] >> nth=89
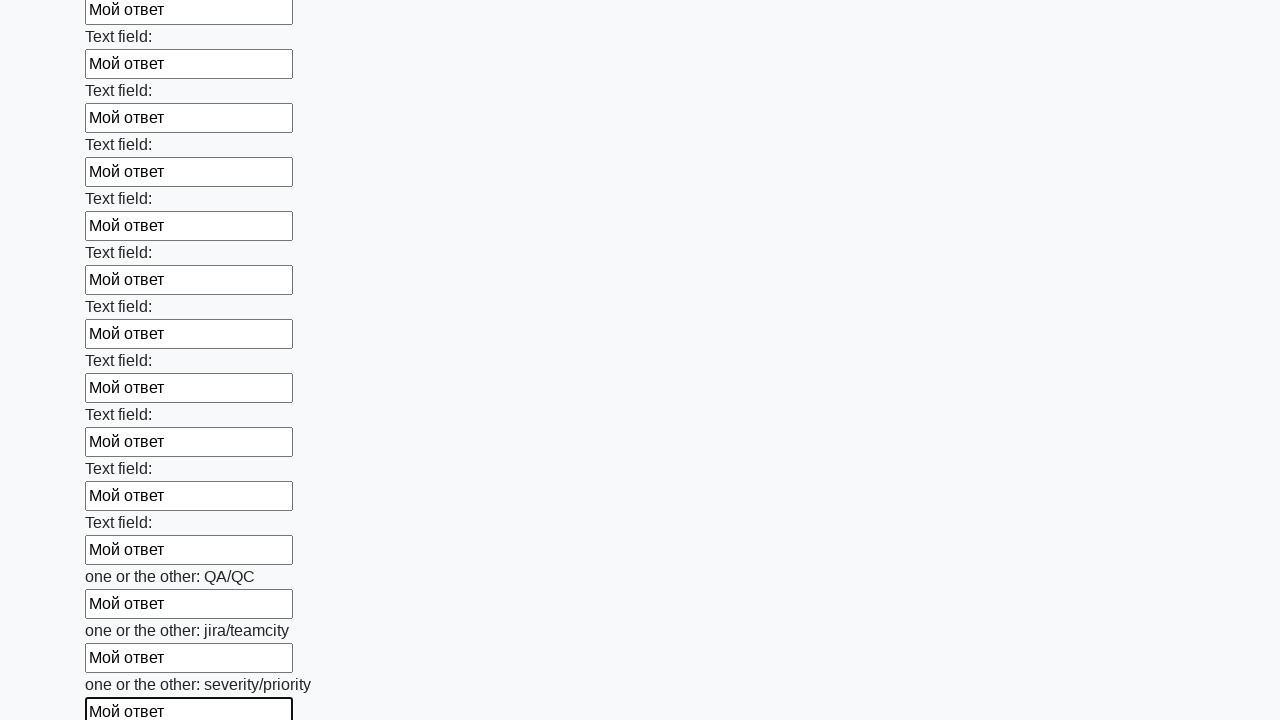

Filled text input field 91 of 100 with 'Мой ответ' on [type='text'] >> nth=90
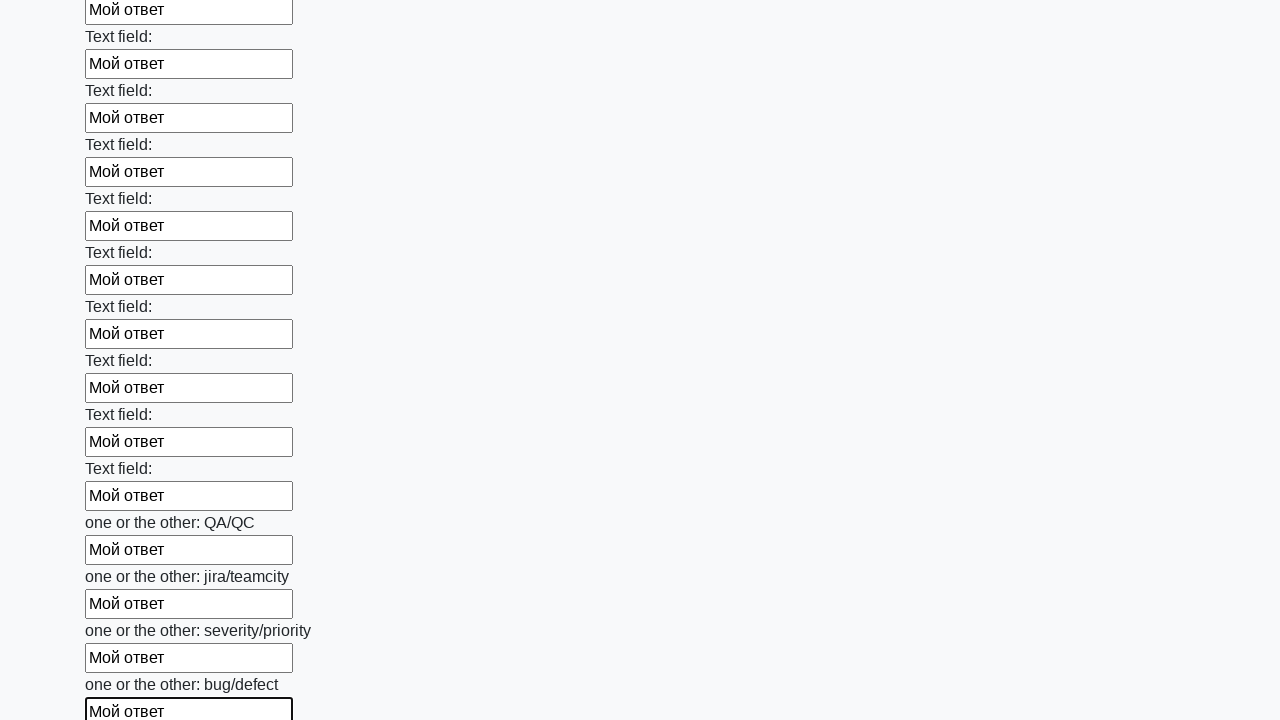

Filled text input field 92 of 100 with 'Мой ответ' on [type='text'] >> nth=91
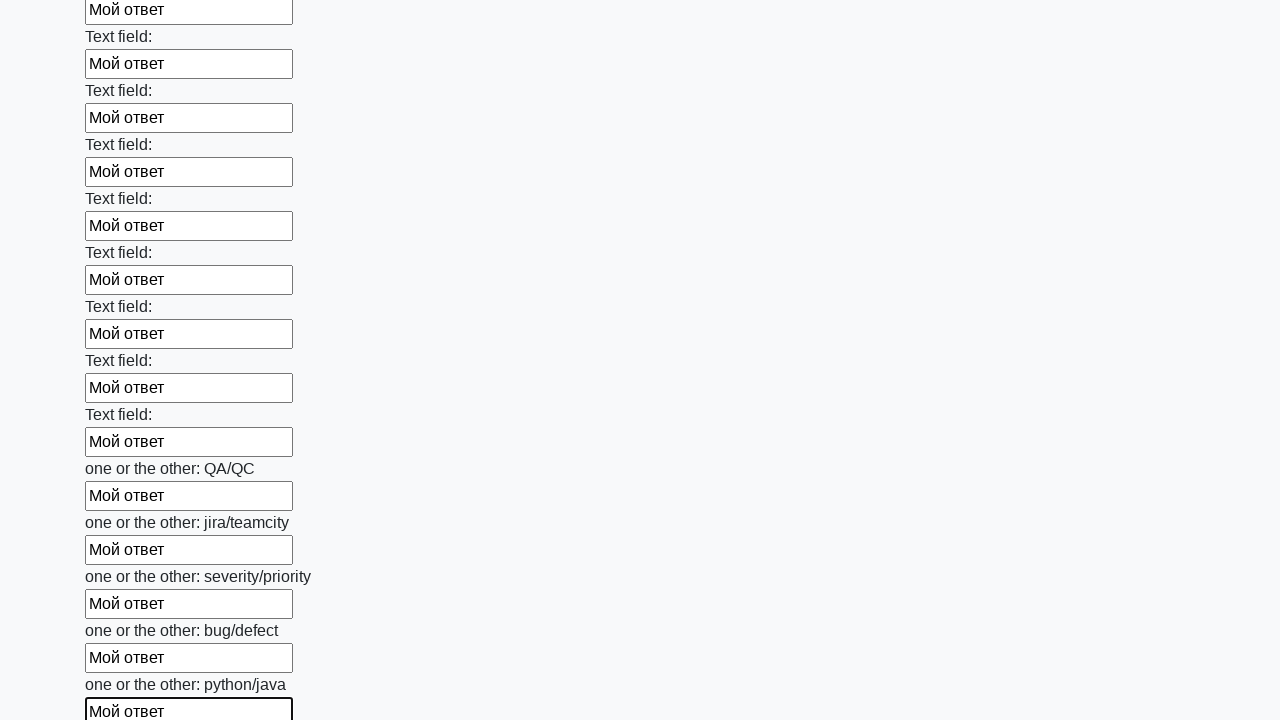

Filled text input field 93 of 100 with 'Мой ответ' on [type='text'] >> nth=92
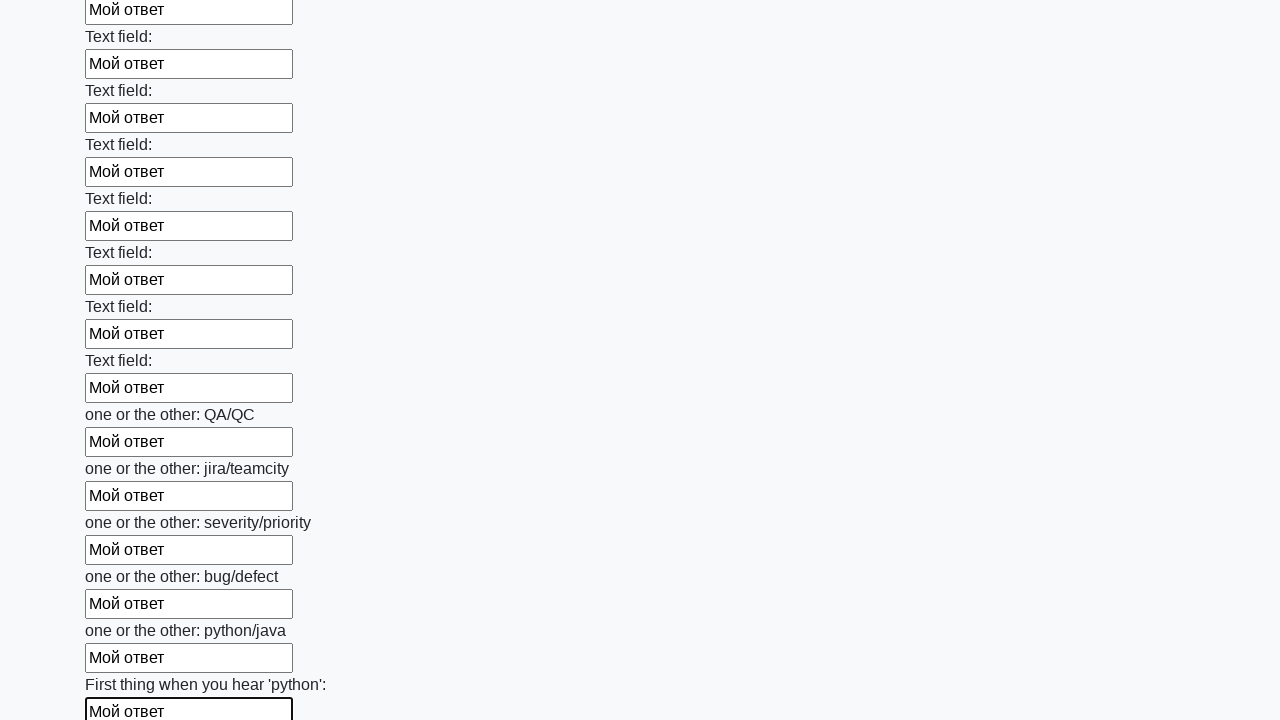

Filled text input field 94 of 100 with 'Мой ответ' on [type='text'] >> nth=93
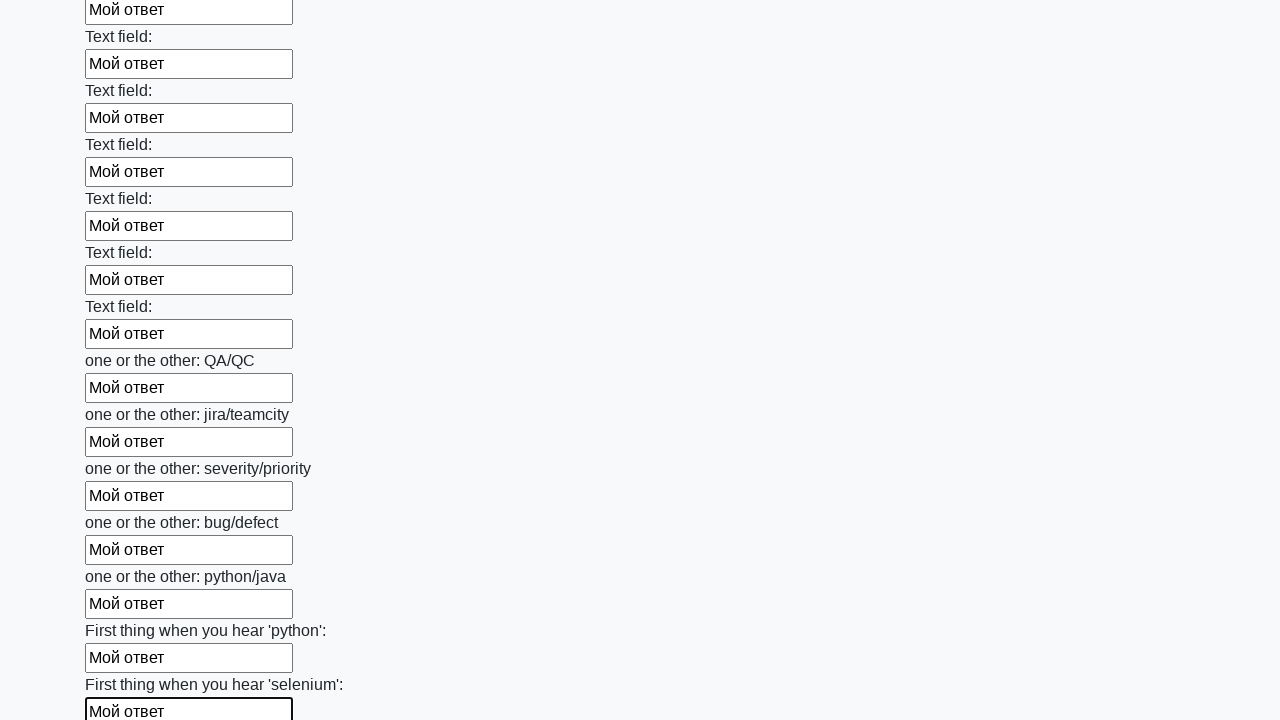

Filled text input field 95 of 100 with 'Мой ответ' on [type='text'] >> nth=94
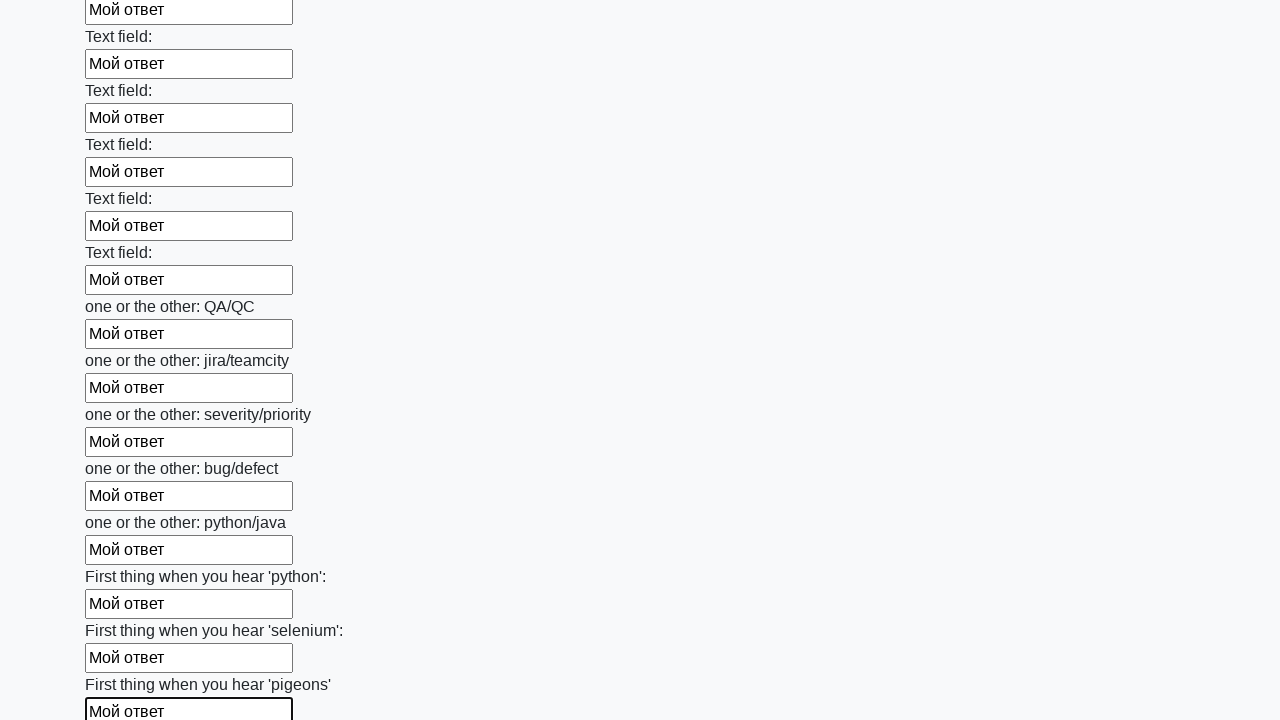

Filled text input field 96 of 100 with 'Мой ответ' on [type='text'] >> nth=95
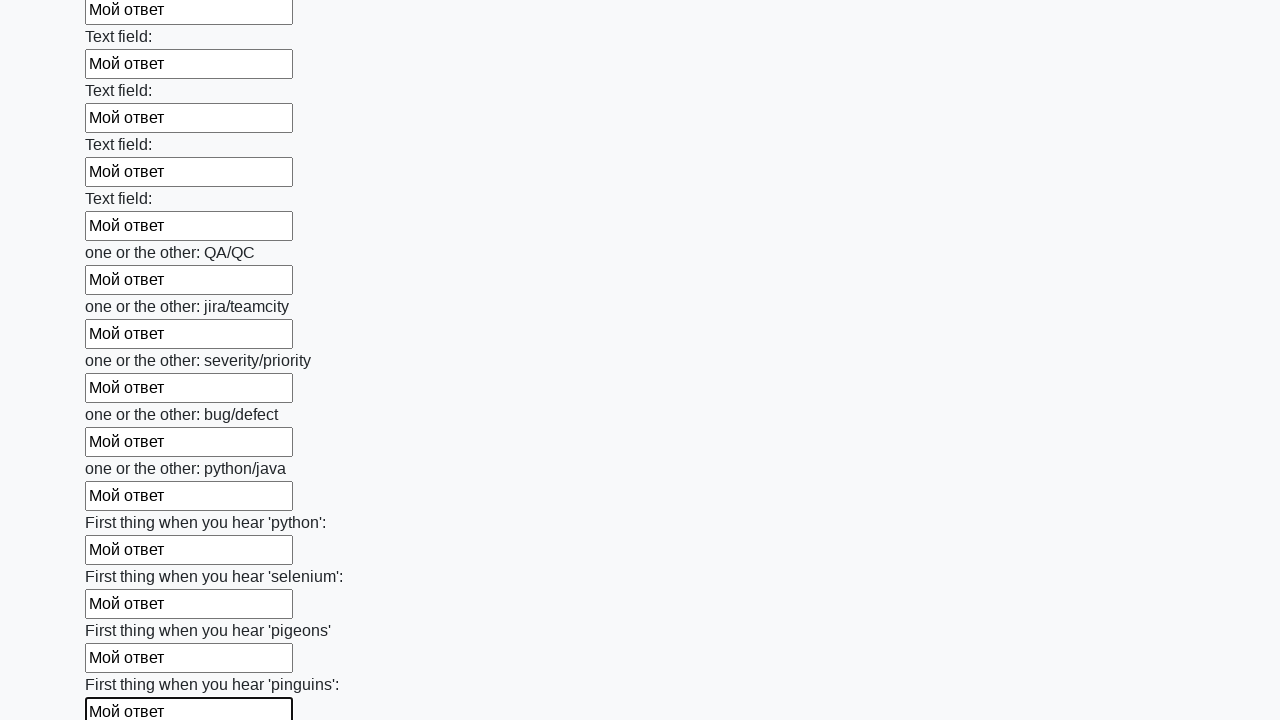

Filled text input field 97 of 100 with 'Мой ответ' on [type='text'] >> nth=96
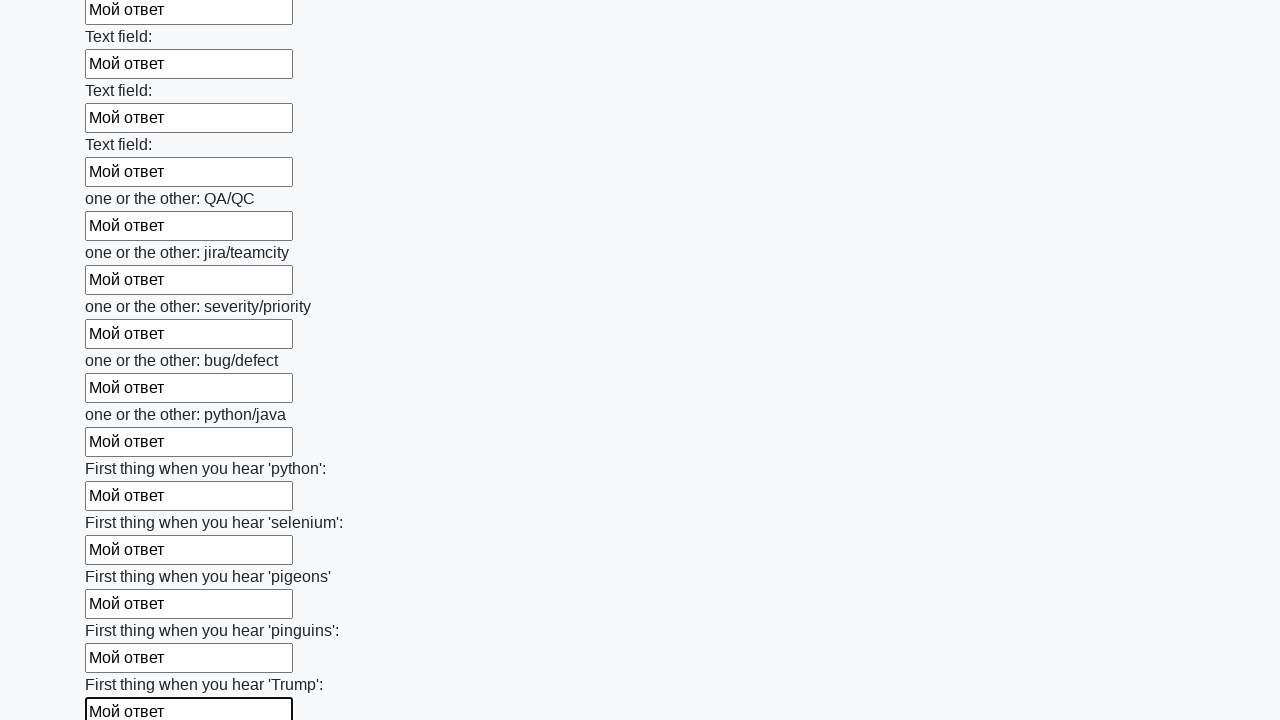

Filled text input field 98 of 100 with 'Мой ответ' on [type='text'] >> nth=97
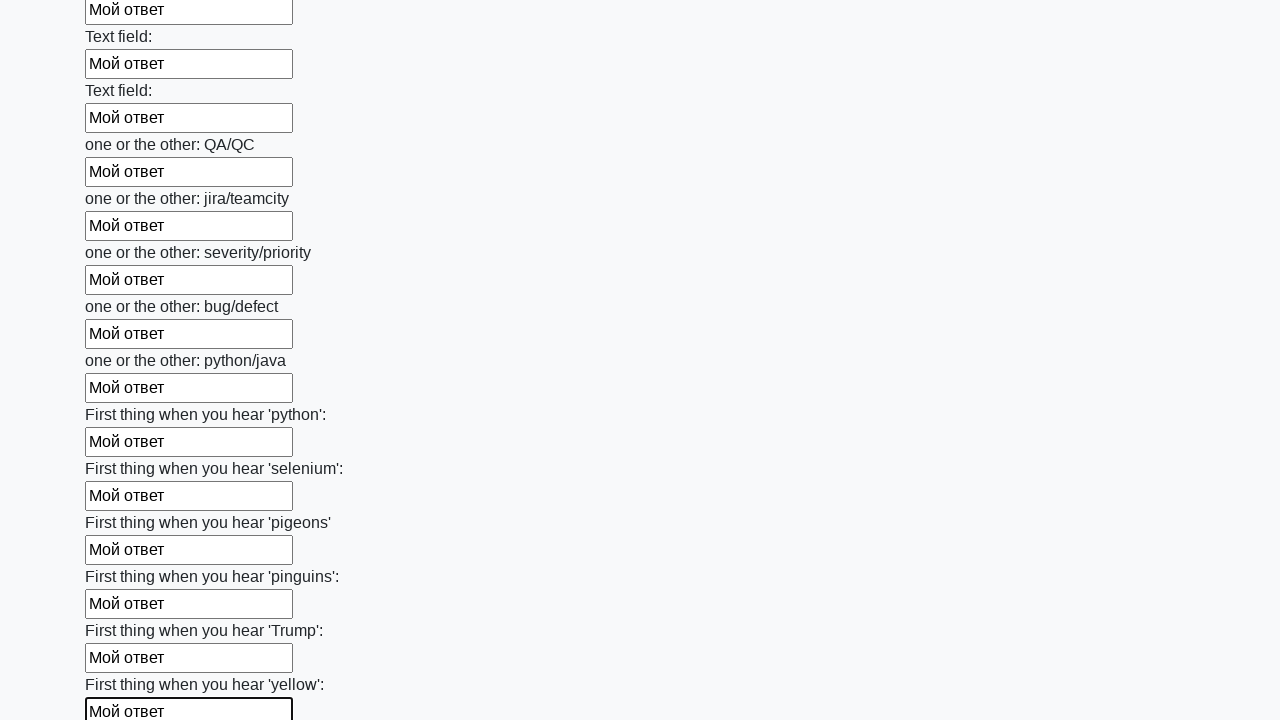

Filled text input field 99 of 100 with 'Мой ответ' on [type='text'] >> nth=98
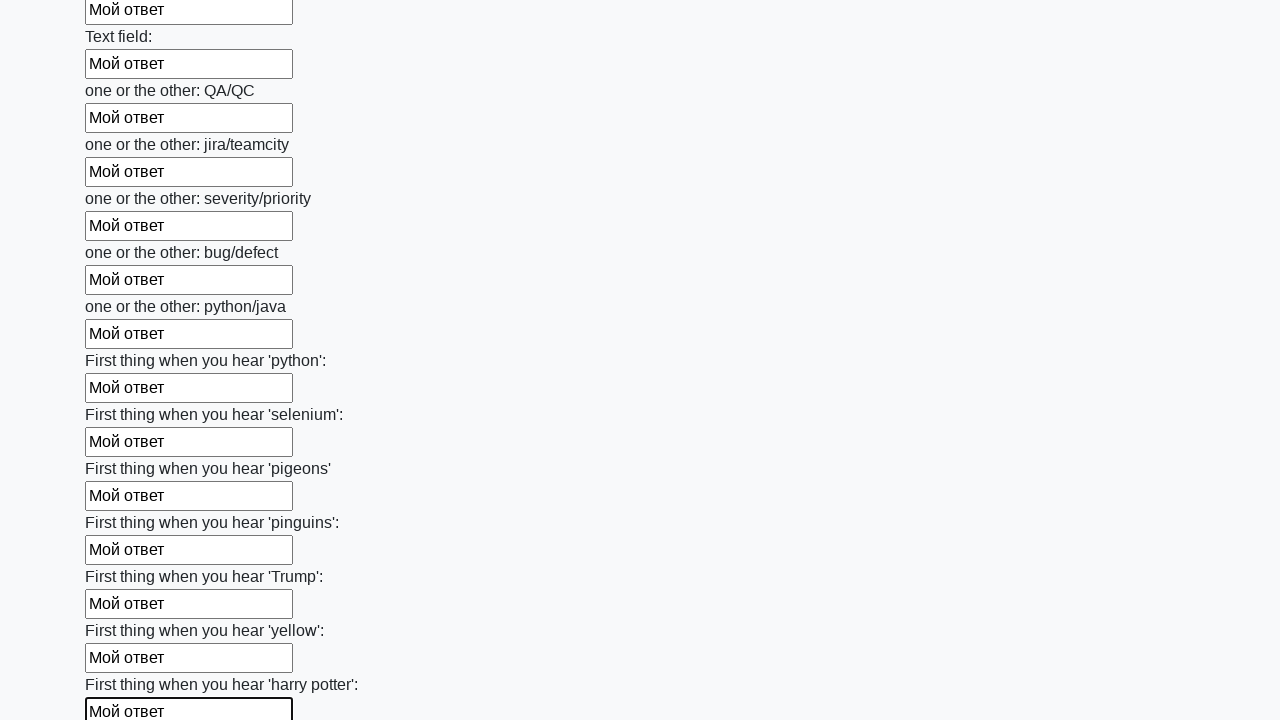

Filled text input field 100 of 100 with 'Мой ответ' on [type='text'] >> nth=99
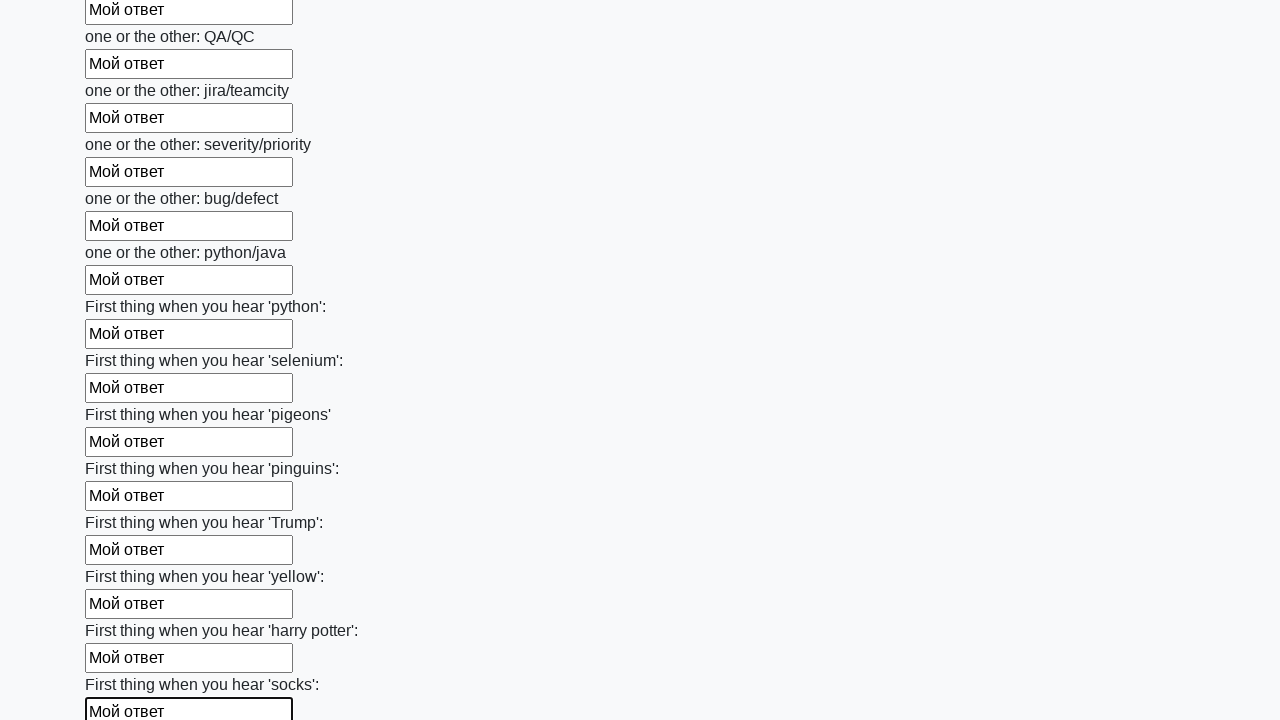

Clicked the submit button to submit the form at (123, 611) on button.btn
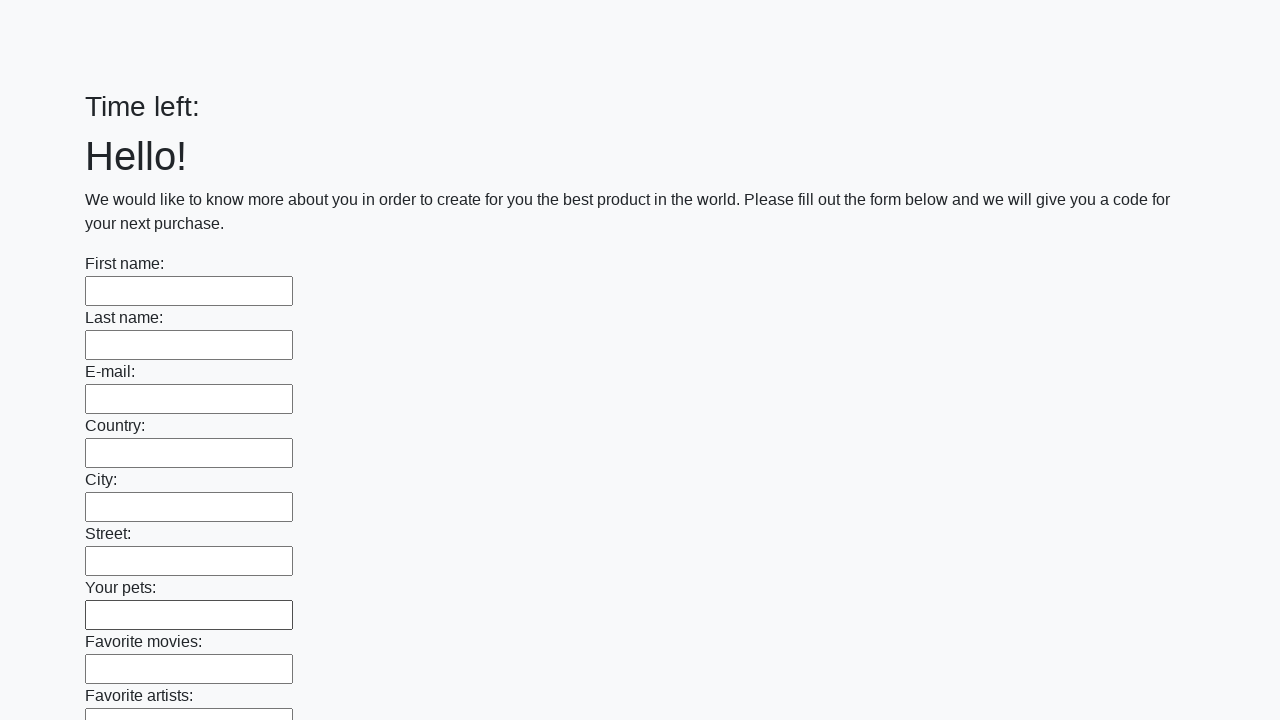

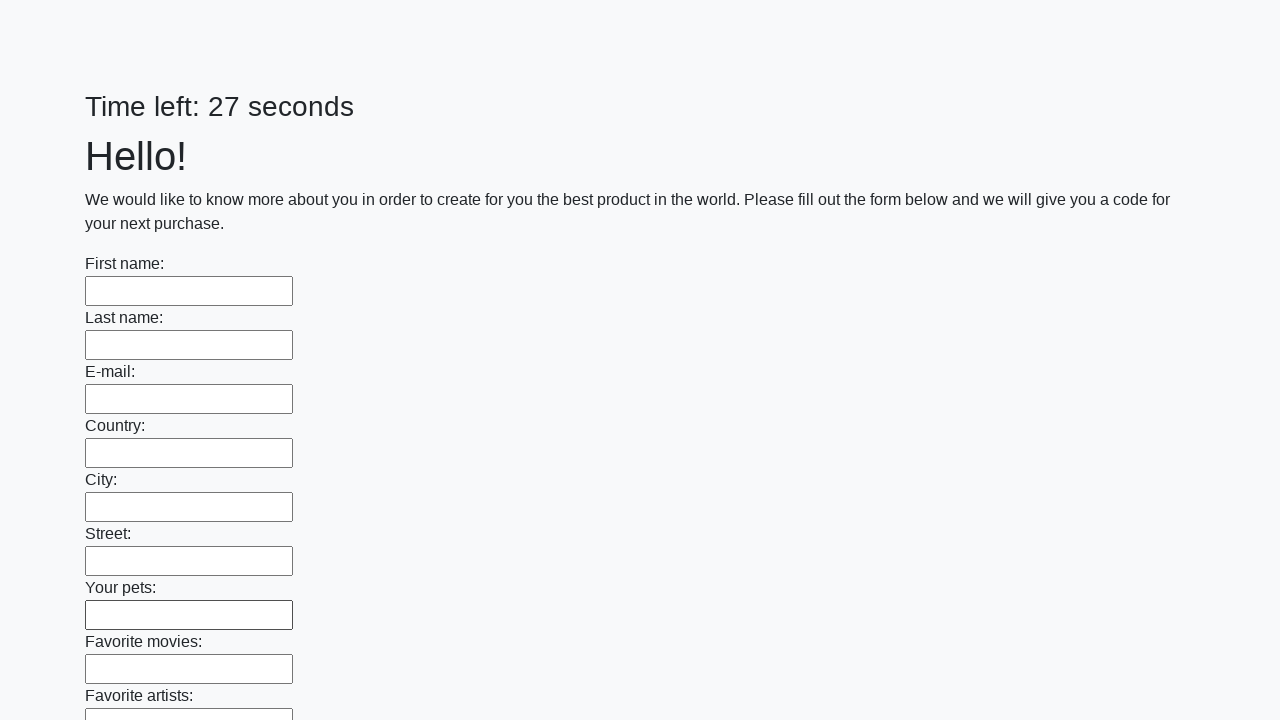